Tests all links on the Pending Reviews page to verify they are not broken and return valid HTTP responses

Starting URL: https://guides.interactivebrokers.com/ecp/Default.htm#CompliancePortal/PendingAccounts.htm?TocPath=Employees%257C_____2

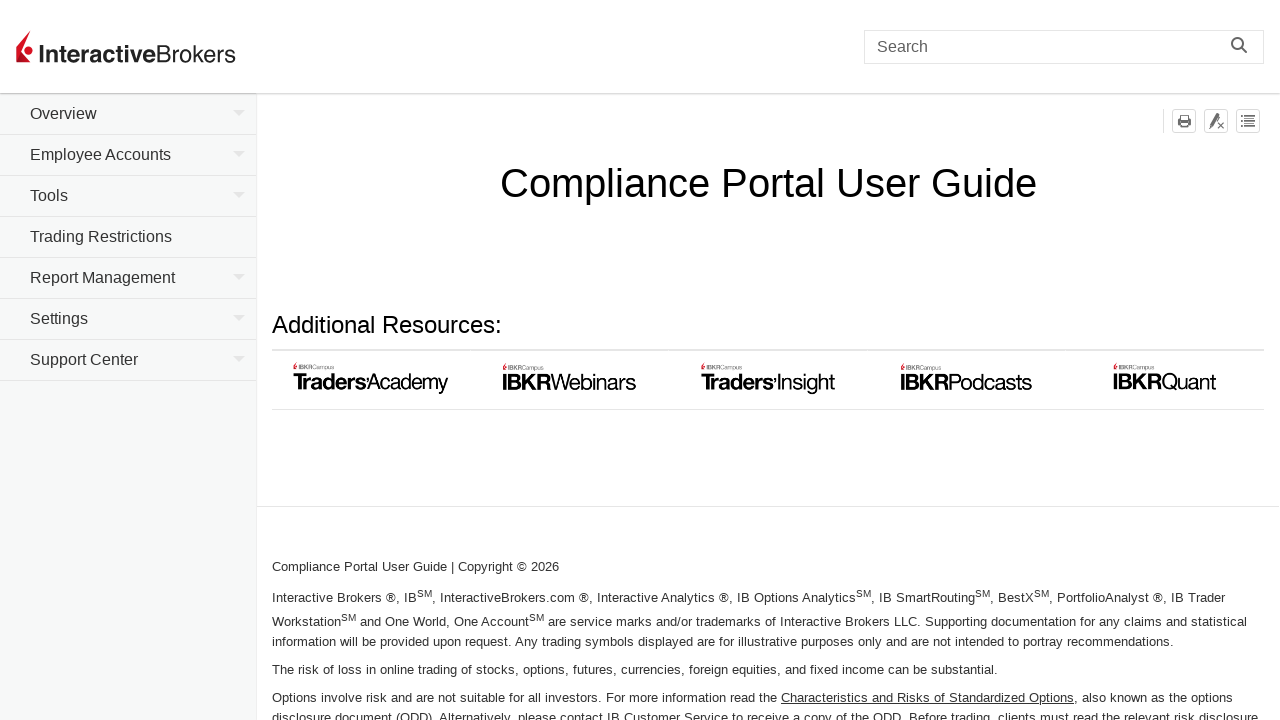

Navigated to Pending Reviews page
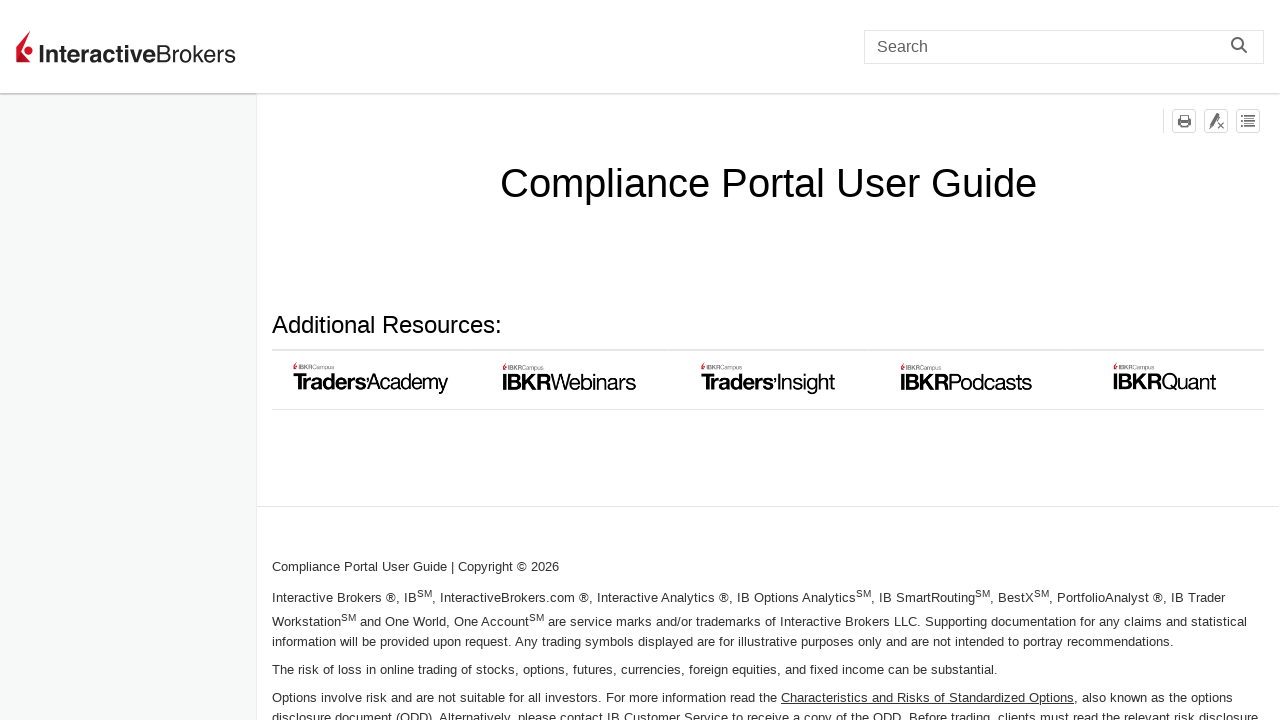

Page loaded and links are available
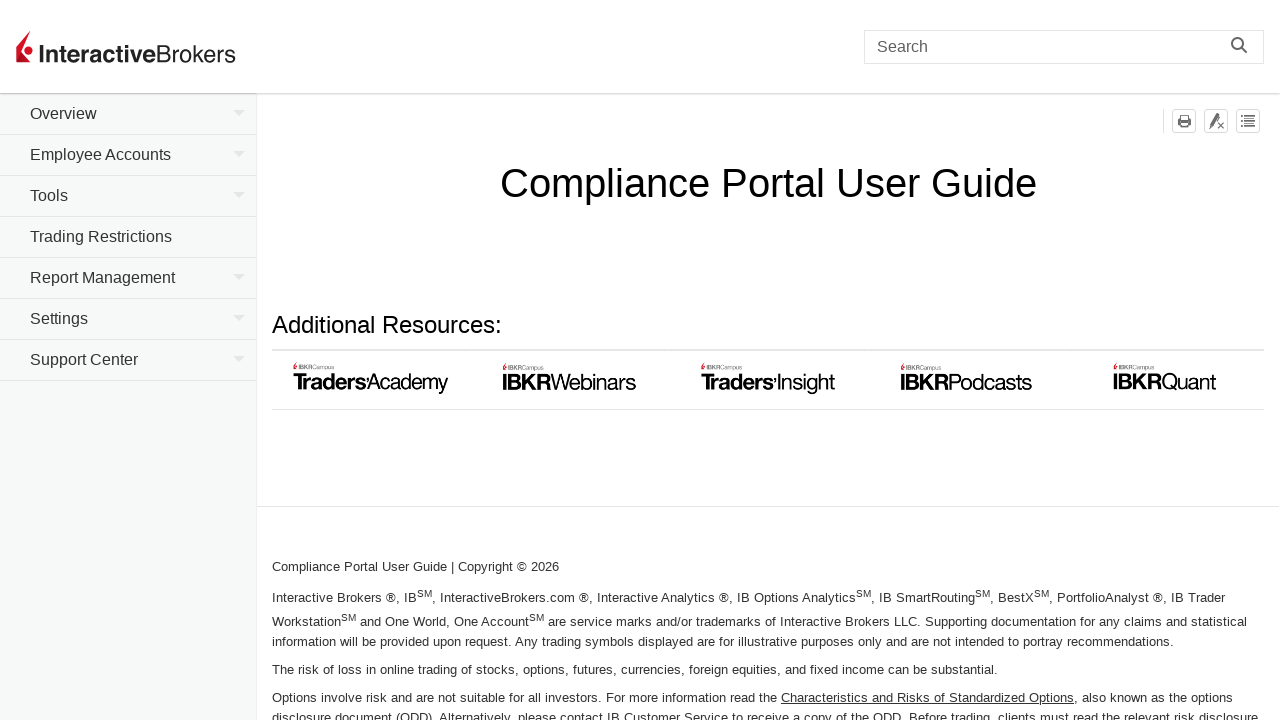

Retrieved 80 links from the page
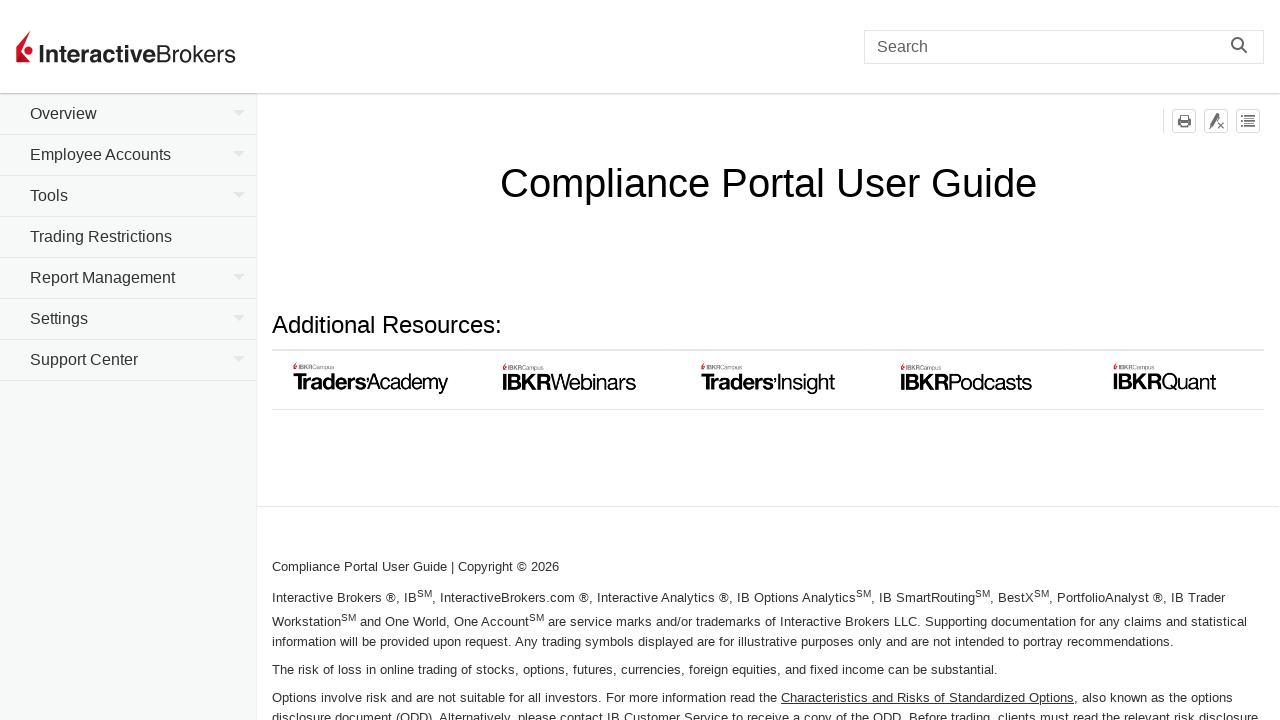

Found link: complianceportal/gettingstarted.htm
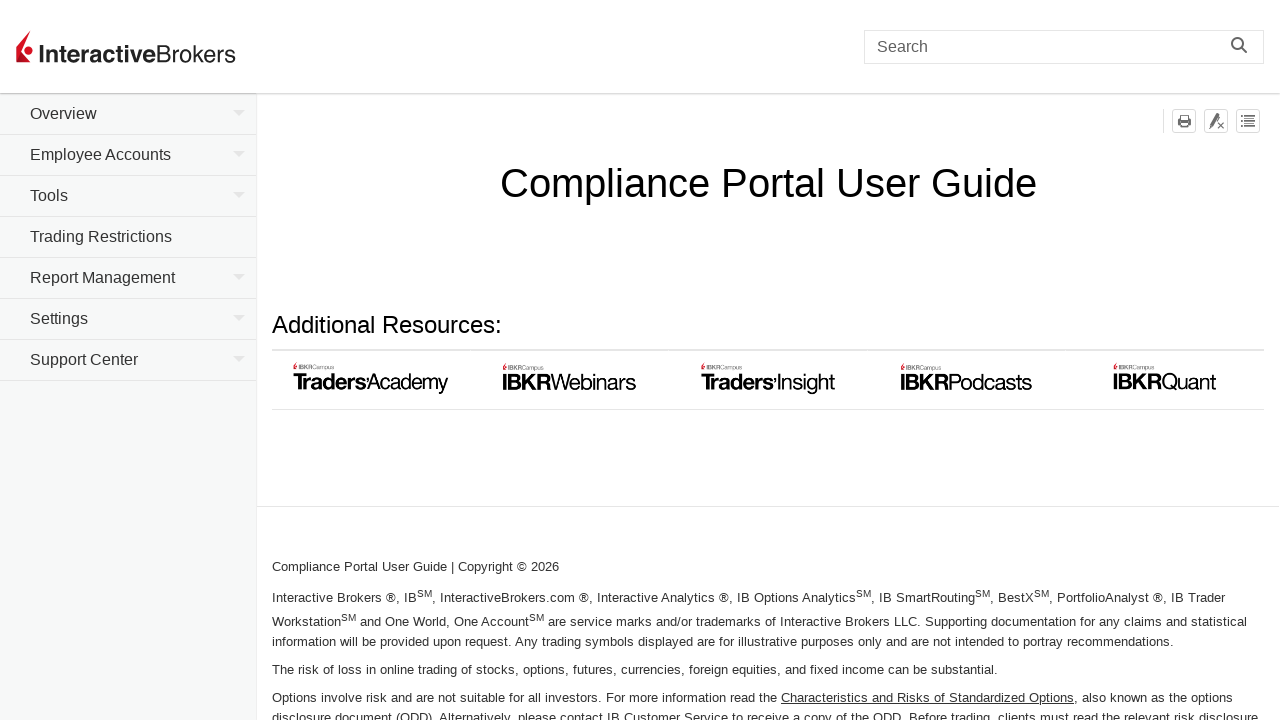

Found link: complianceportal/view.htm
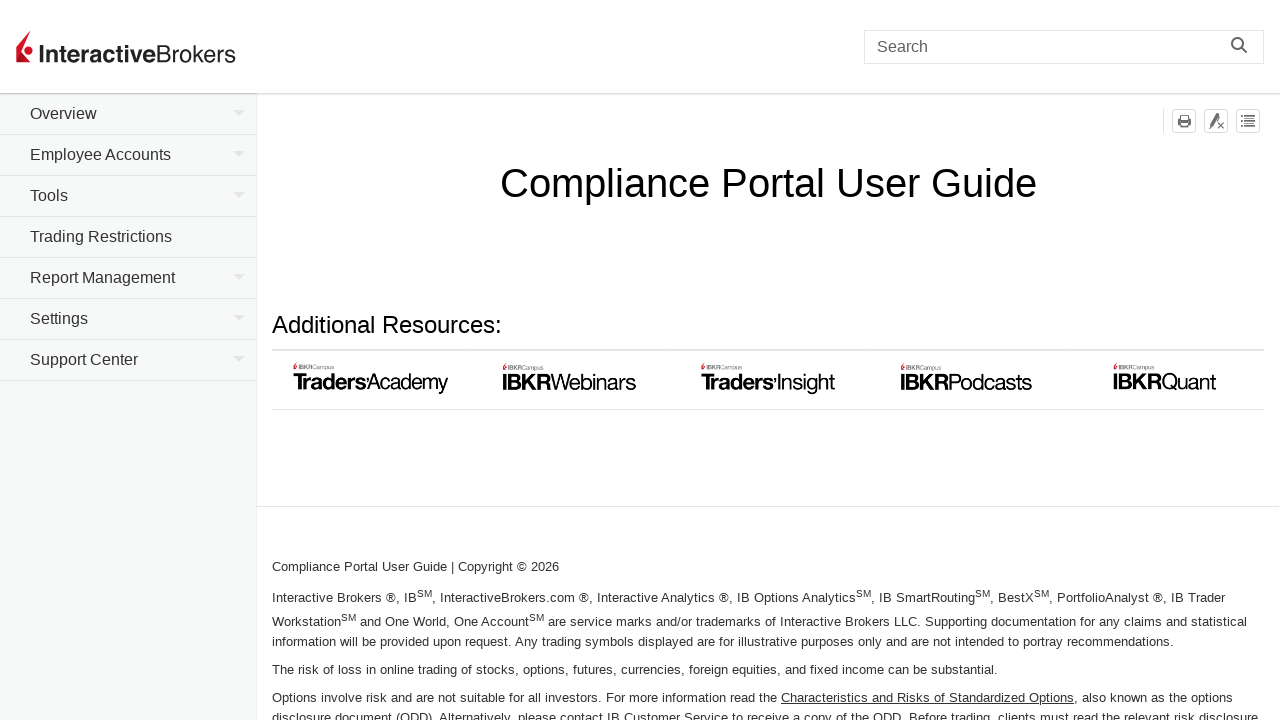

Found link: tools.htm
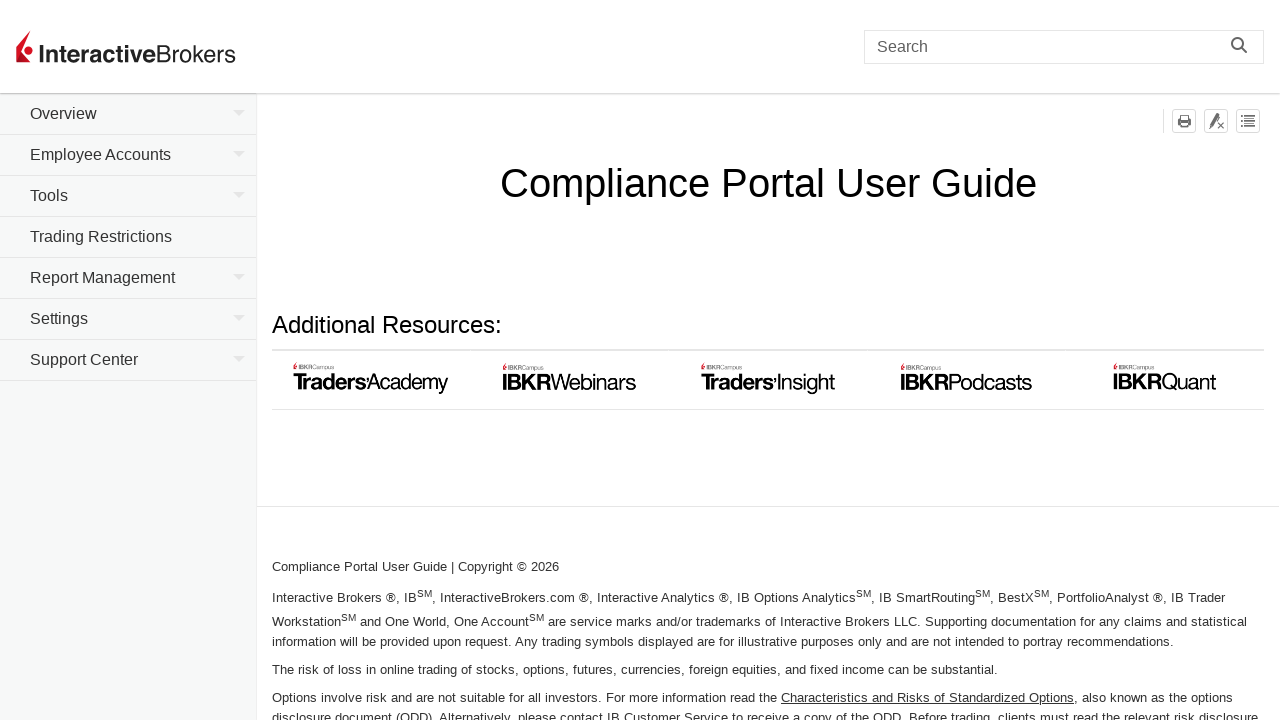

Found link: complianceportal/tradingrestrictions.htm
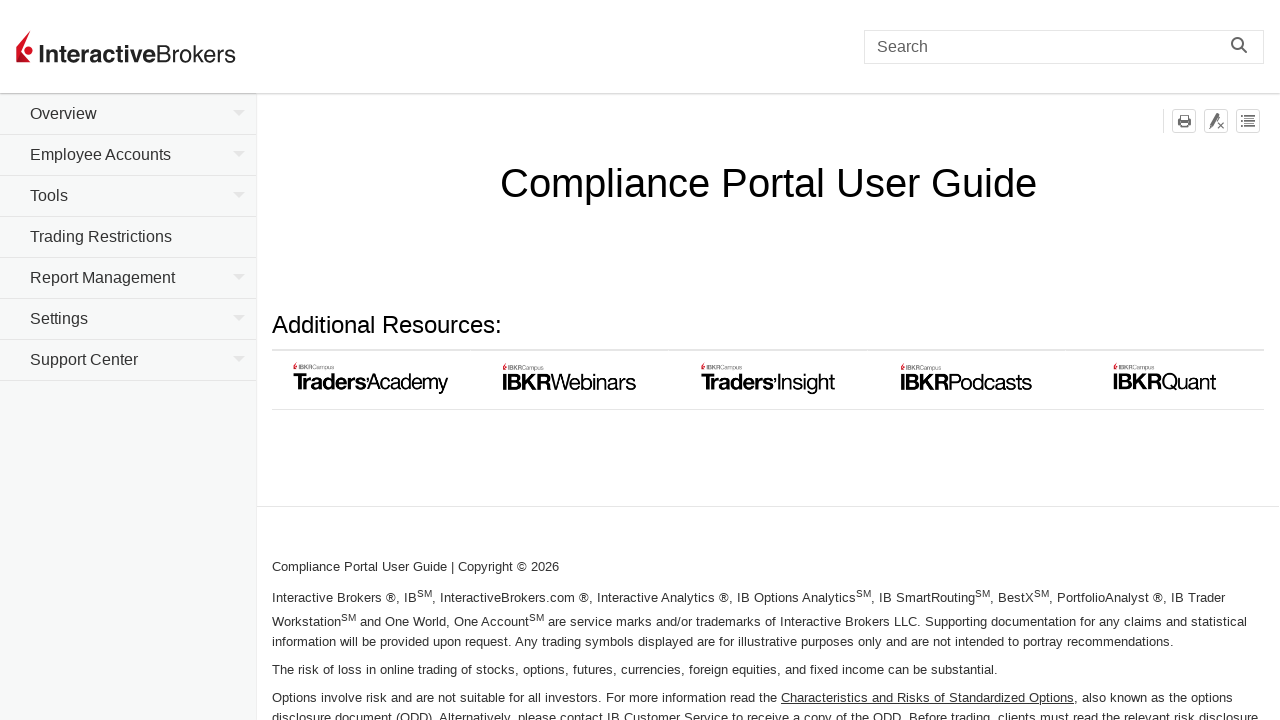

Found link: complianceportal/reports.htm
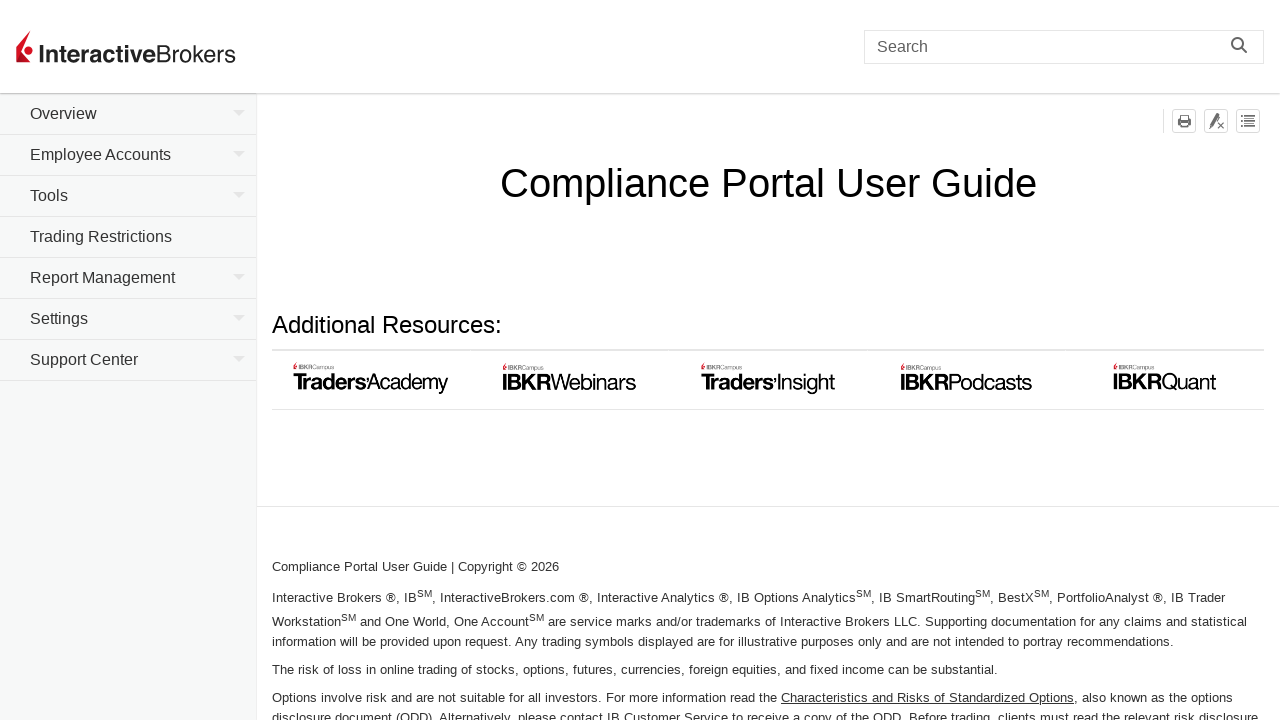

Found link: settings.htm
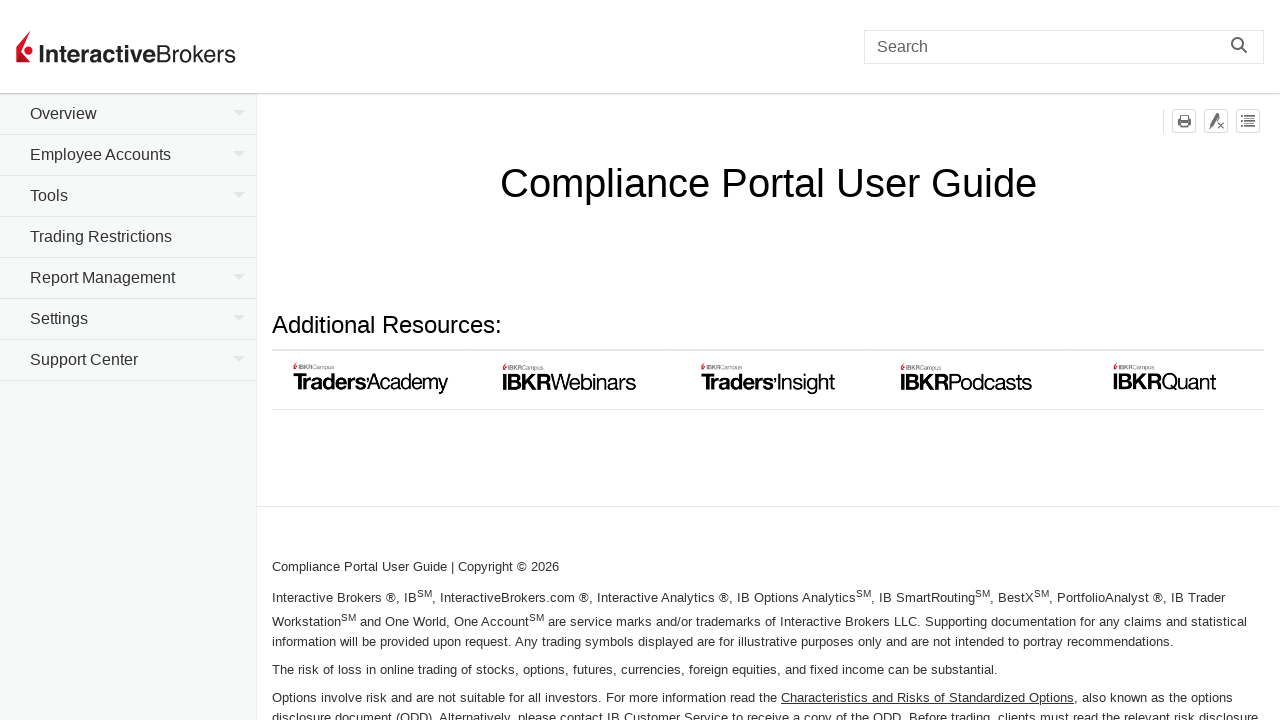

Found link: support.htm
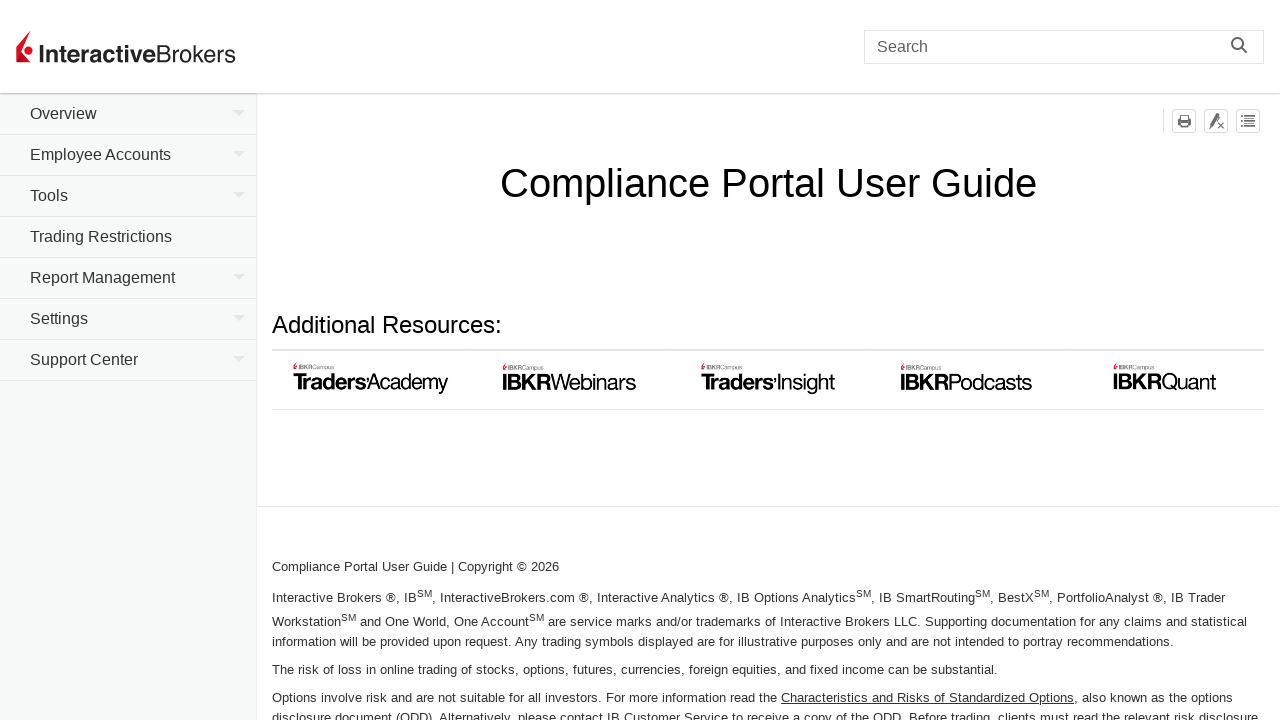

Found link: #mc-main-content
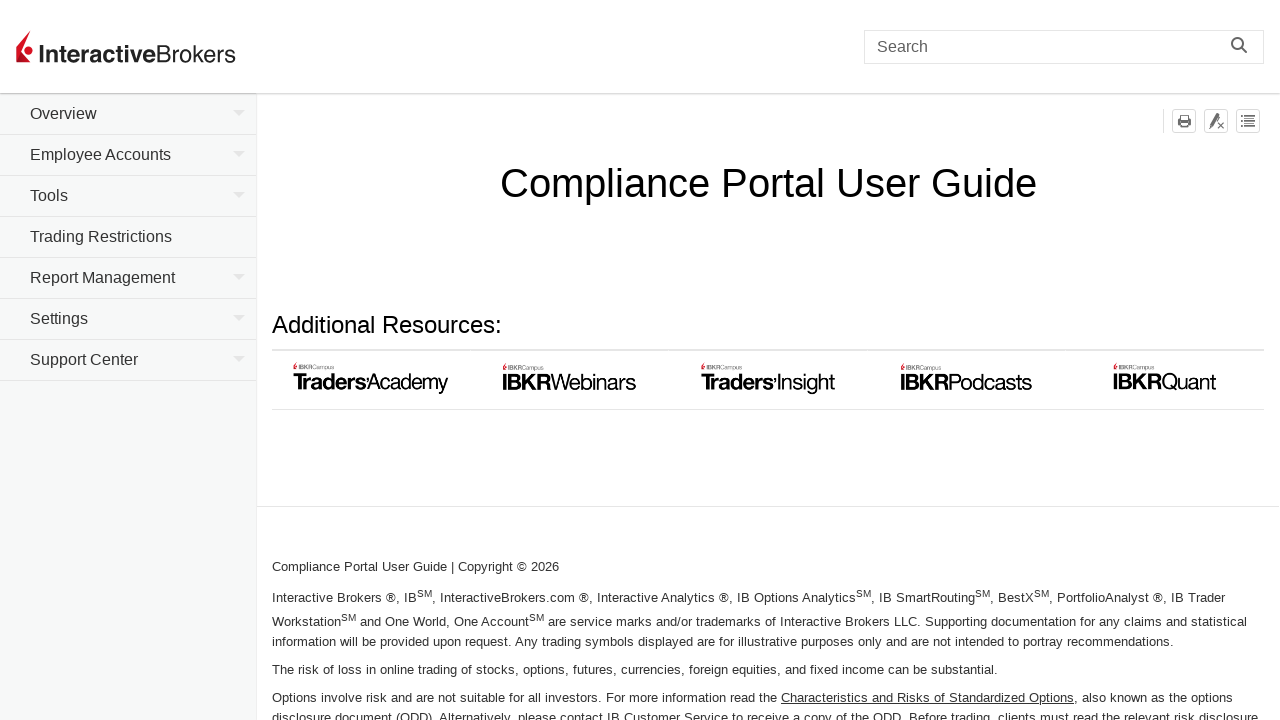

Found link: None
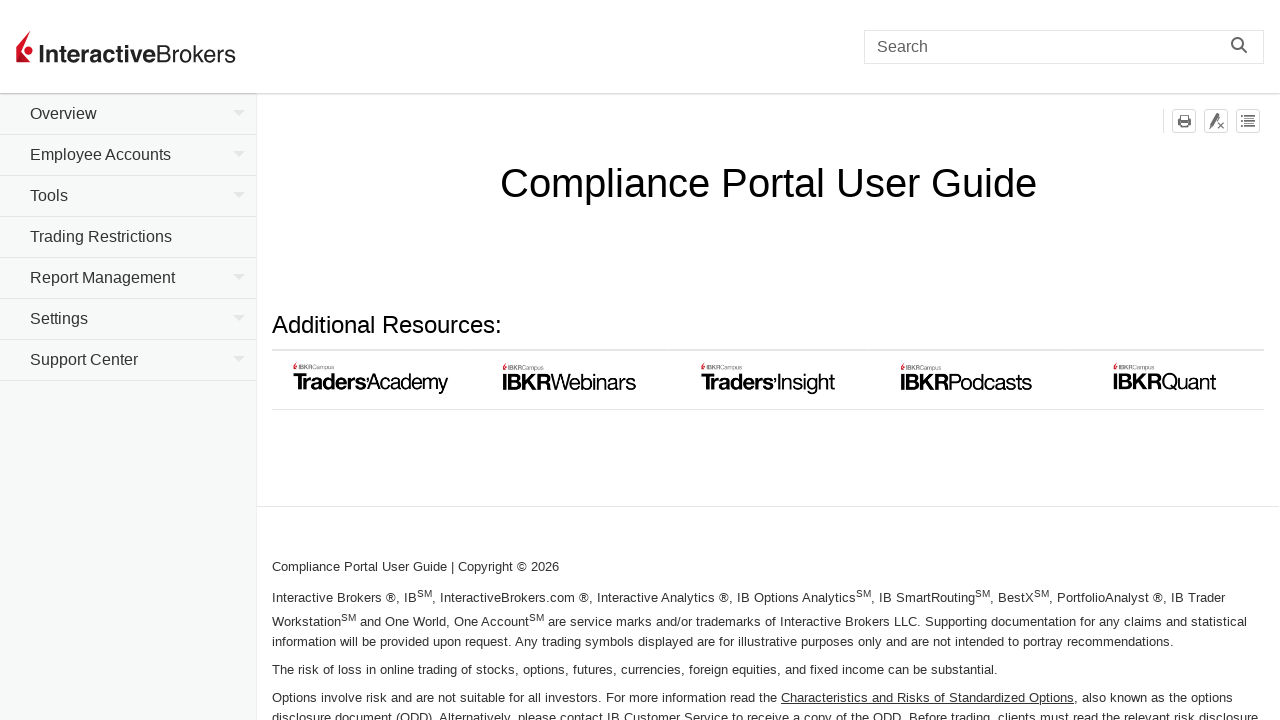

Found link: None
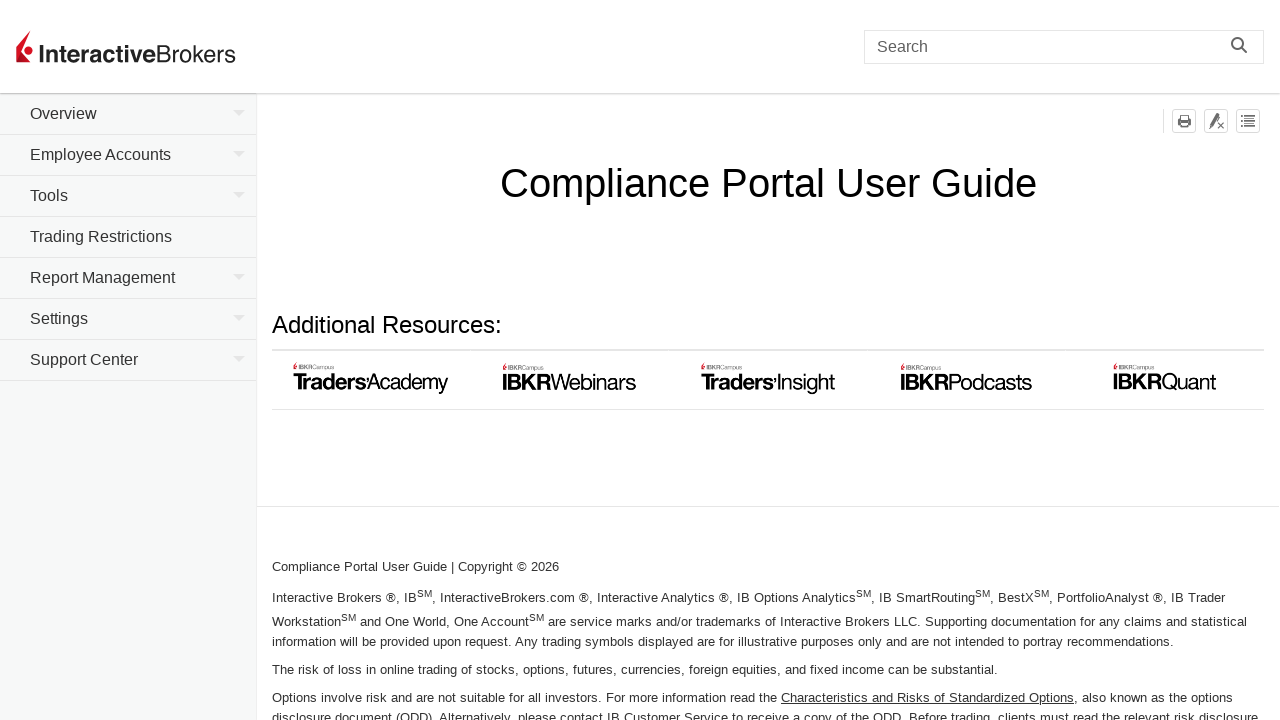

Found link: None
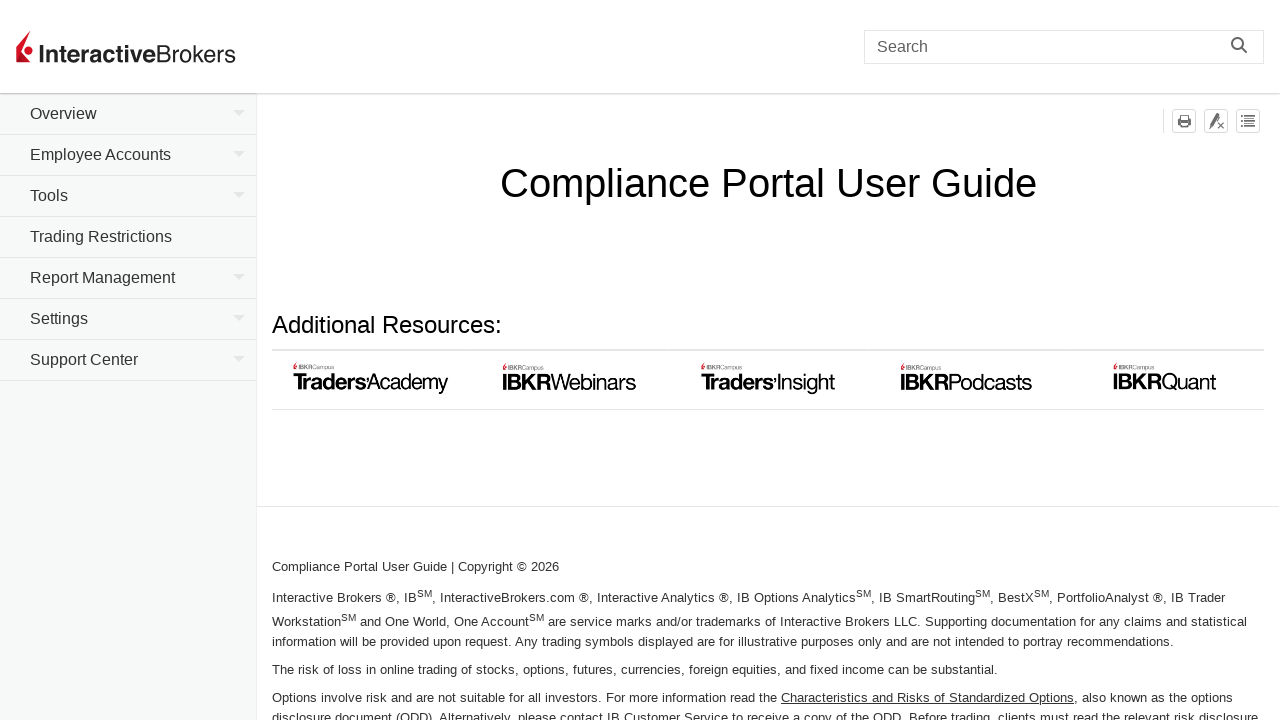

Found link: #
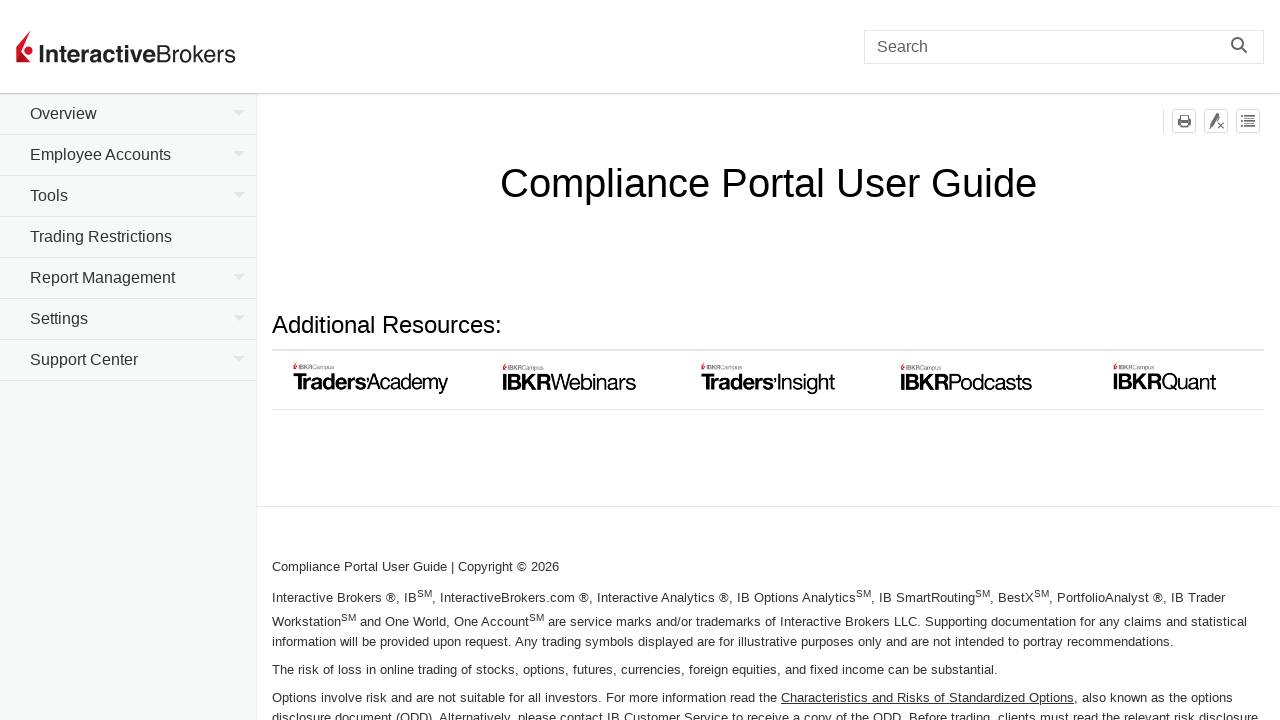

Found link: complianceportal/gettingstarted.htm
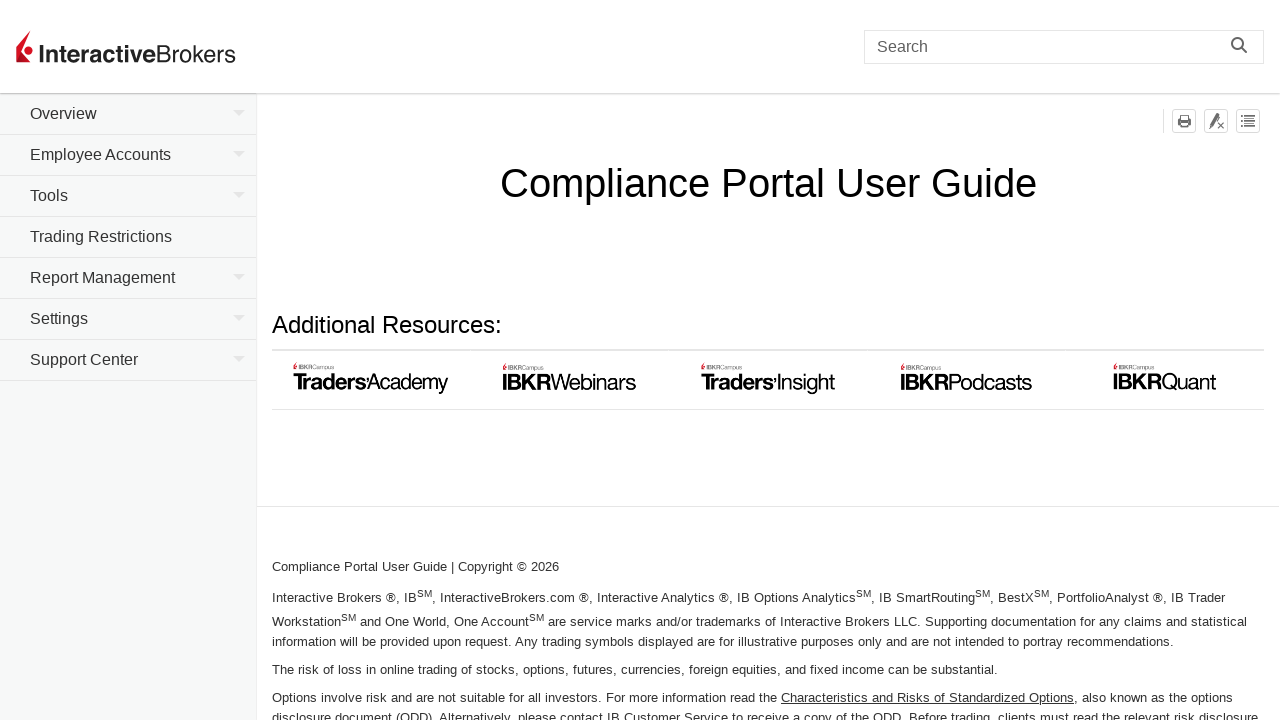

Found link: complianceportal/view.htm
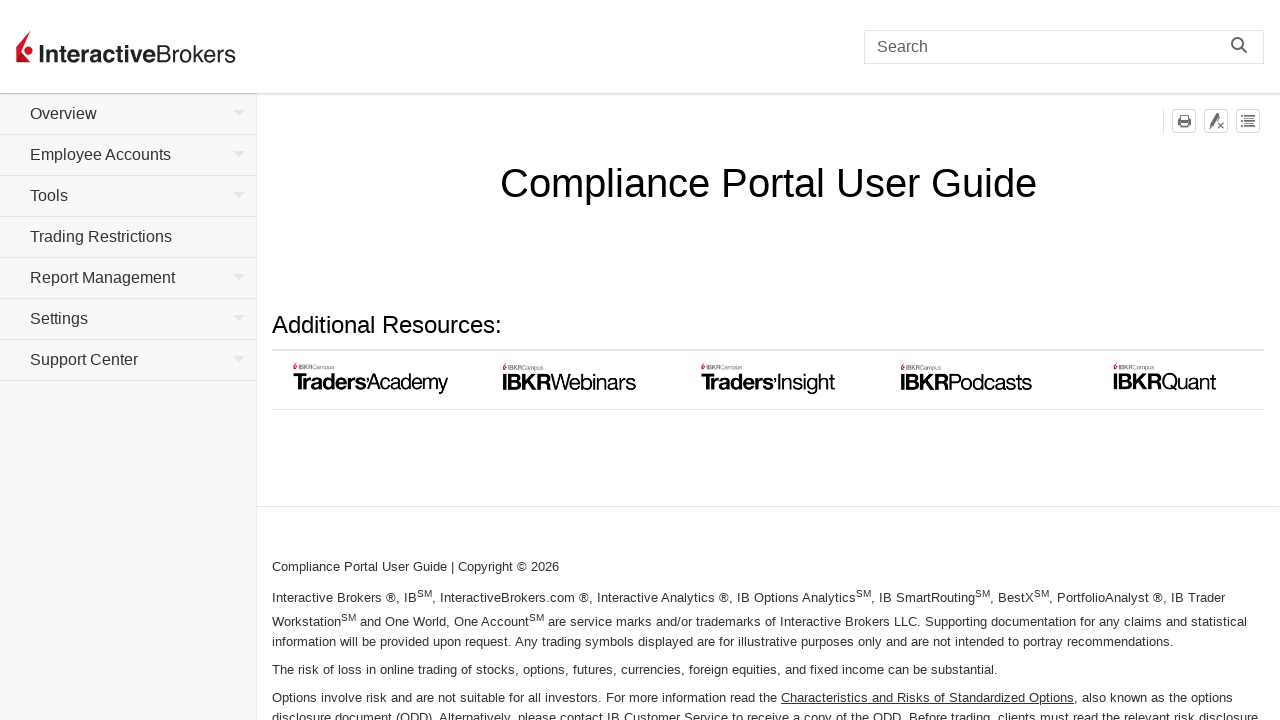

Found link: tools.htm
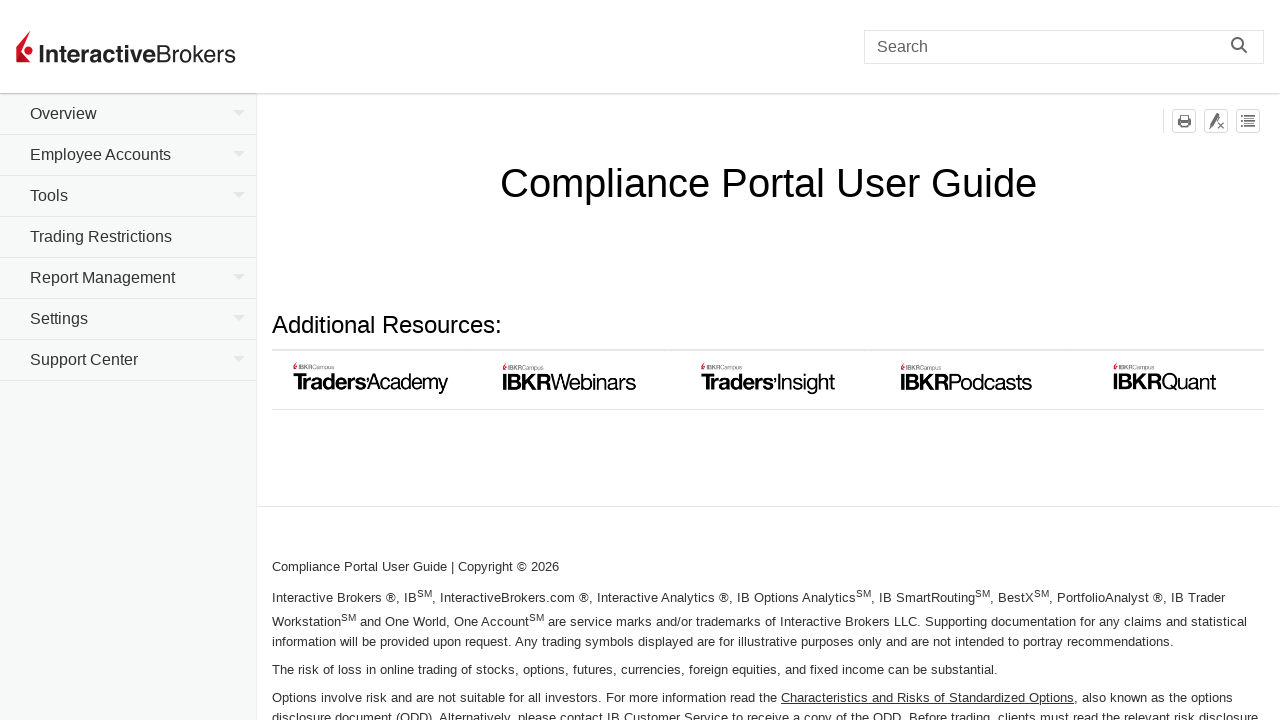

Found link: complianceportal/tradingrestrictions.htm
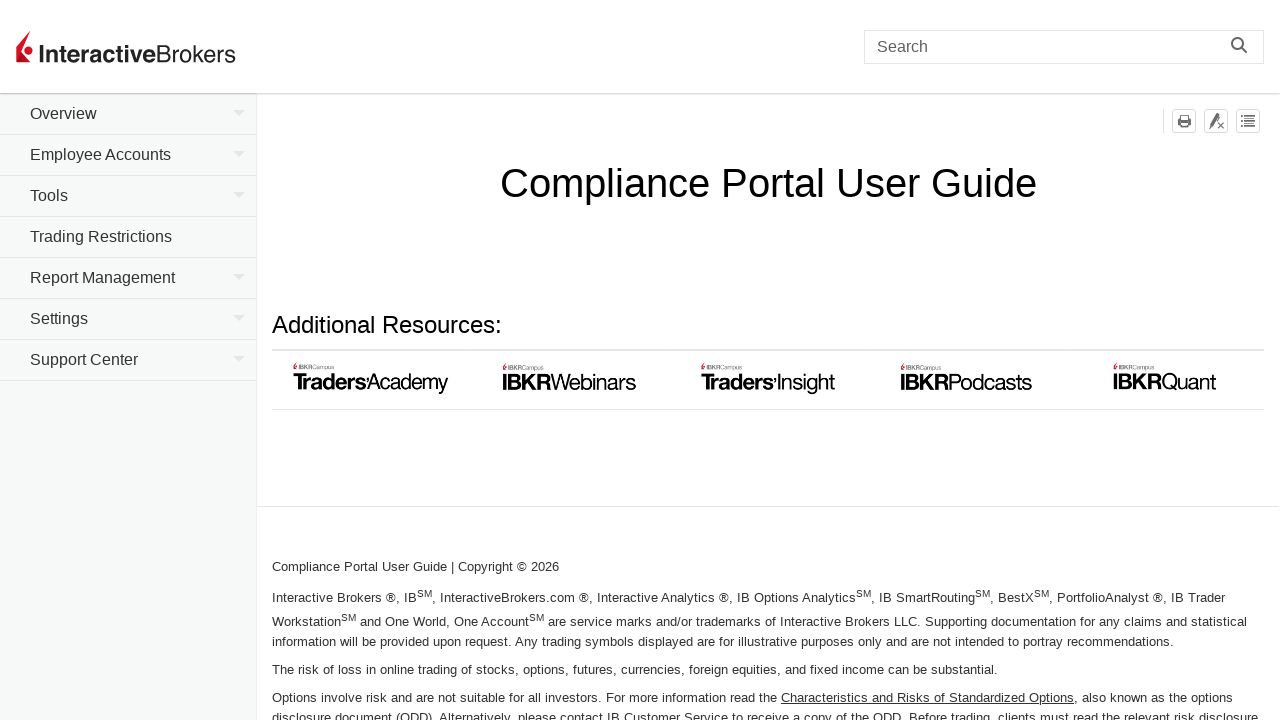

Found link: complianceportal/reports.htm
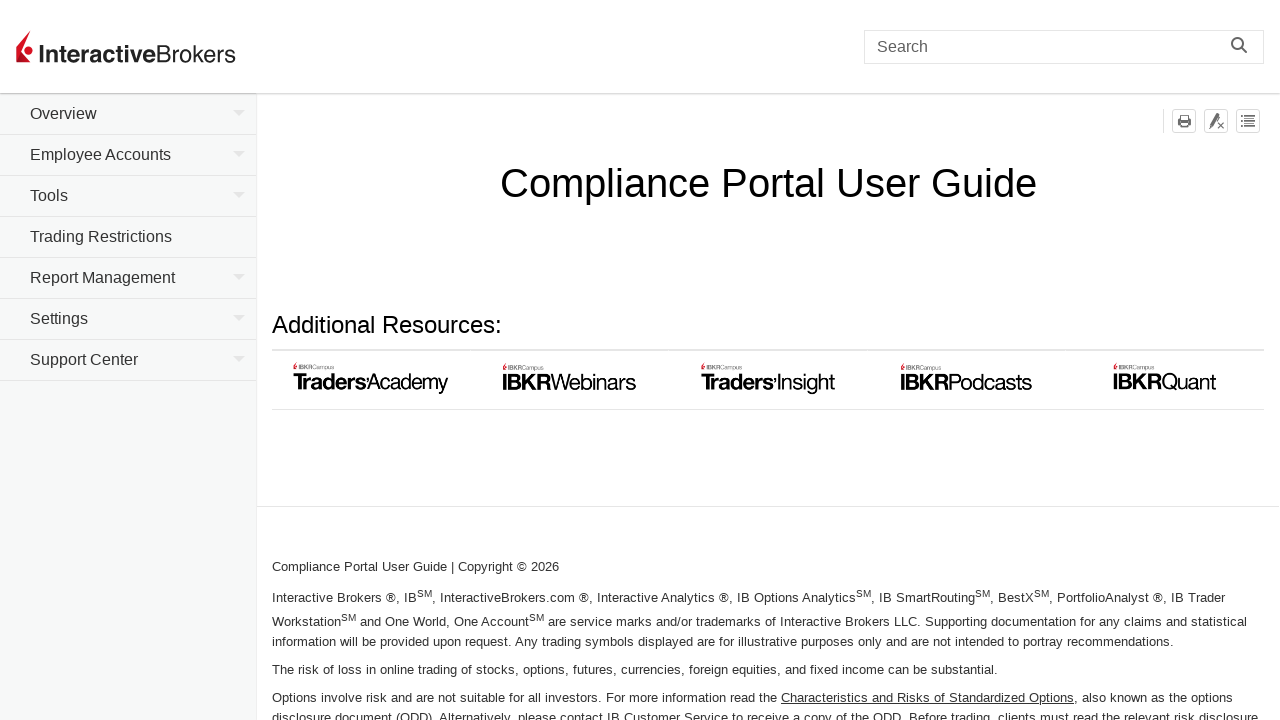

Found link: settings.htm
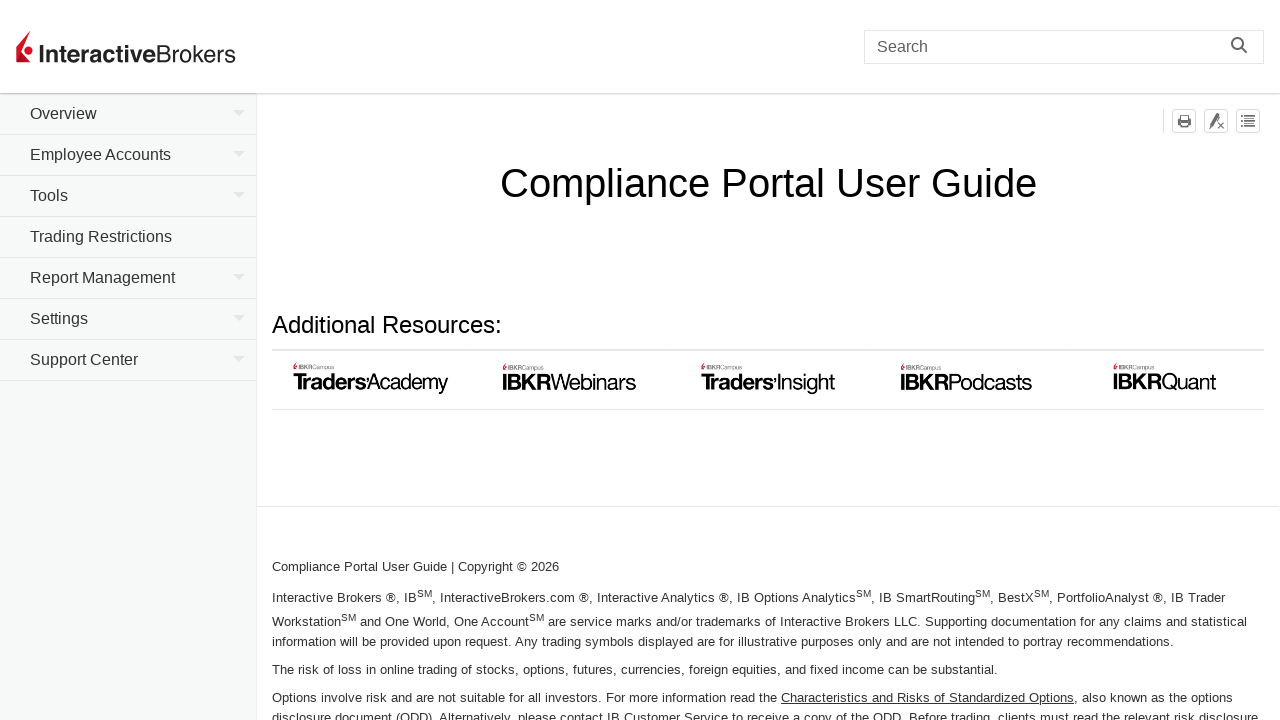

Found link: support.htm
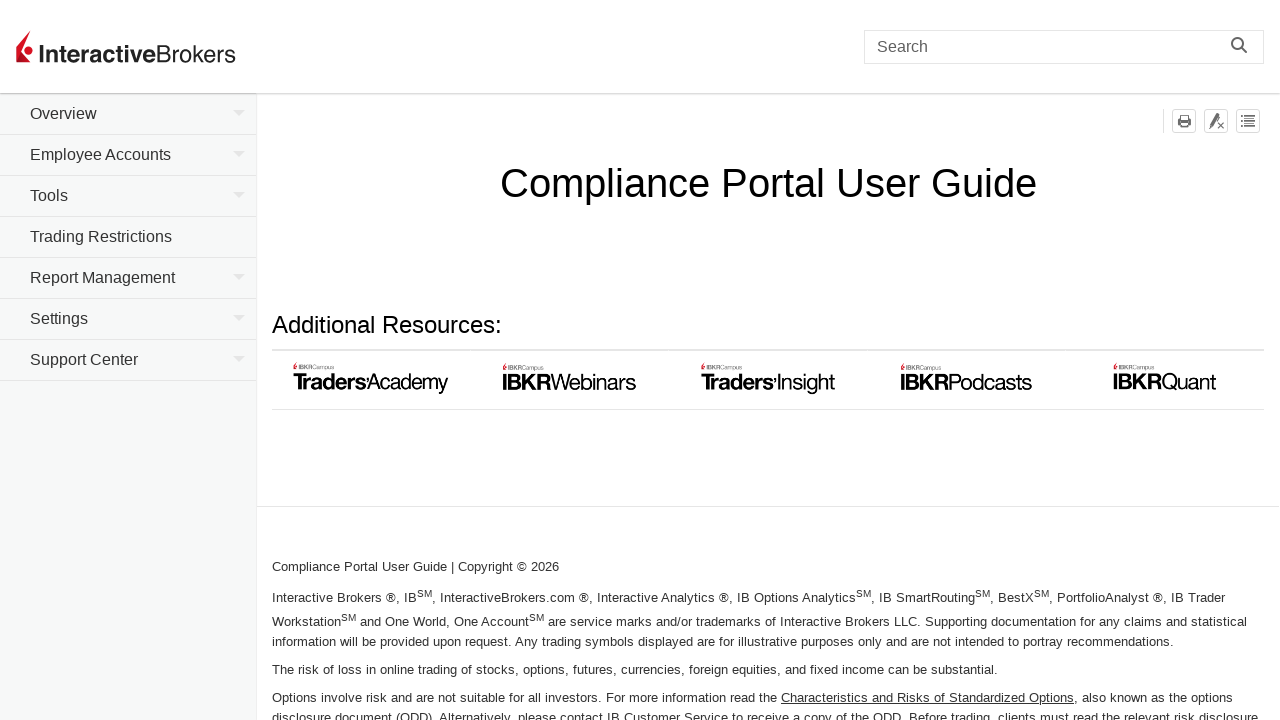

Found link: None
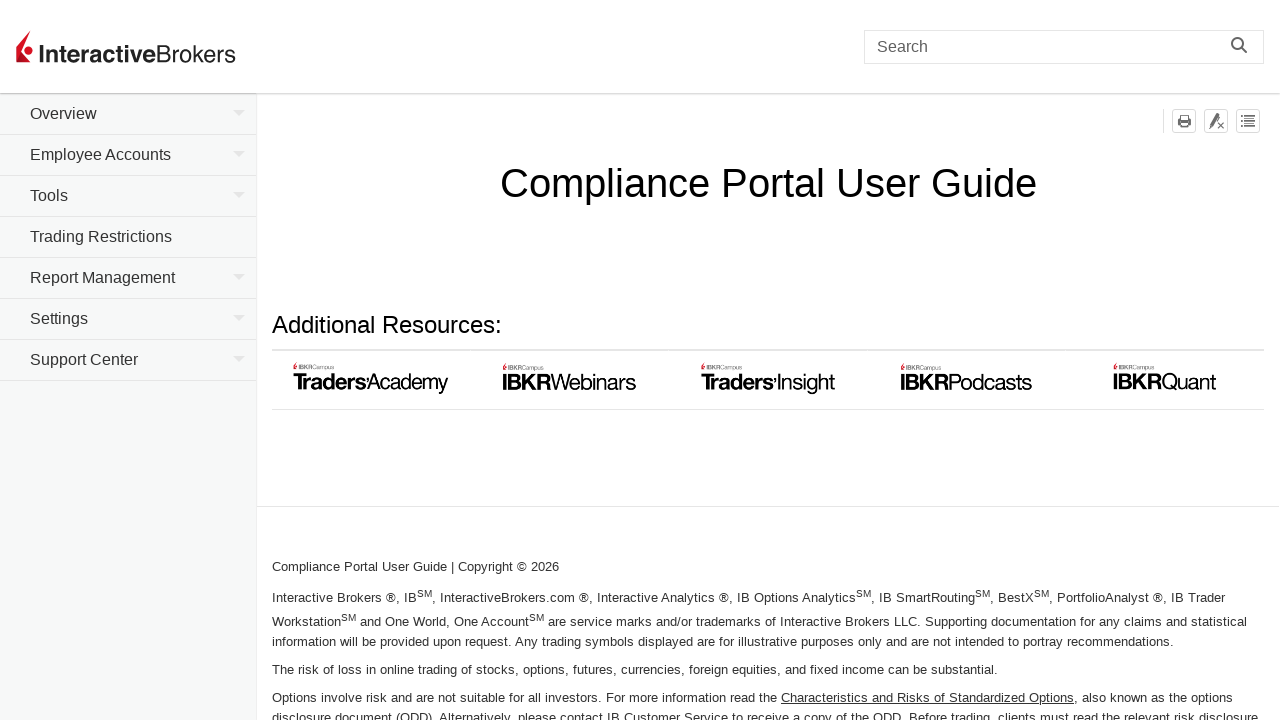

Found link: None
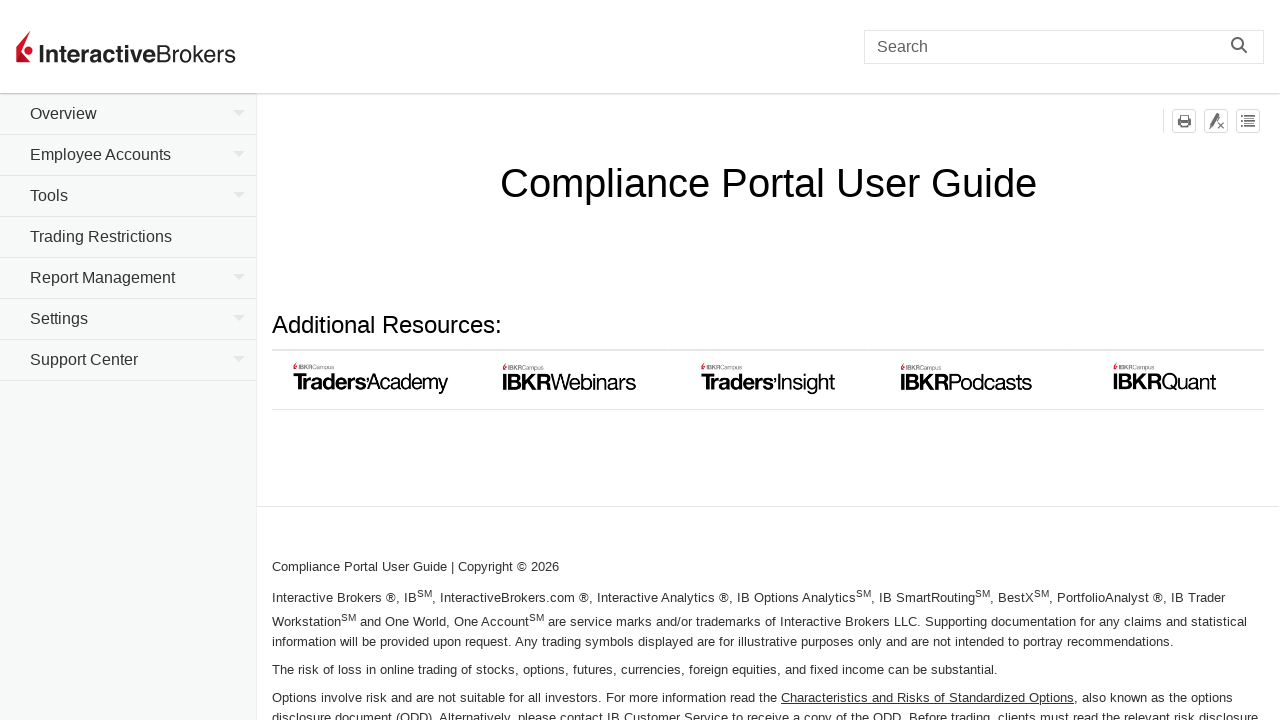

Found link: None
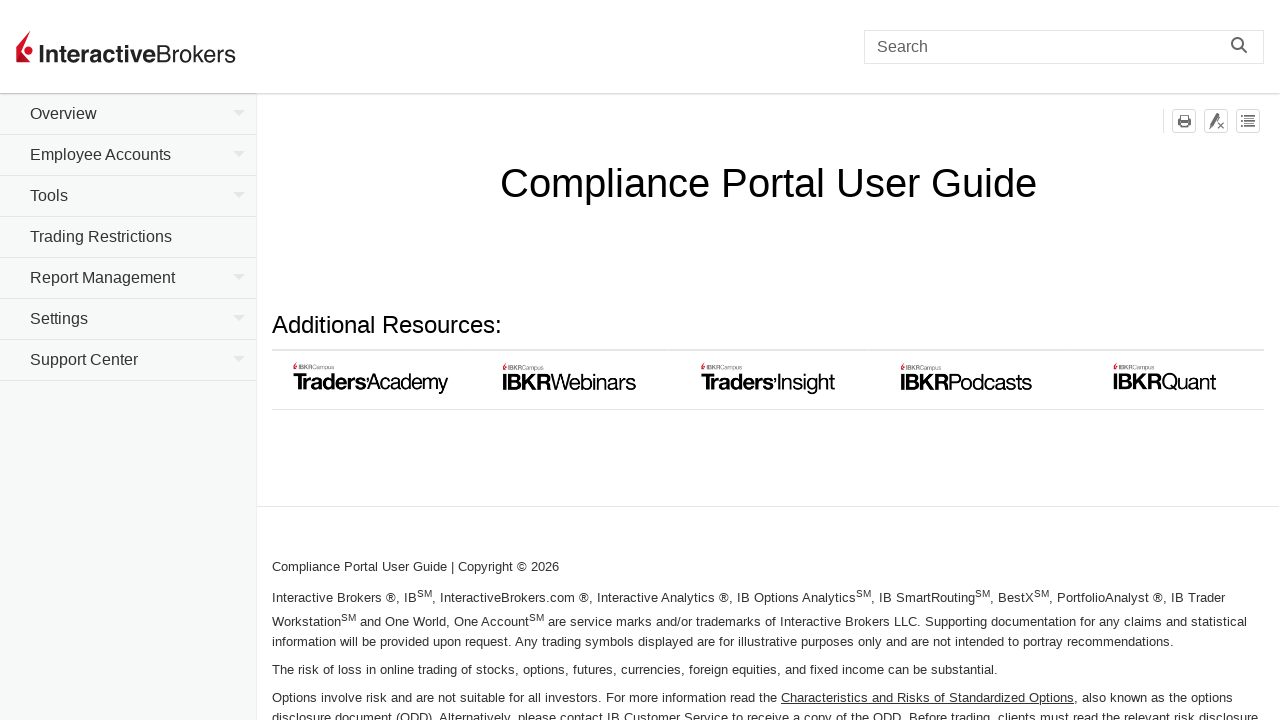

Found link: complianceportal/gettingstarted.htm
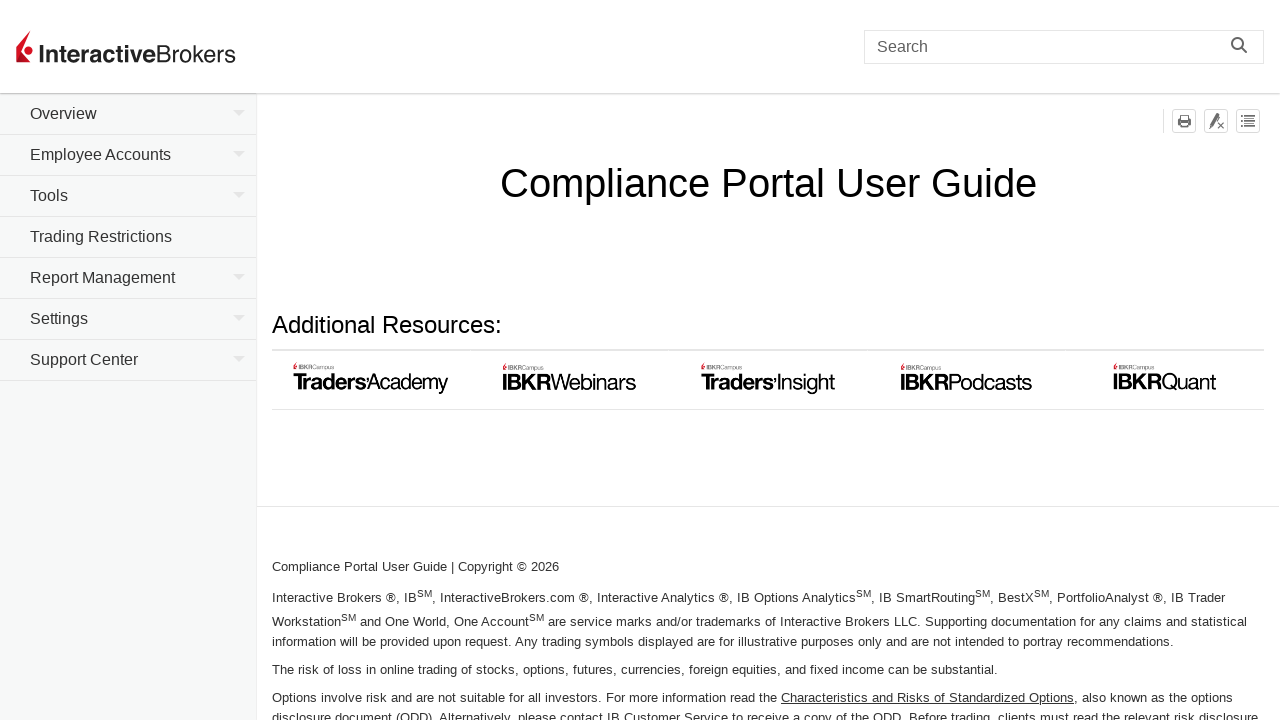

Found link: complianceportal/view.htm
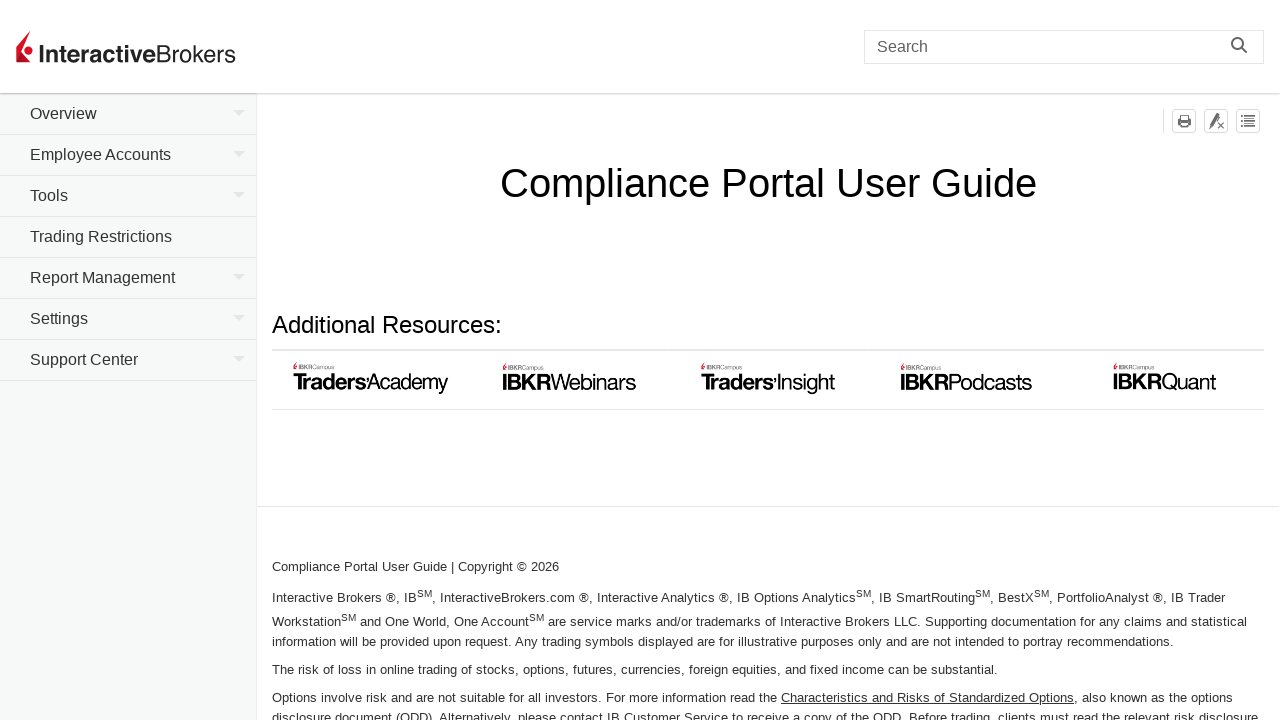

Found link: tools.htm
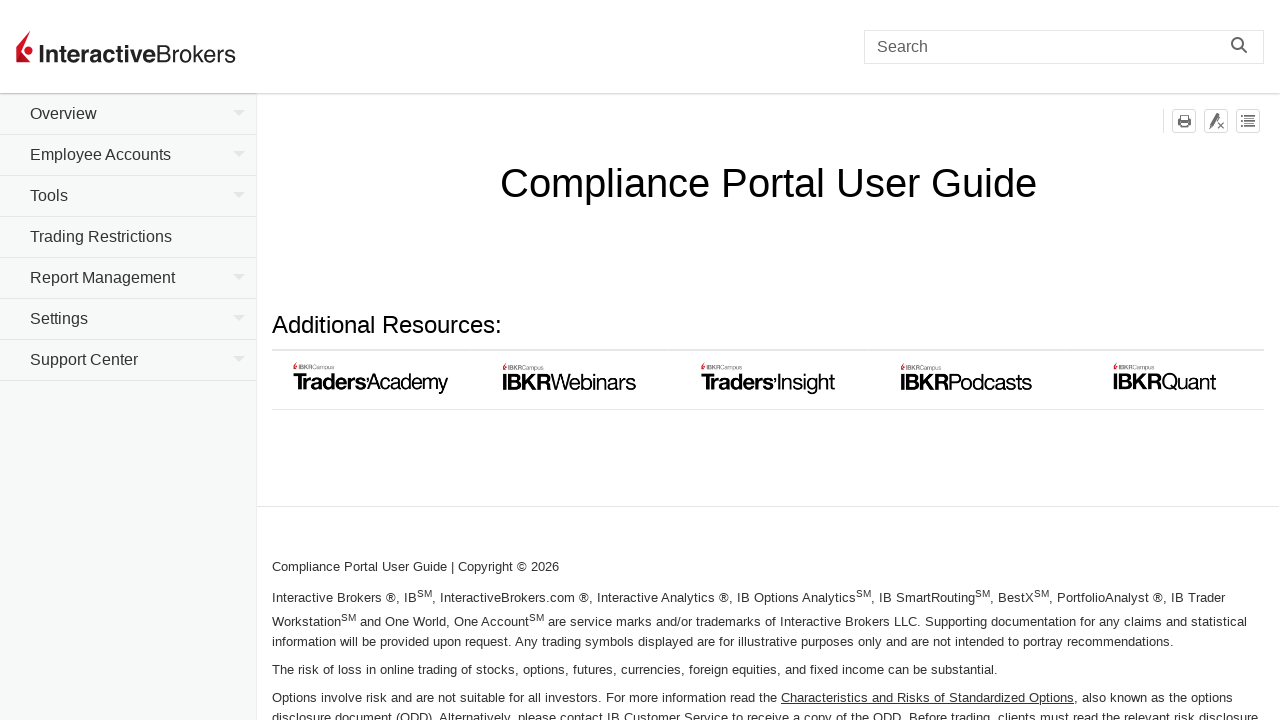

Found link: complianceportal/tradingrestrictions.htm
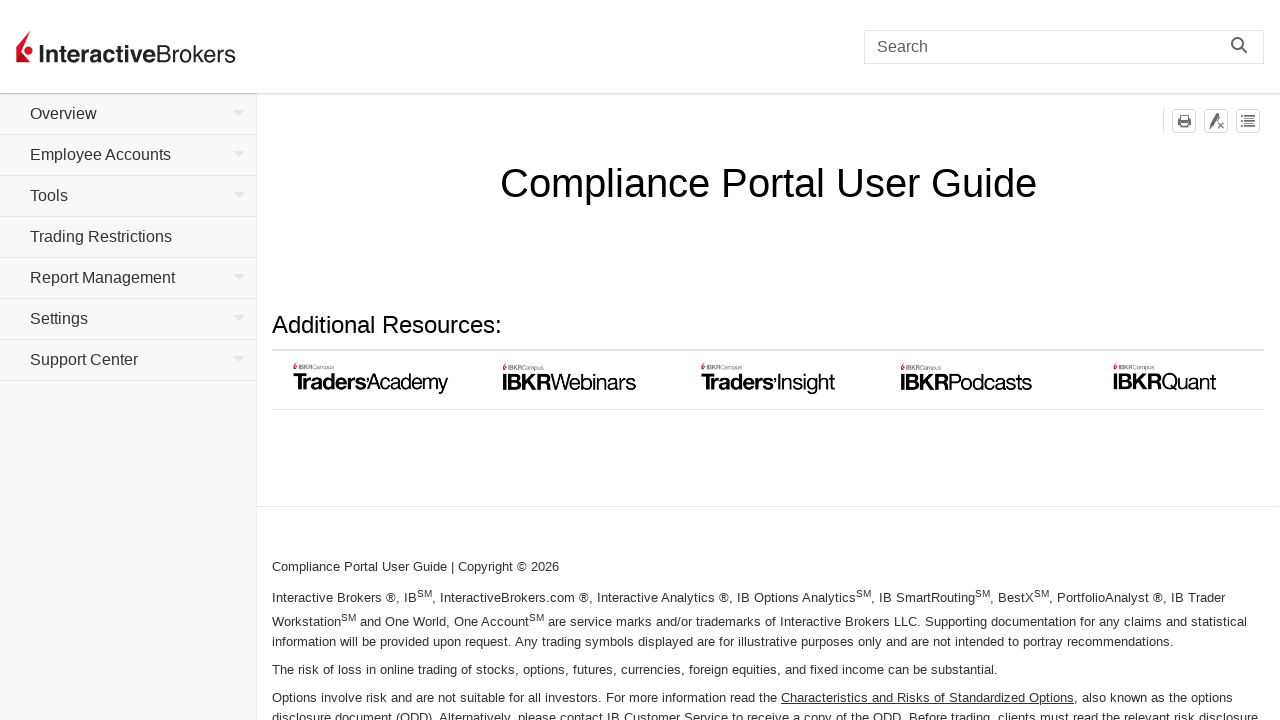

Found link: complianceportal/reports.htm
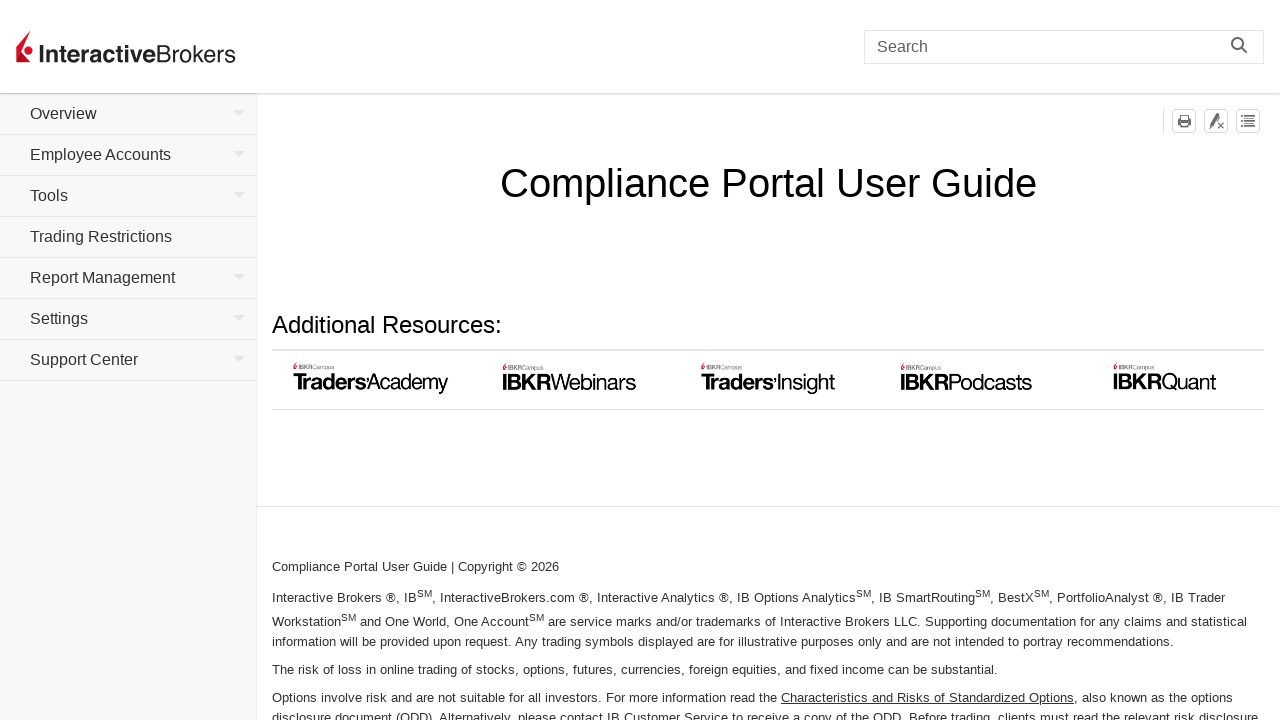

Found link: settings.htm
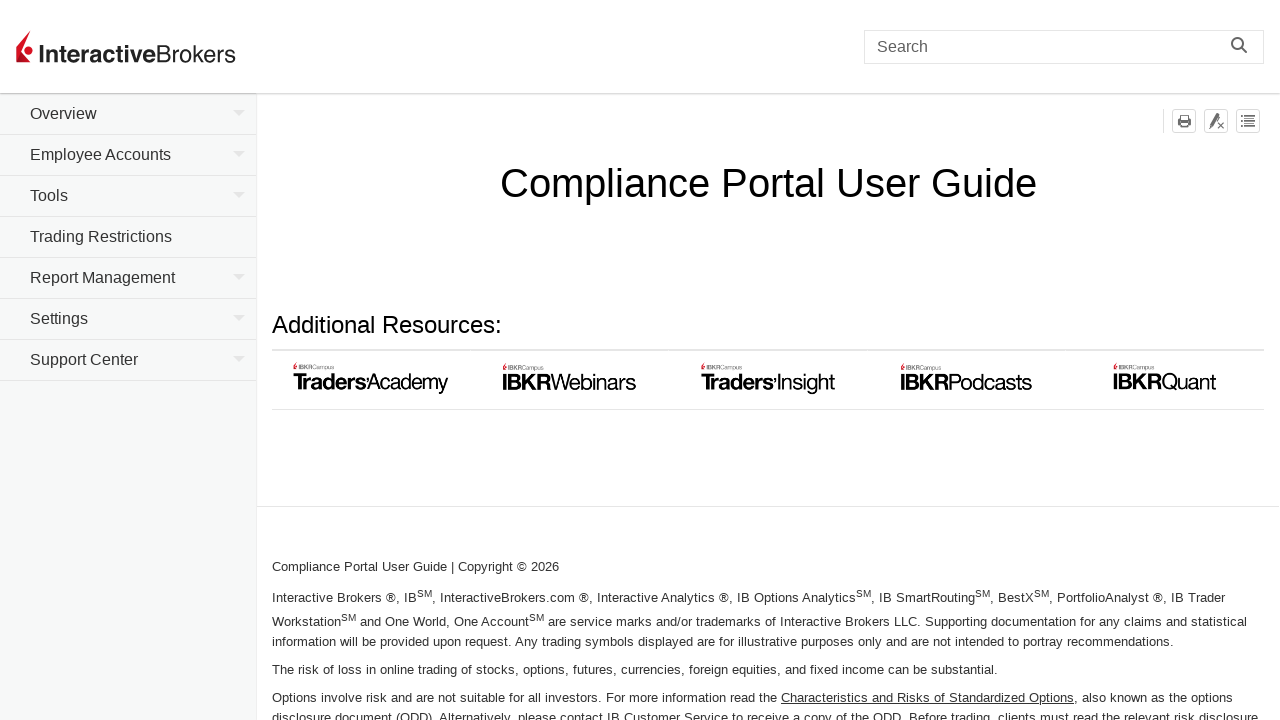

Found link: support.htm
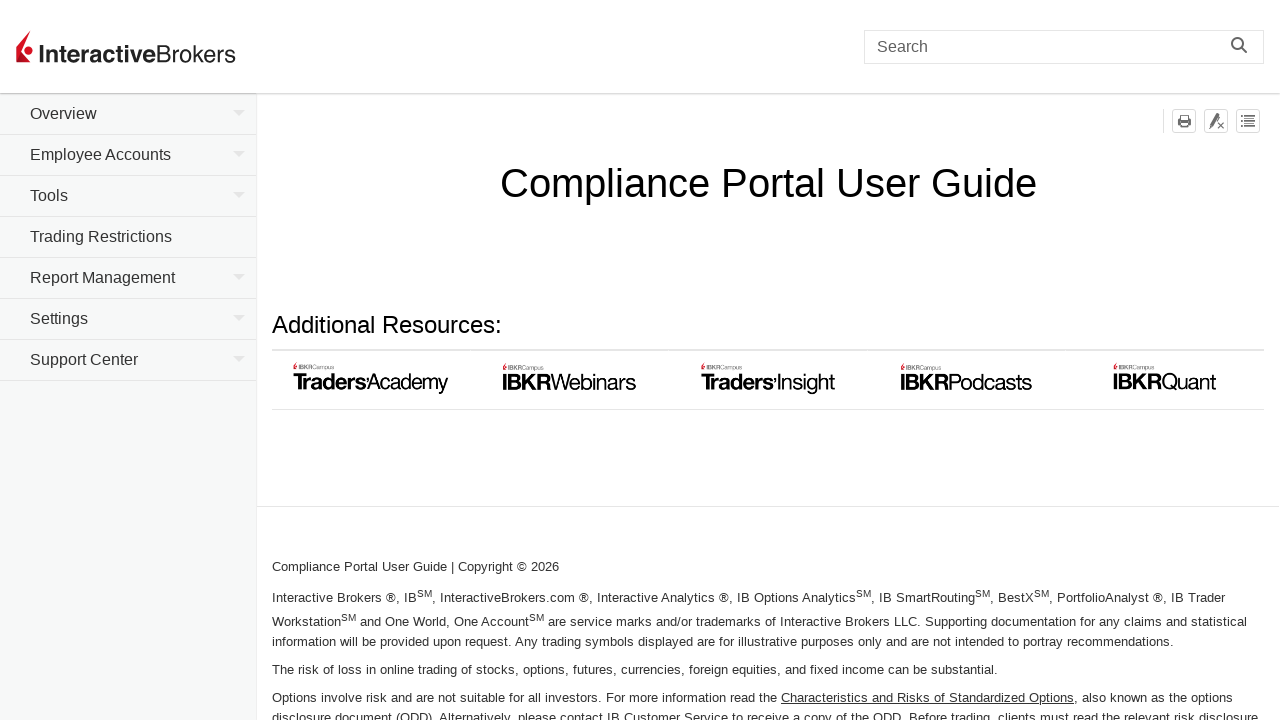

Found link: https://www.interactivebrokers.com/campus/traders-academy/finance-courses/
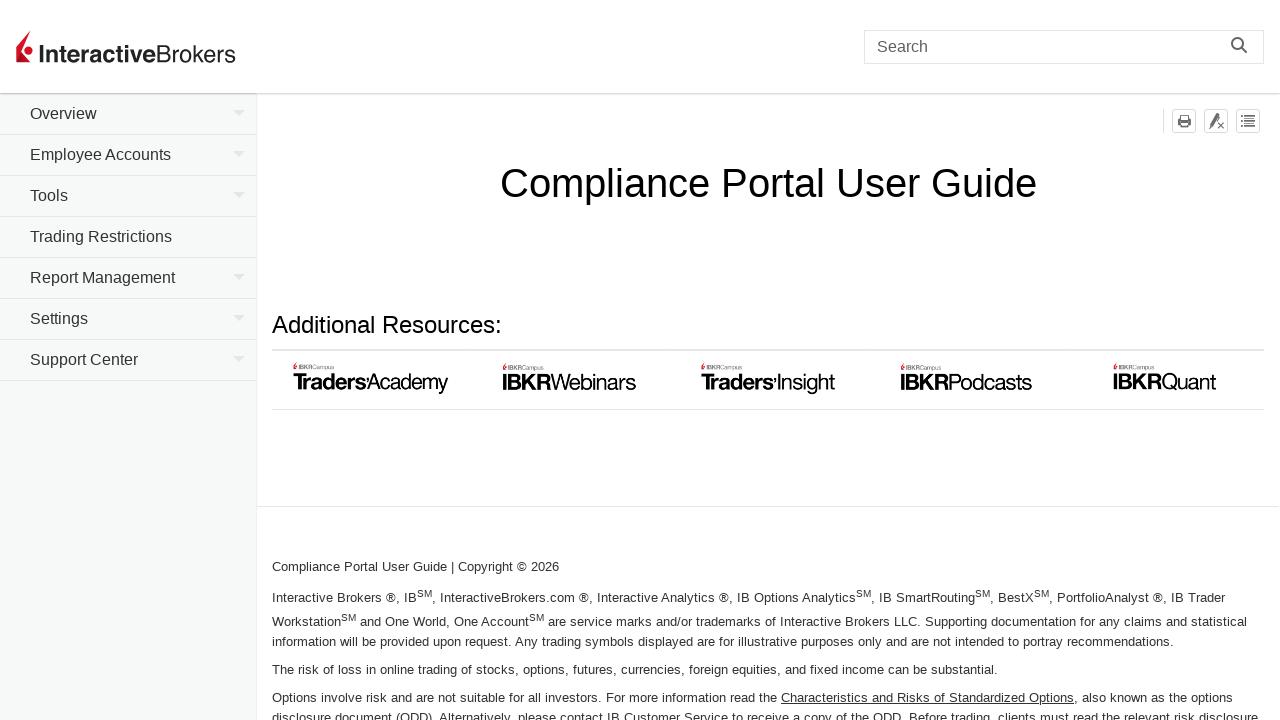

Found link: https://www.interactivebrokers.com/campus/webinar-categories/upcoming-webinars/
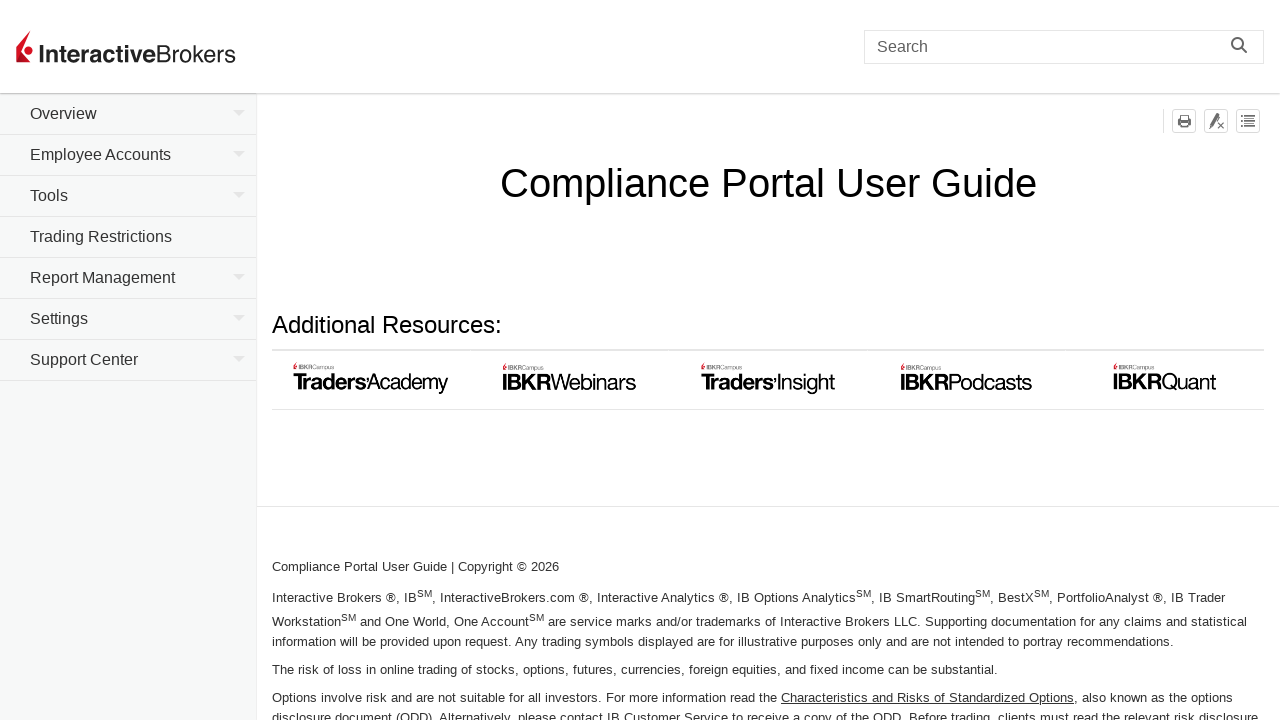

Found link: https://www.interactivebrokers.com/campus/traders-insight/
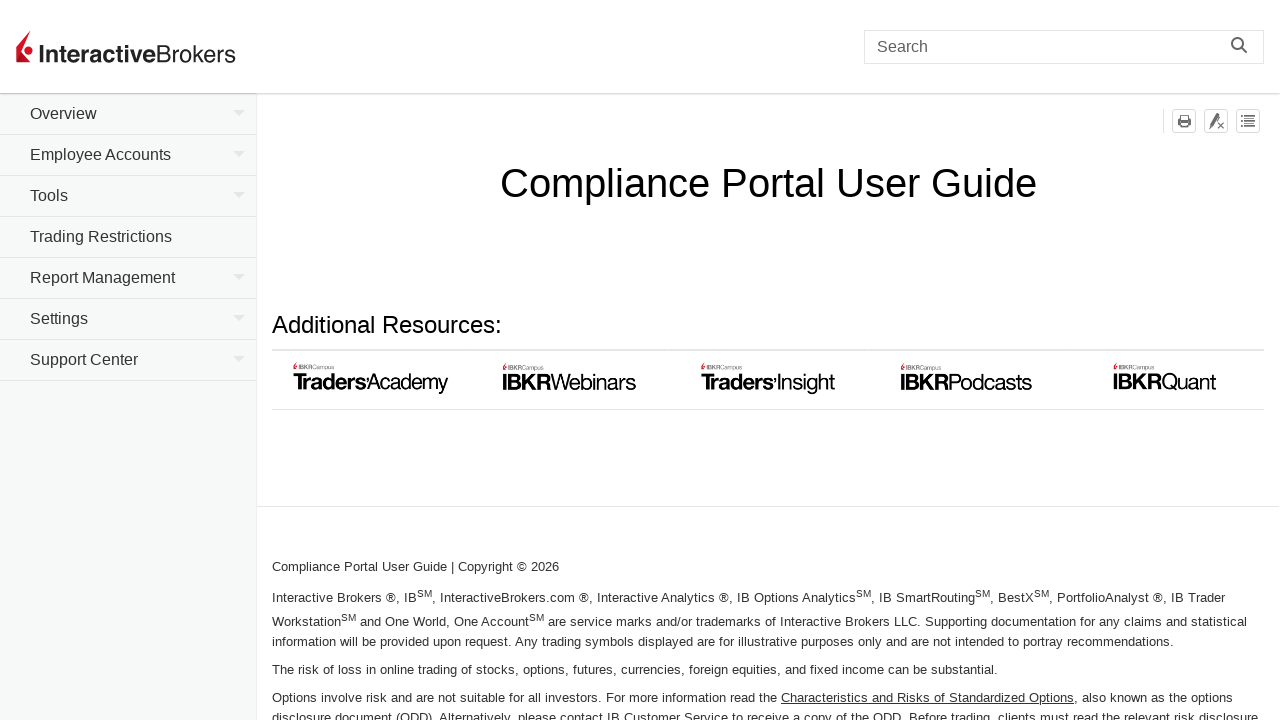

Found link: https://www.interactivebrokers.com/campus/category/ibkr-podcasts/
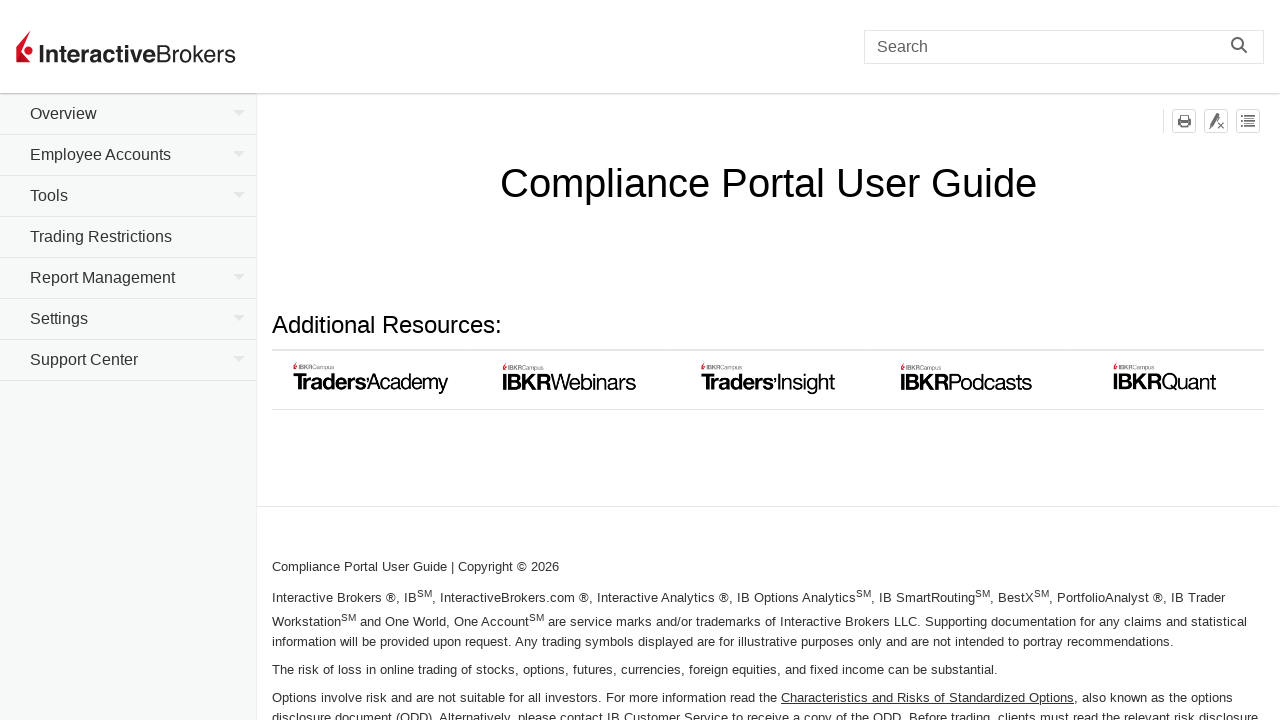

Found link: https://www.interactivebrokers.com/campus/category/ibkr-quant-news/ibkr-quant-home/
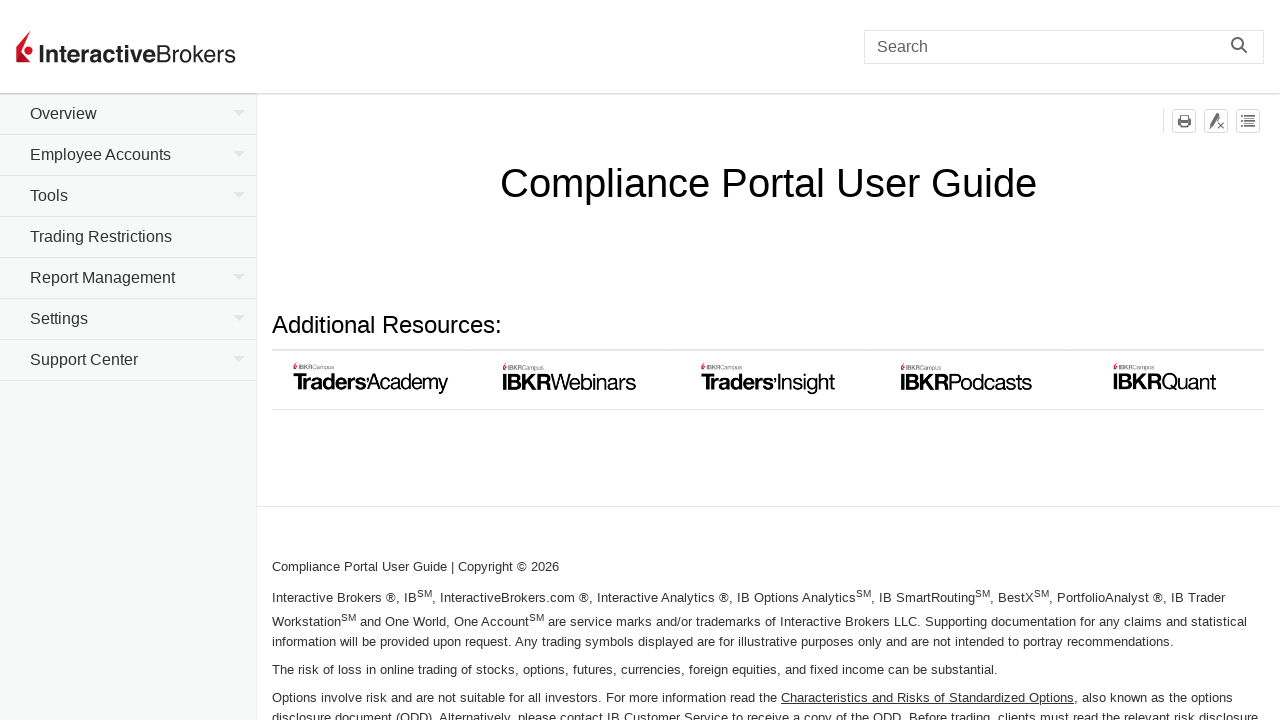

Found link: https://www.theocc.com/about/publications/character-risks.jsp
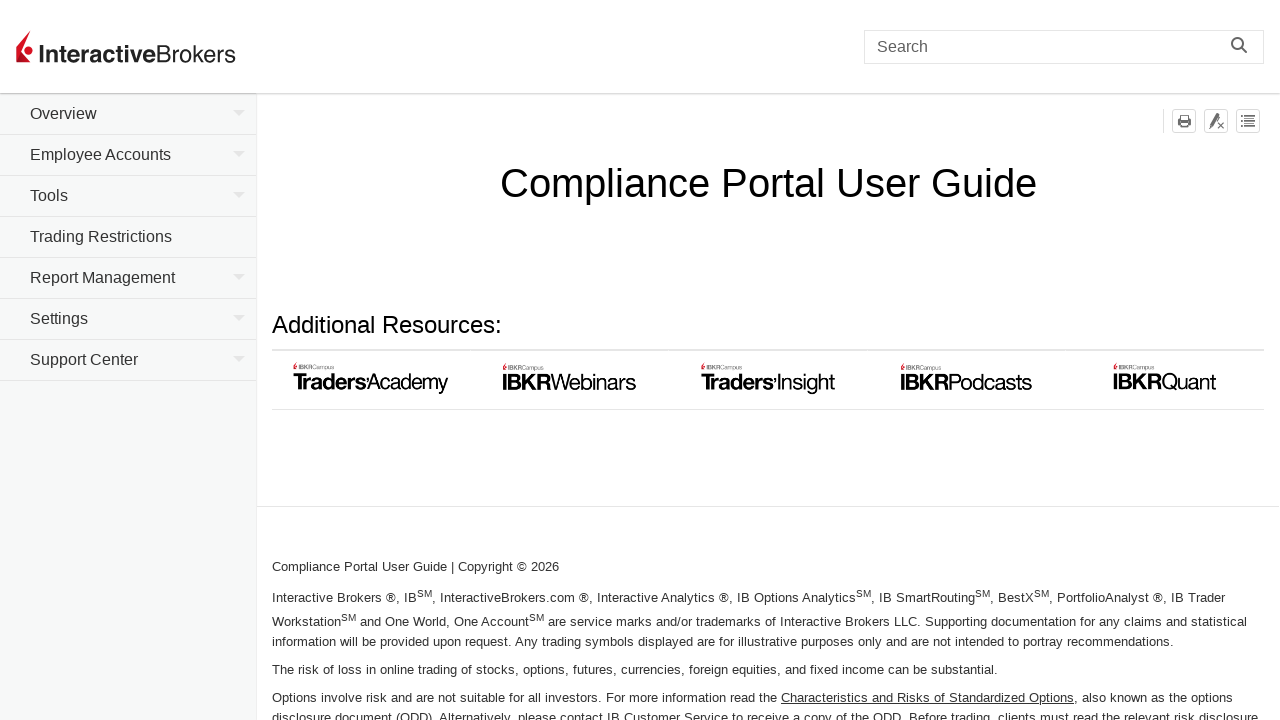

Found link: https://www.interactivebrokers.com/en/support/customer-service.php?p=contact
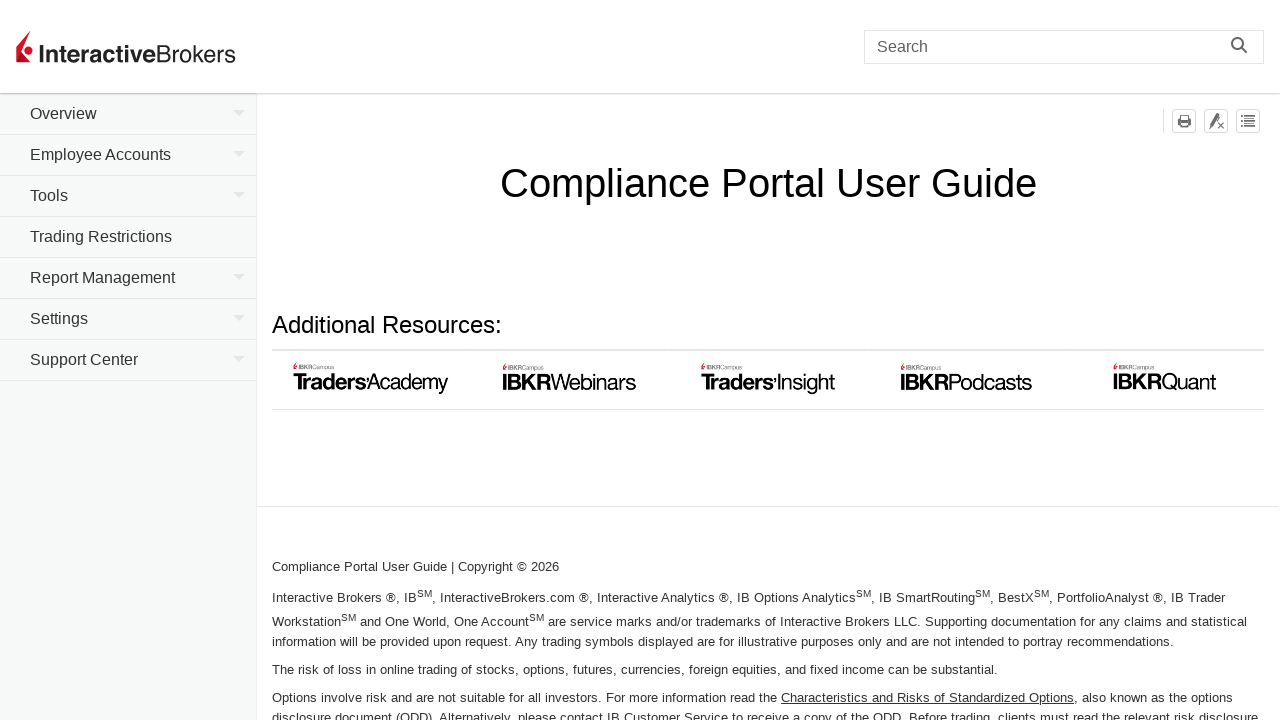

Found link: https://www.interactivebrokers.com/en/general/homepage-disclosures.php
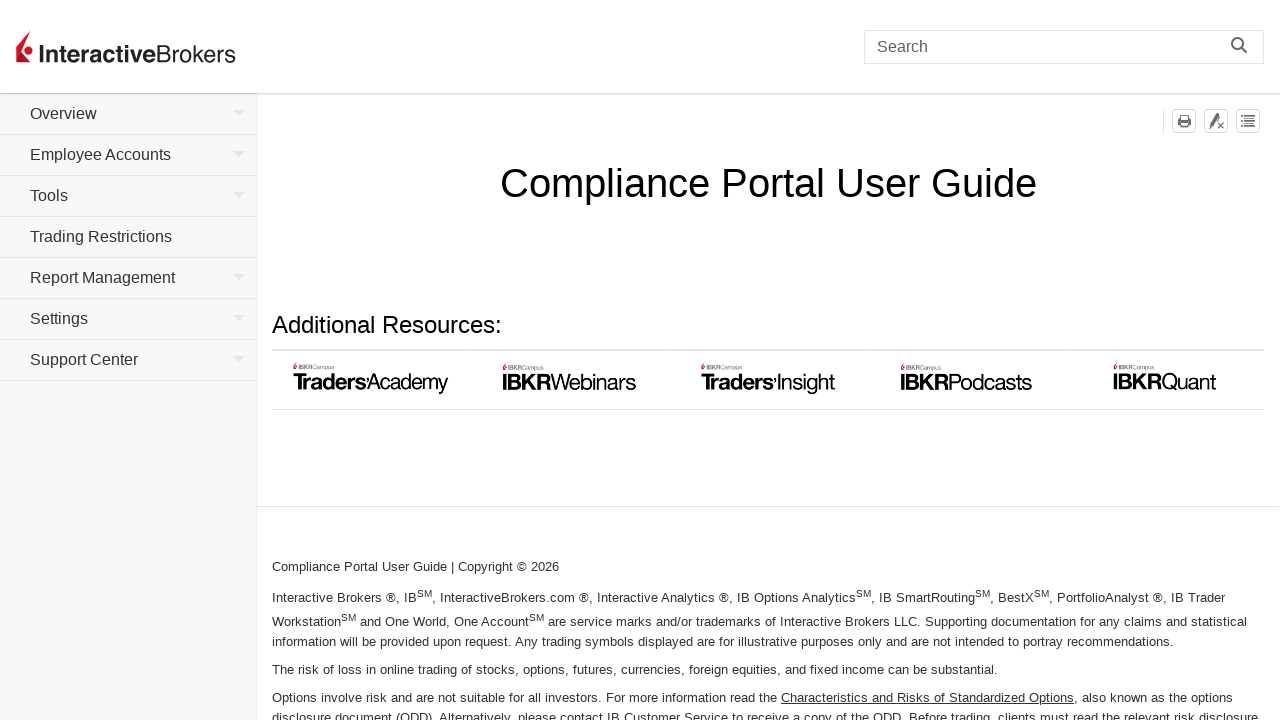

Found link: https://www.interactivebrokers.com/en/trading/margin-rates.php
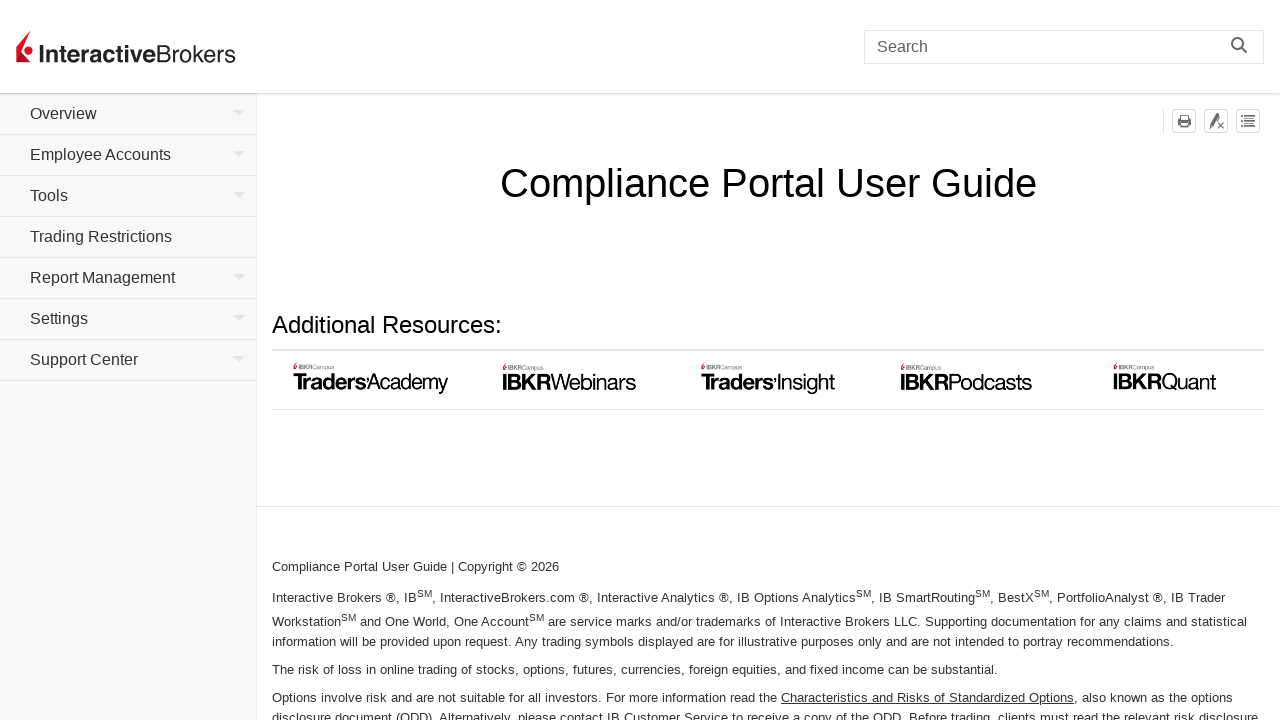

Found link: https://www.interactivebrokers.com/en/general/homepage-disclosures.php
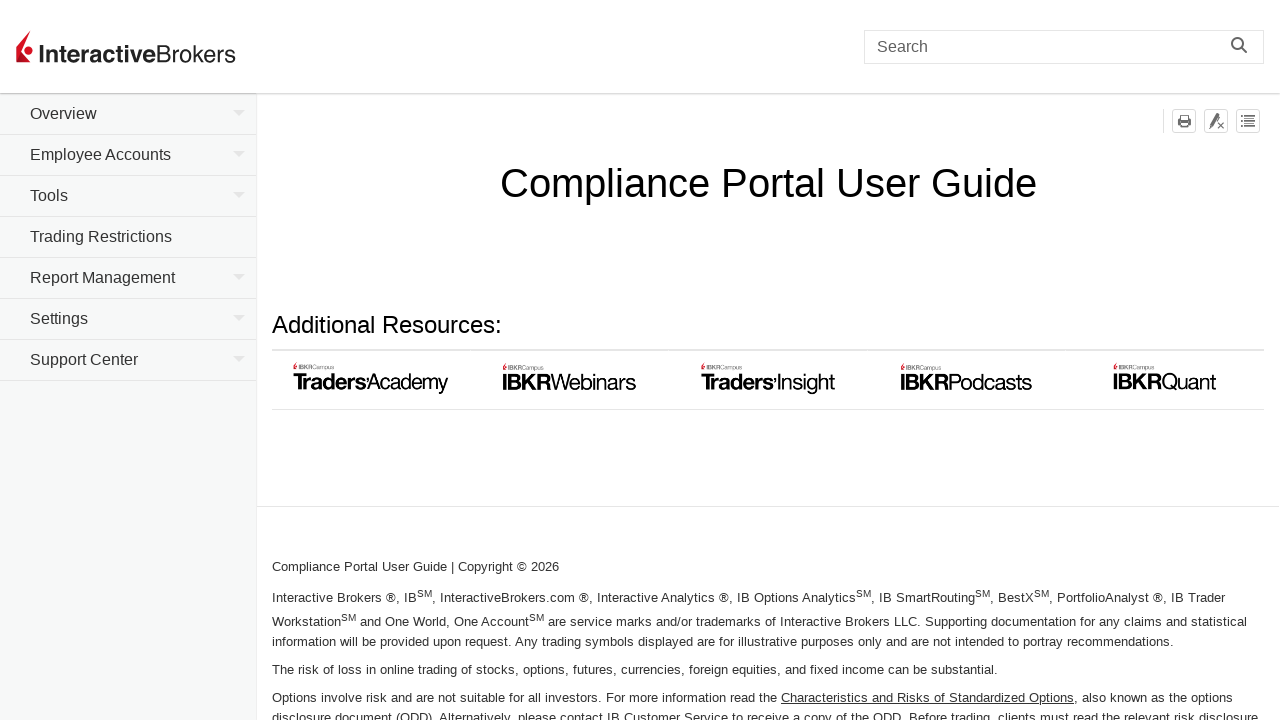

Found link: https://www.interactivebrokers.com/en/general/homepage-disclosures.php
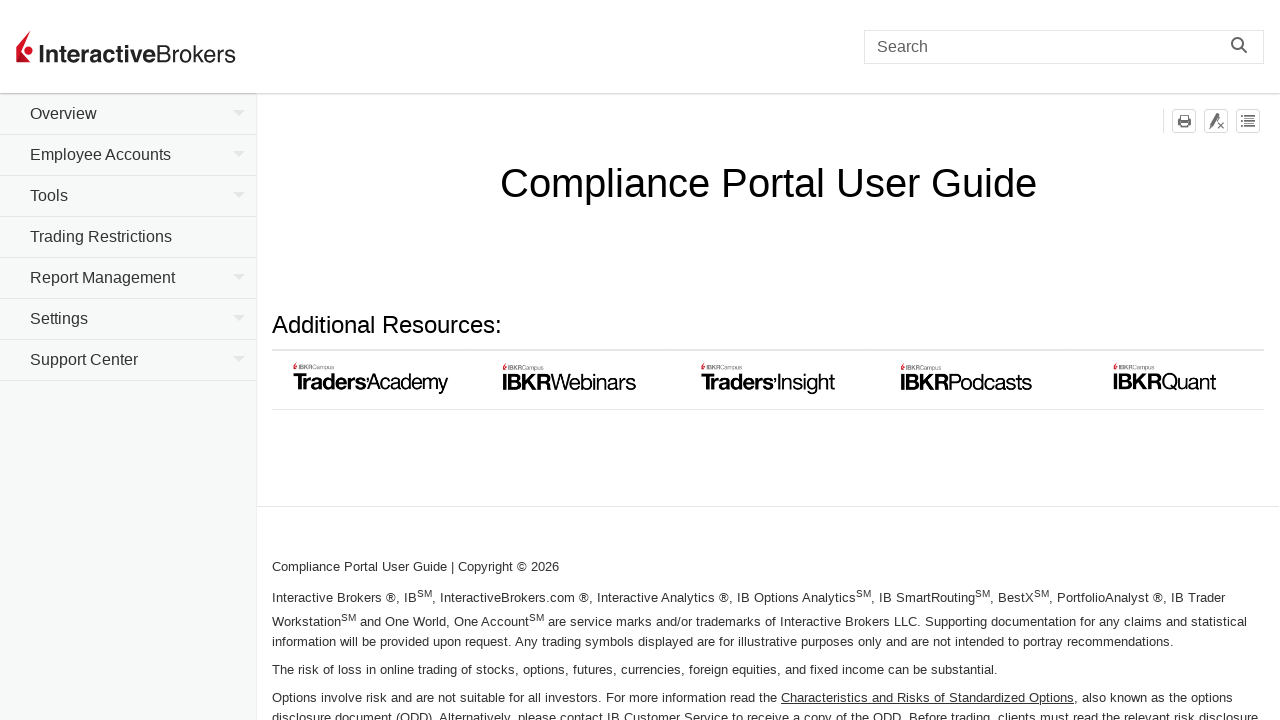

Found link: https://www.sec.gov/about/divisions-offices/division-trading-markets/alternative-trading-systems/form-ats-n-filings-information#ats-n
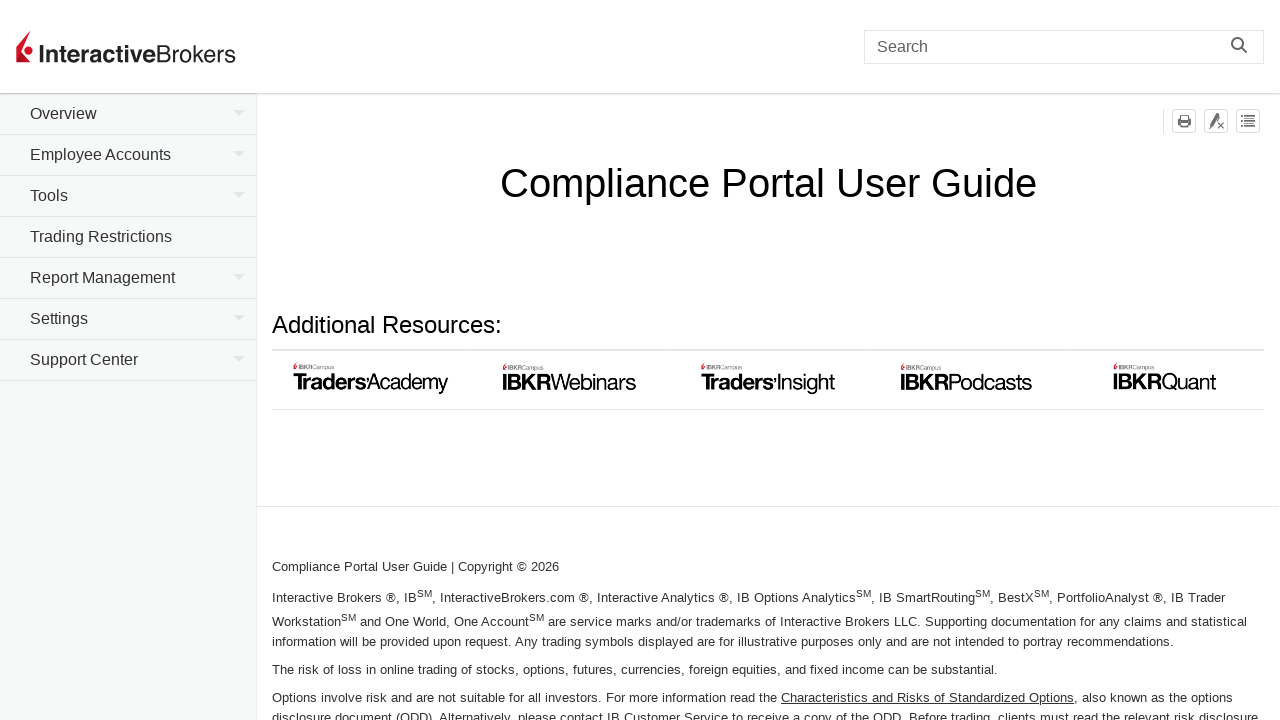

Found link: http://www.nyse.com/
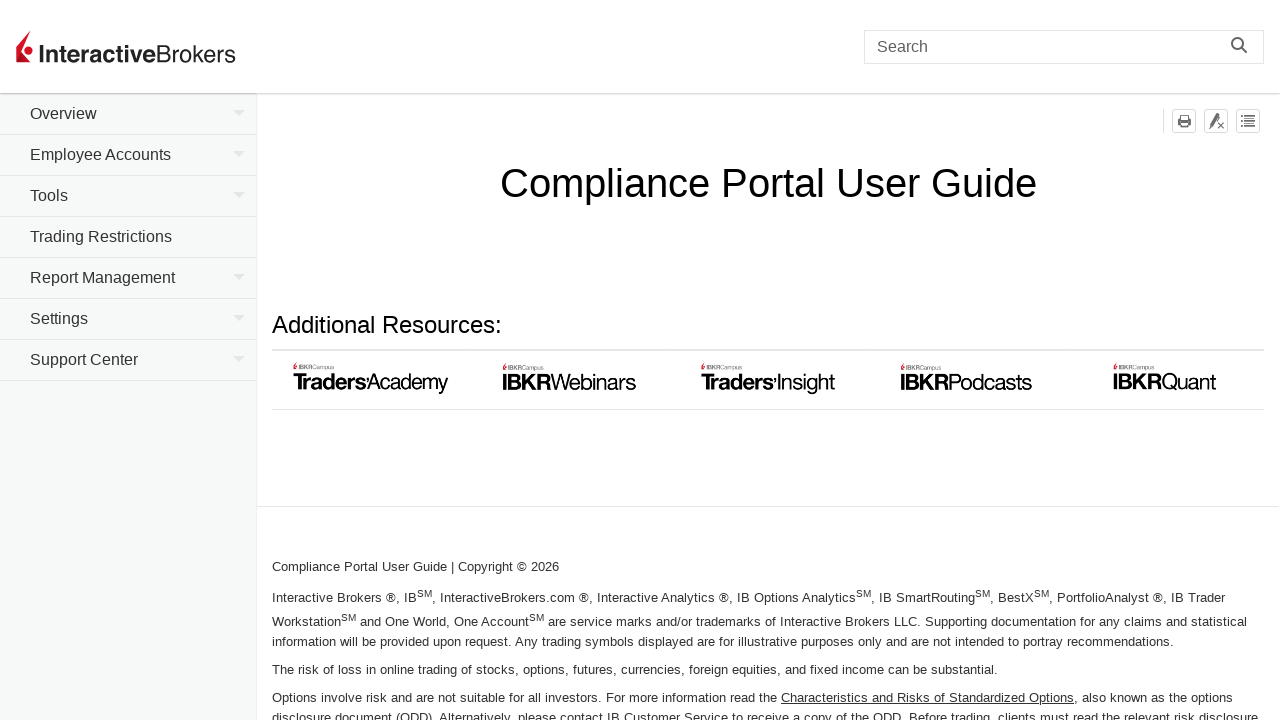

Found link: http://www.finra.org/
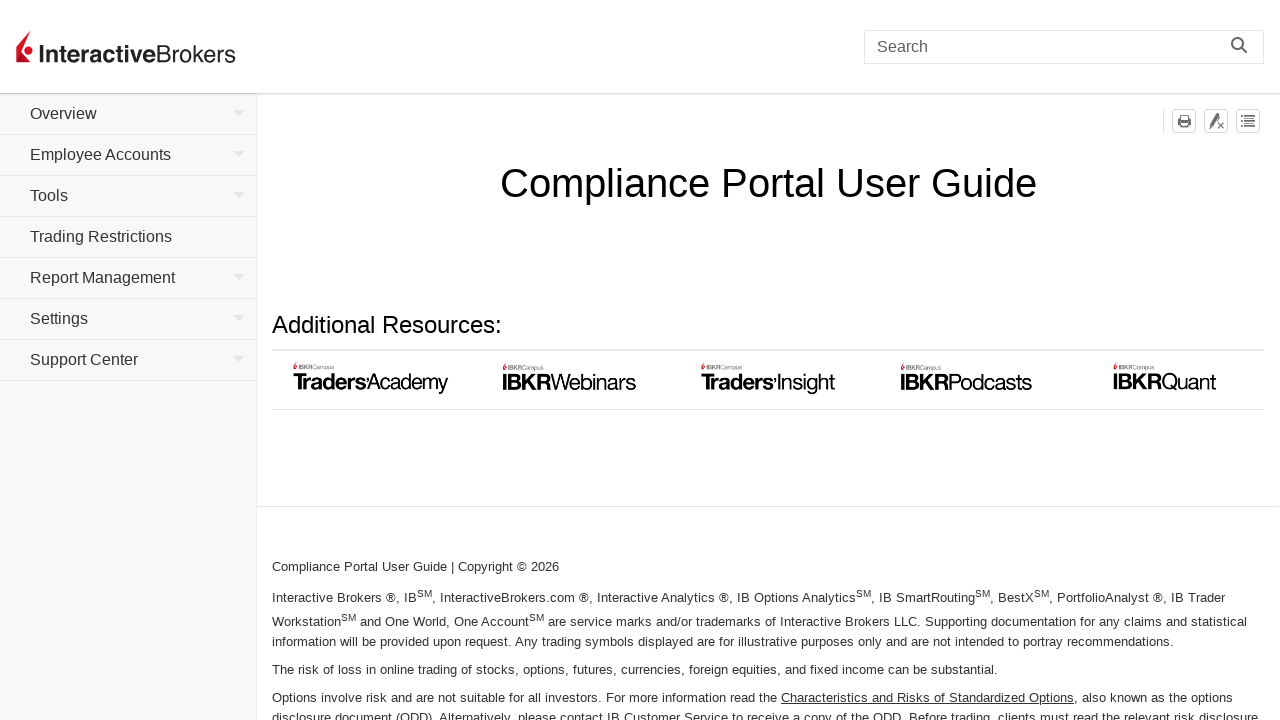

Found link: http://www.sipc.org/
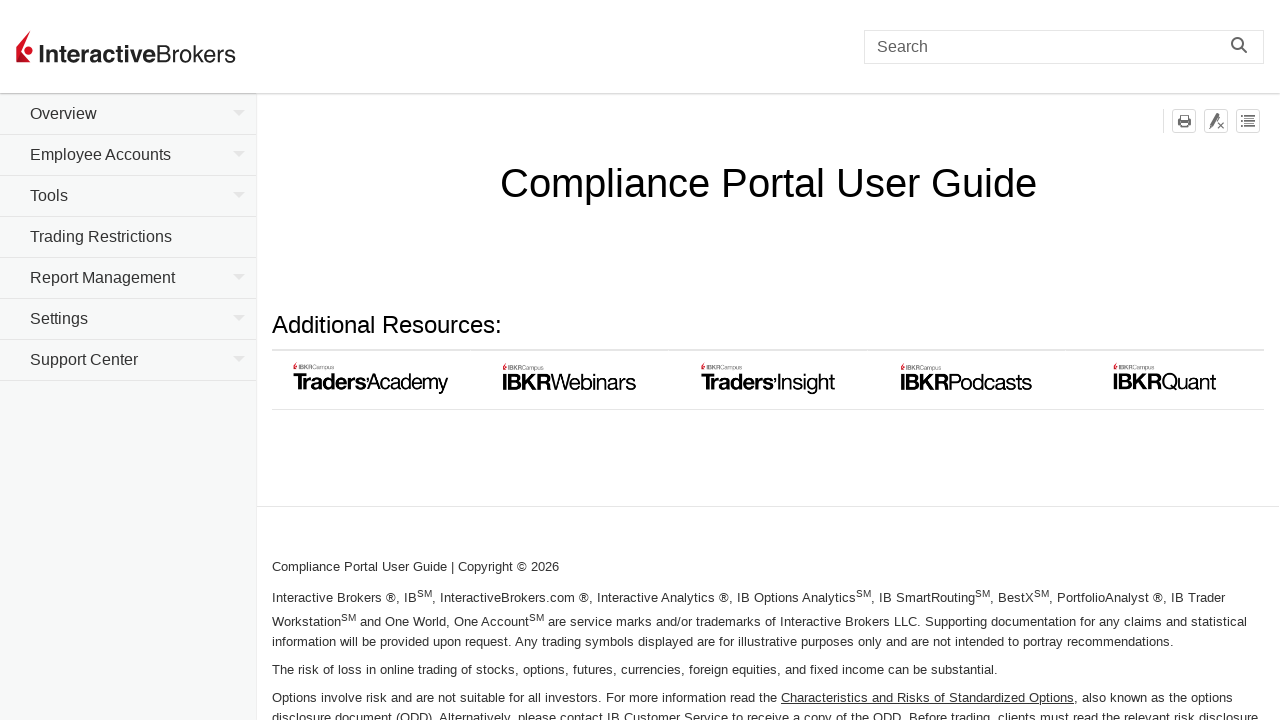

Found link: http://www.interactivebrokers.com/
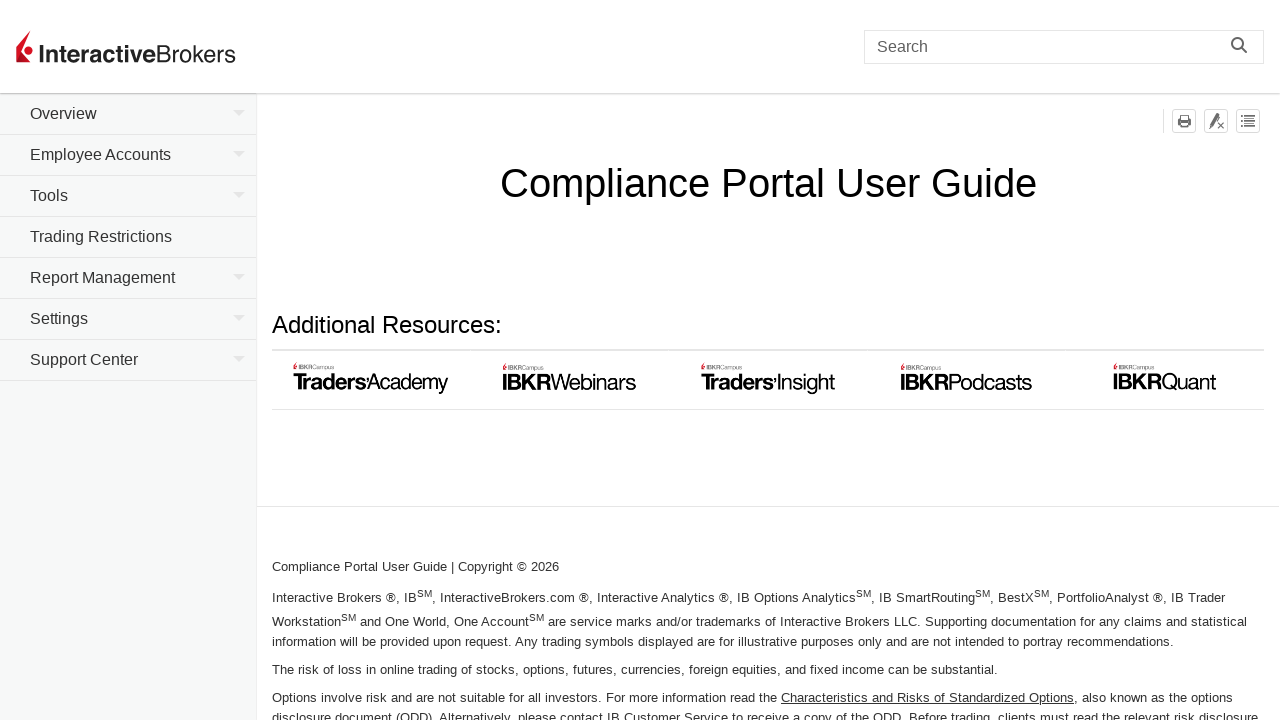

Found link: #
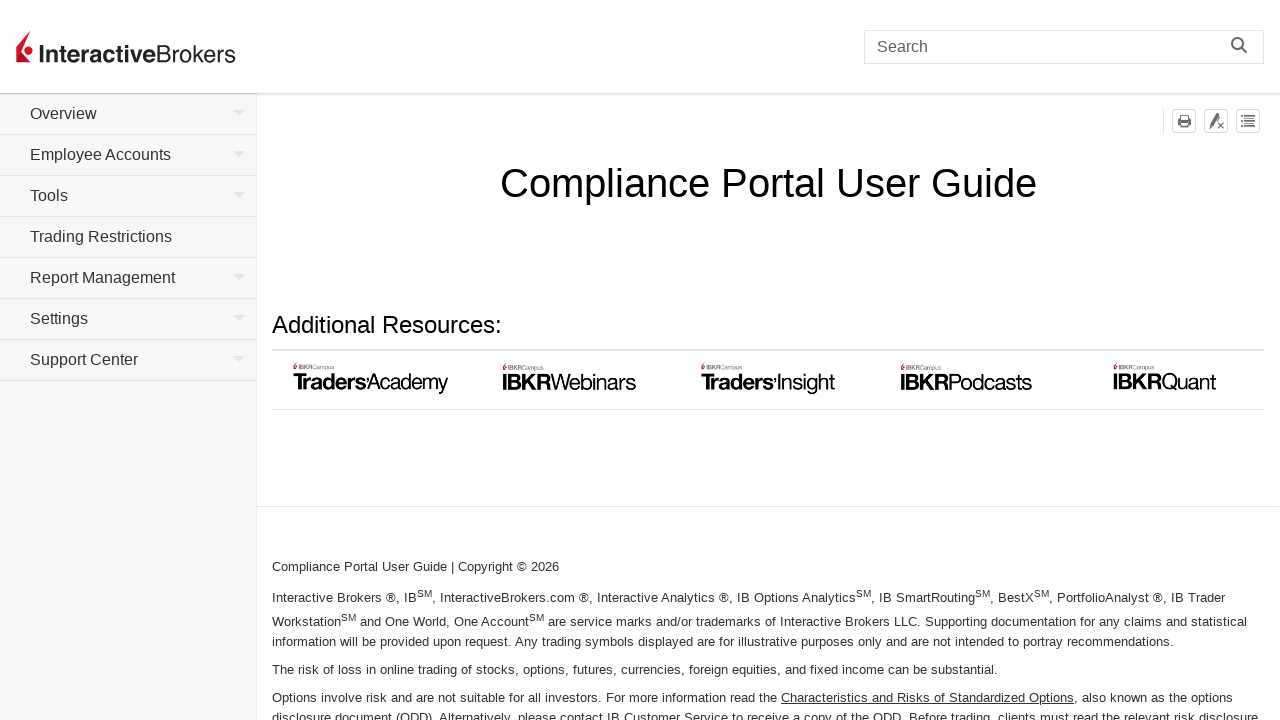

Found link: https://www.interactivebrokers.ca/en/home.php
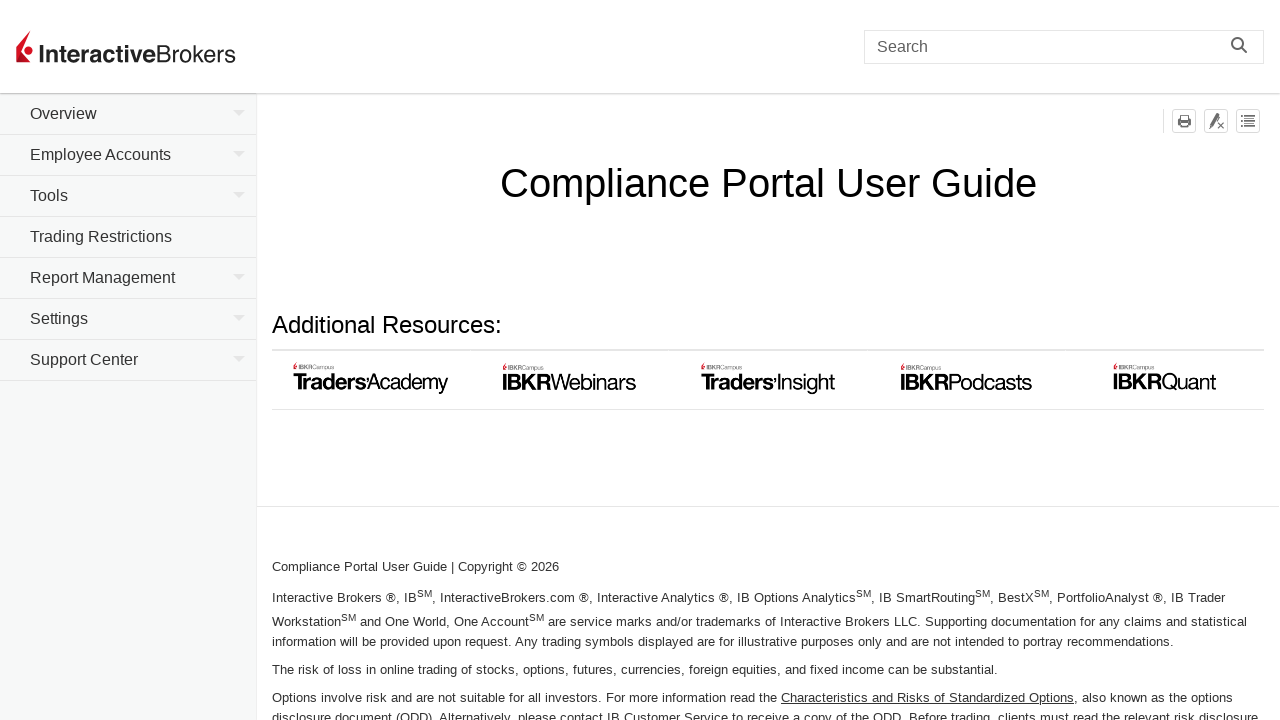

Found link: http://www.ciro.ca
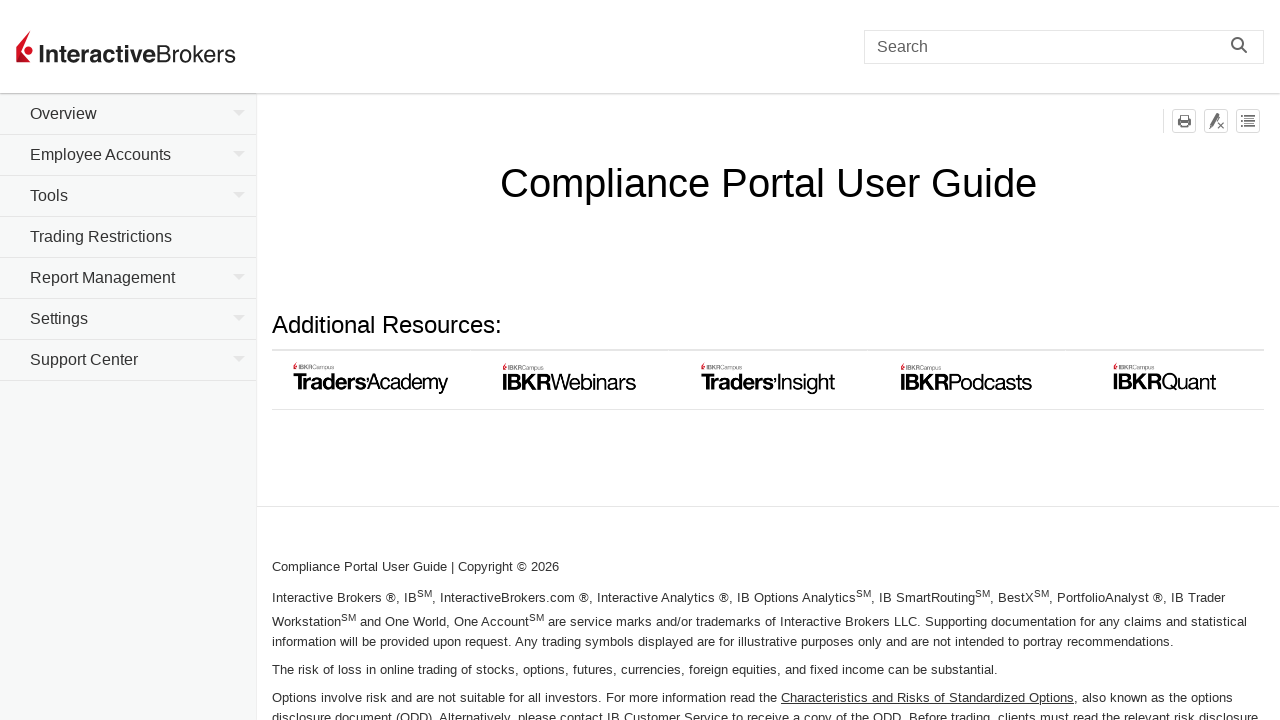

Found link: http://www.cipf.ca
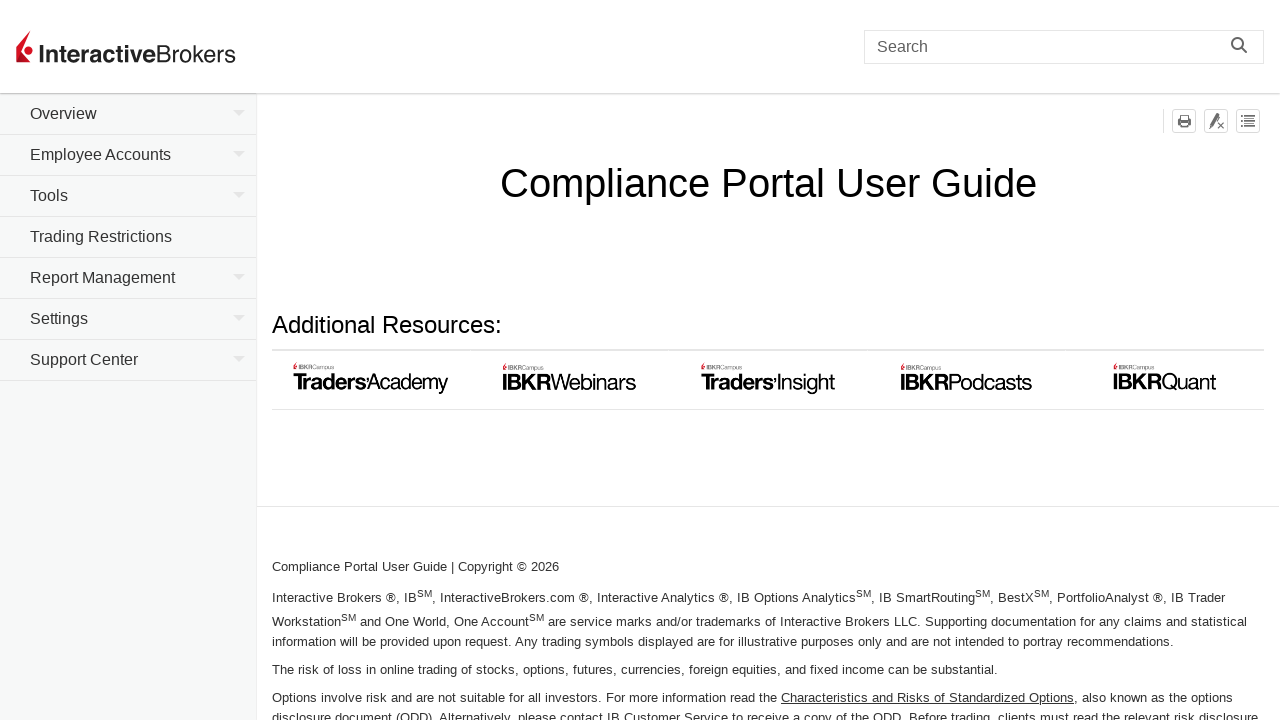

Found link: https://www.interactivebrokers.ca/en/home.php
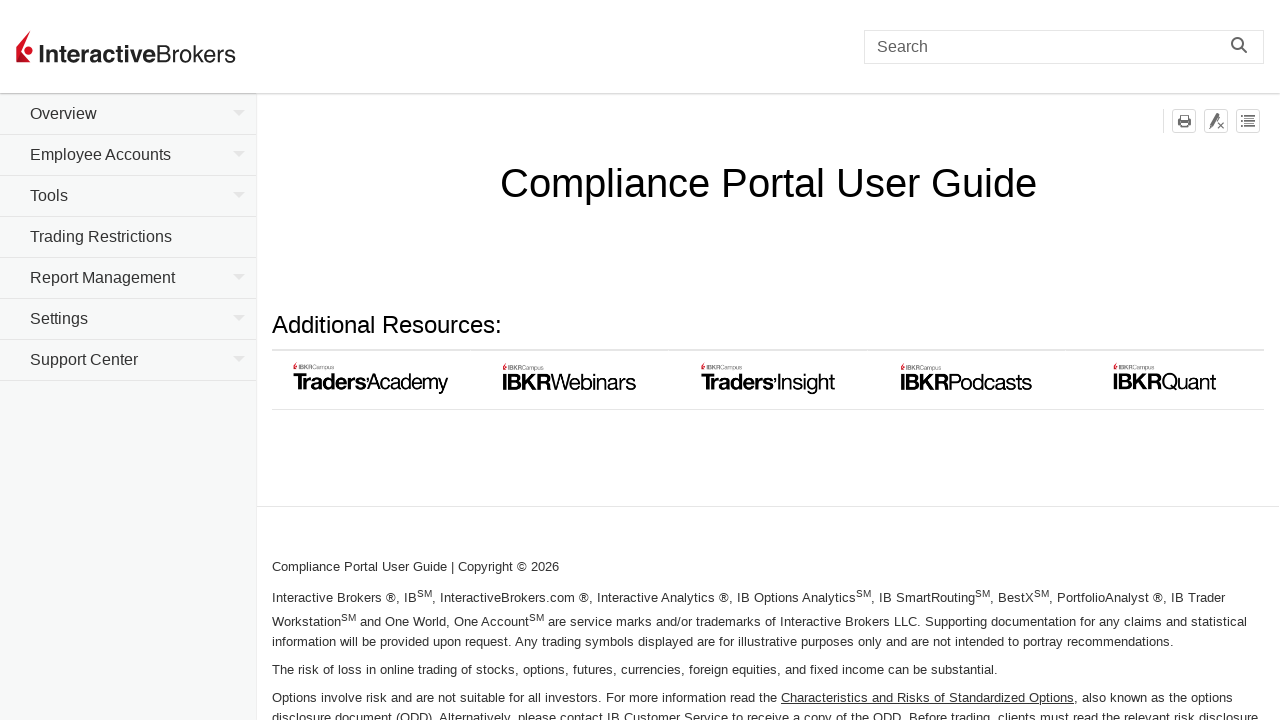

Found link: https://www.interactivebrokers.co.uk/en/home.php
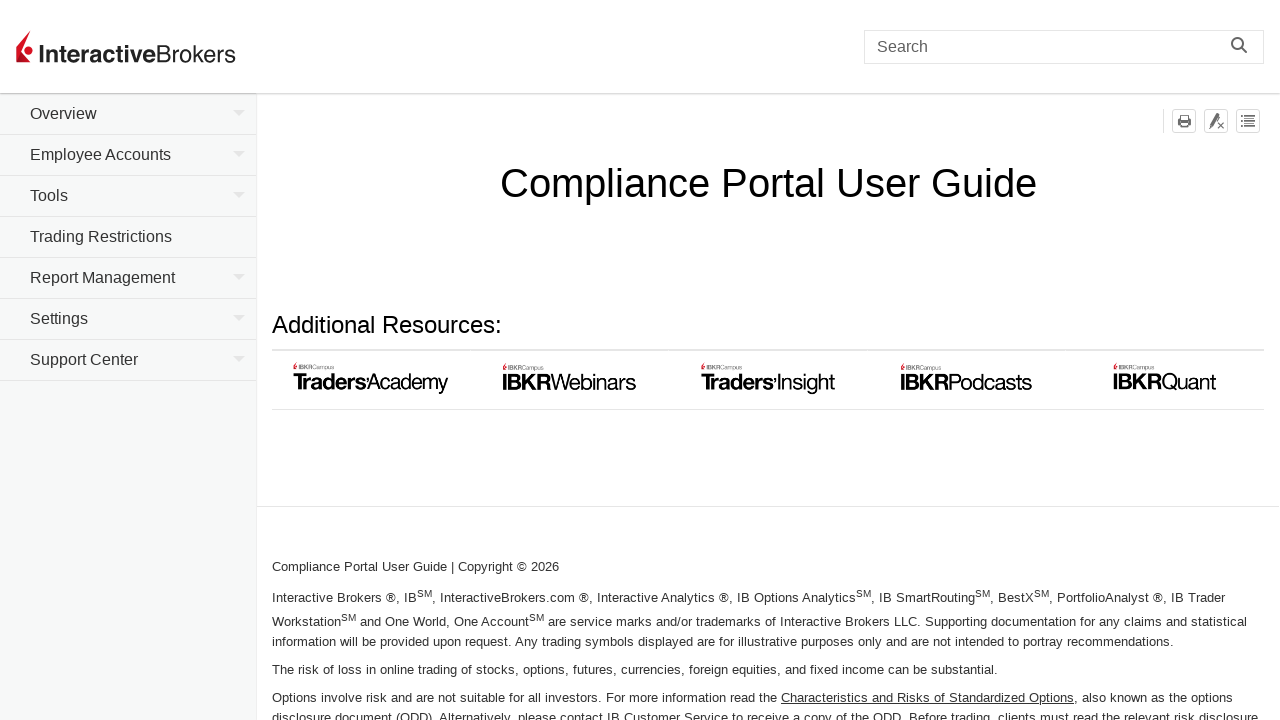

Found link: http://www.fca.org.uk
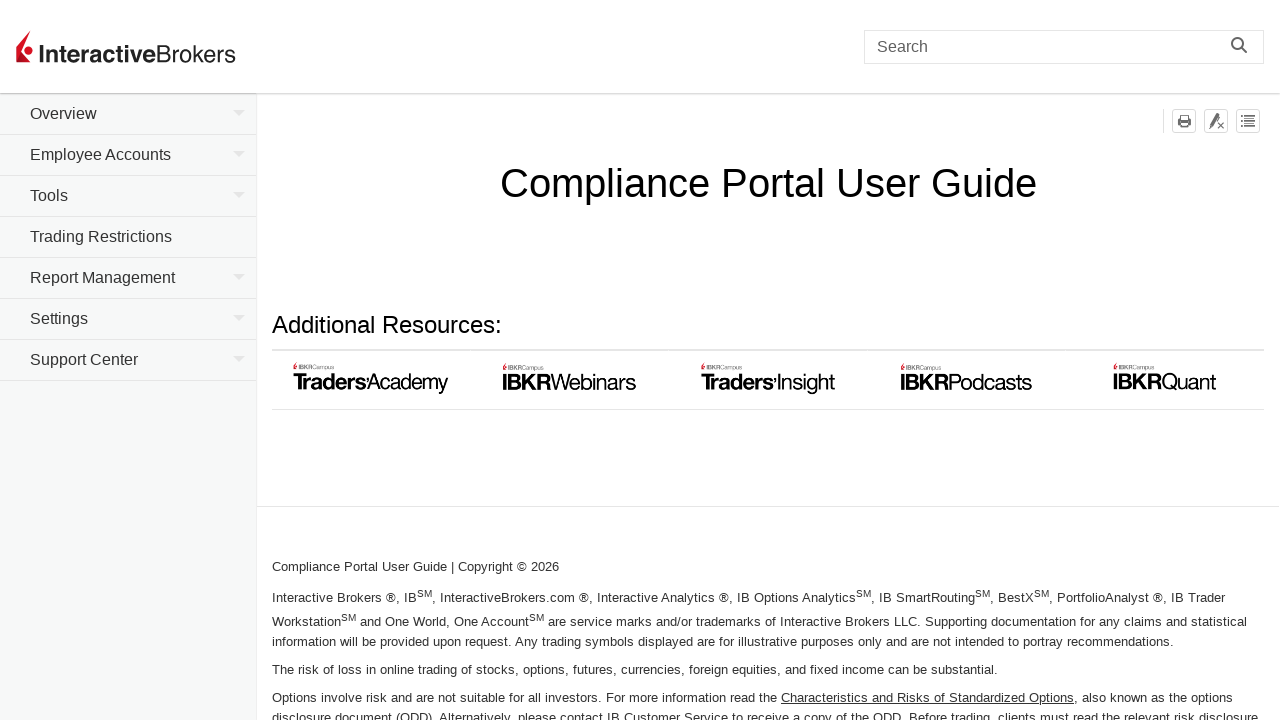

Found link: https://www.fca.org.uk/firms/financial-services-register
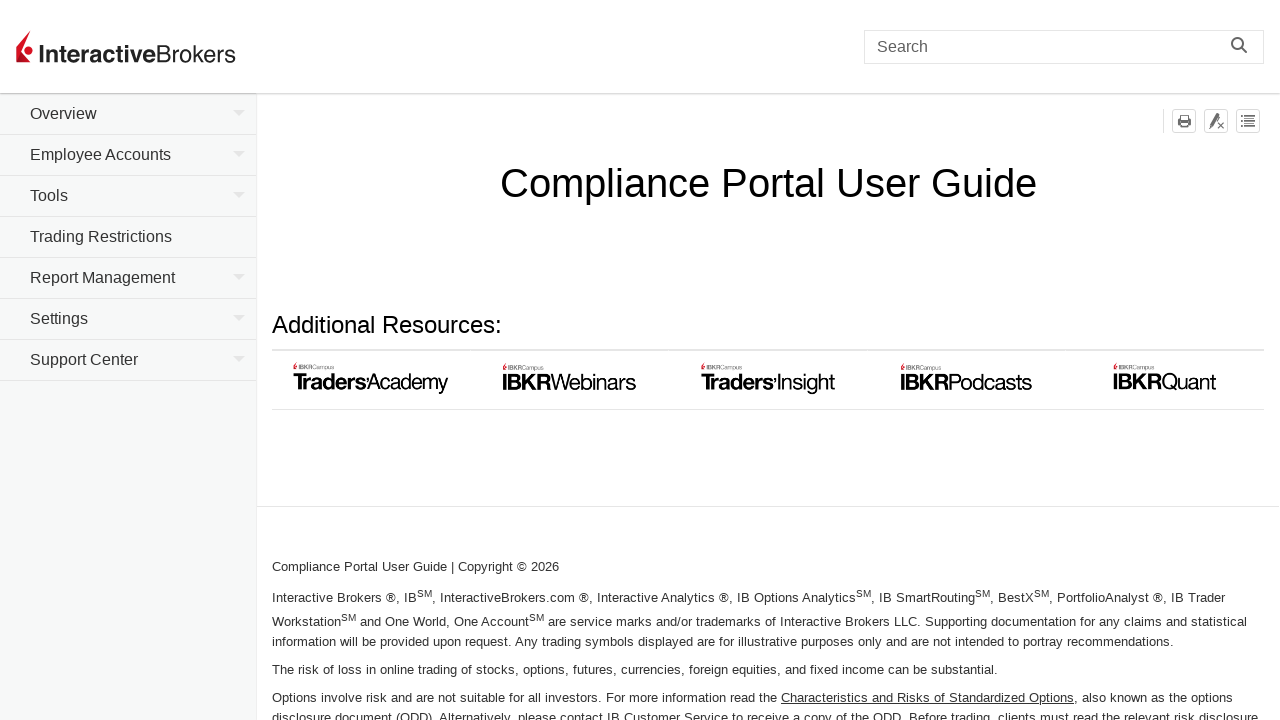

Found link: https://www.interactivebrokers.co.uk/en/home.php
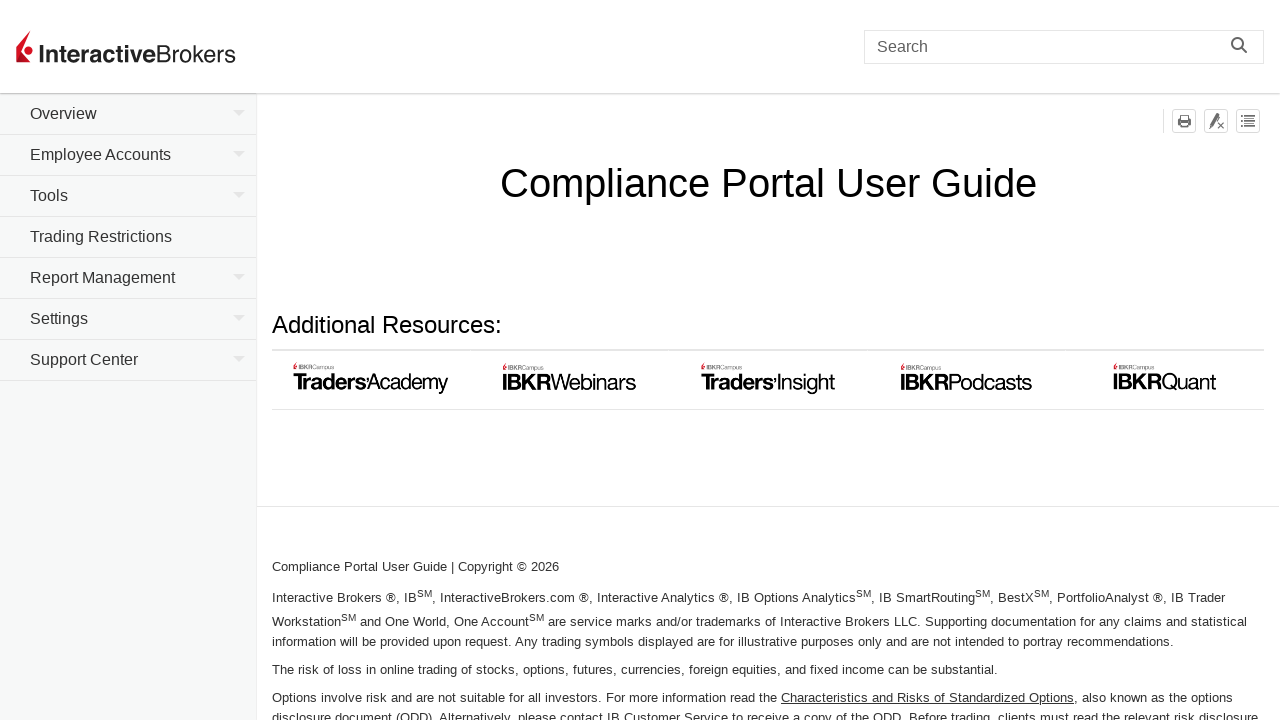

Found link: https://www.interactivebrokers.ie/en/home.php
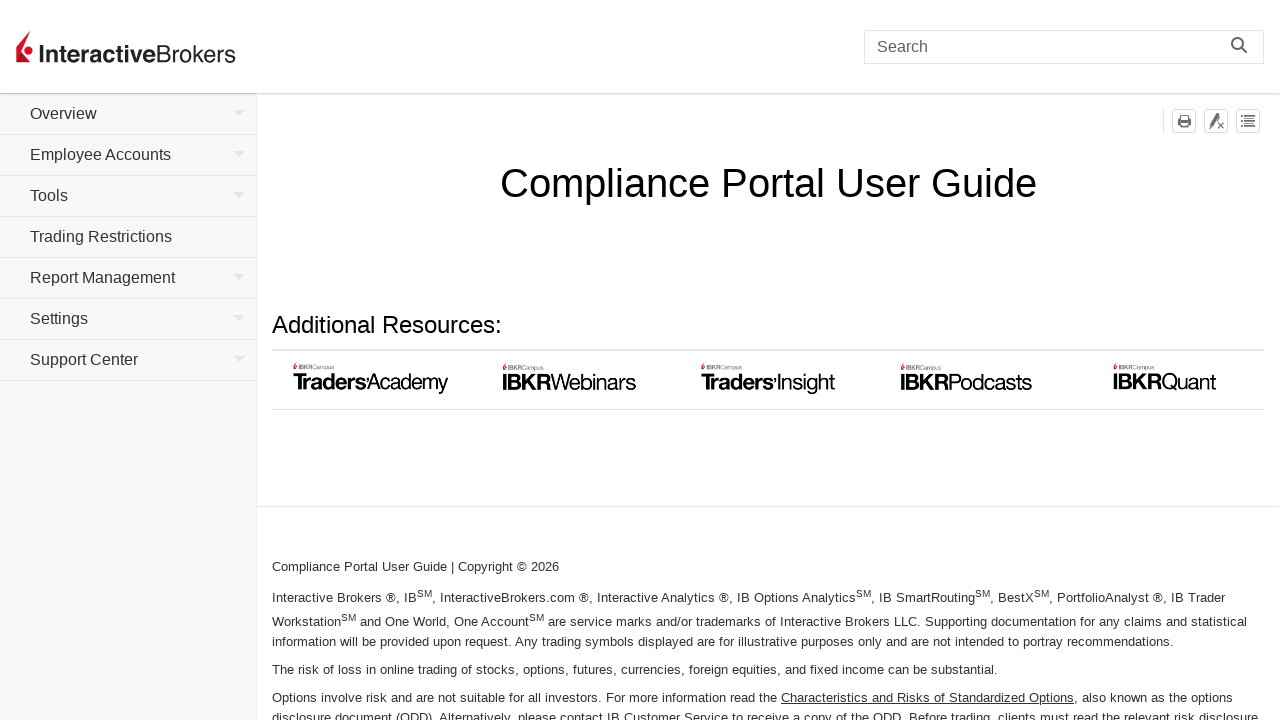

Found link: https://www.centralbank.ie
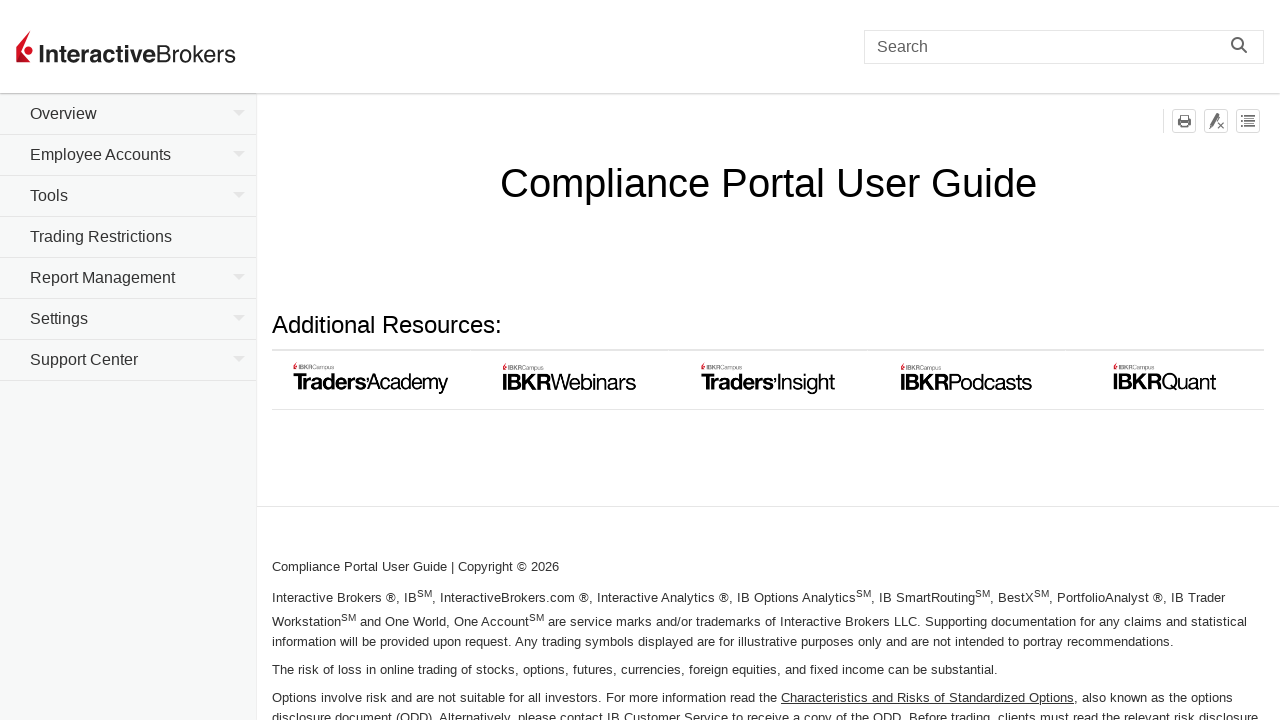

Found link: https://www.interactivebrokers.ie/en/home.php
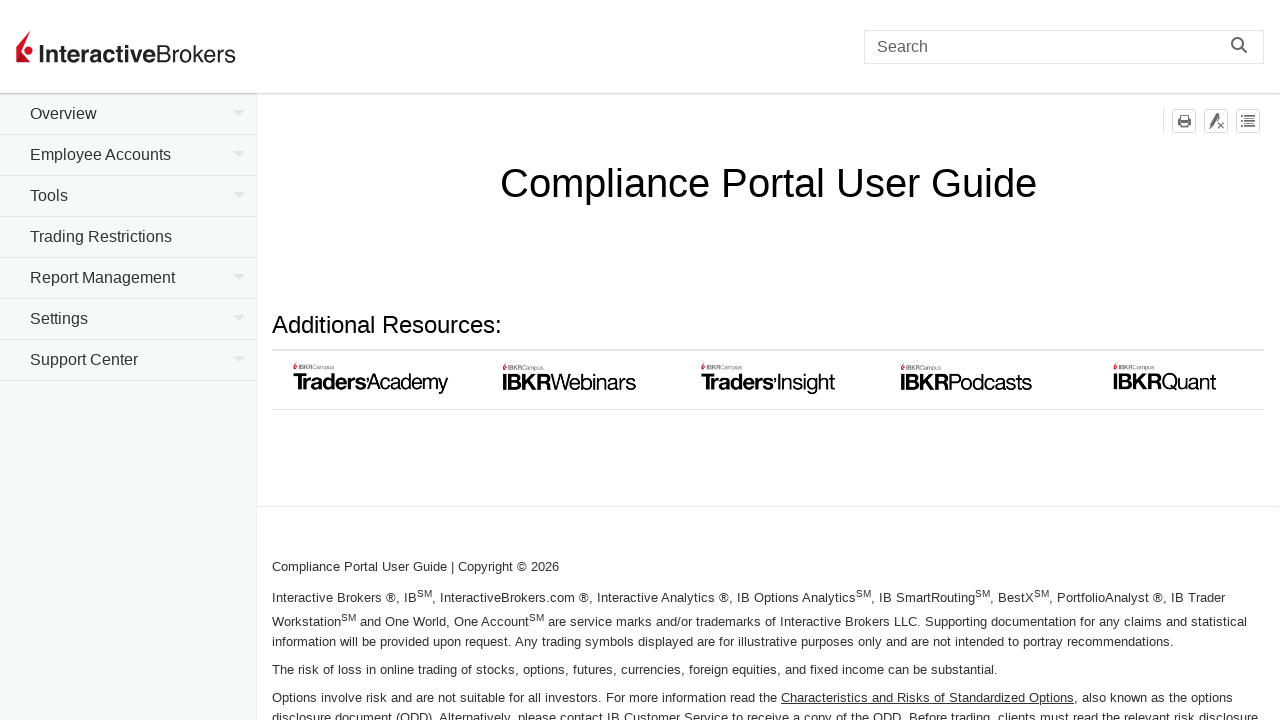

Found link: https://www.interactivebrokers.com.au/en/home.php
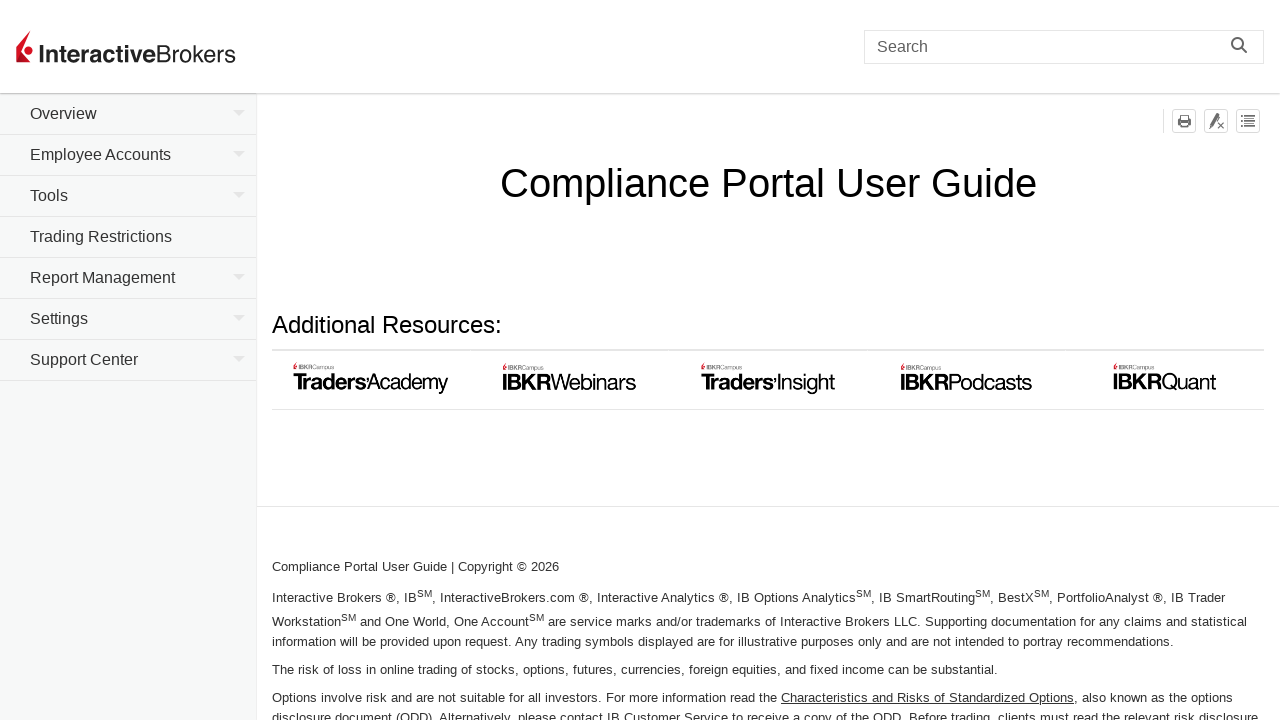

Found link: http://asic.gov.au/
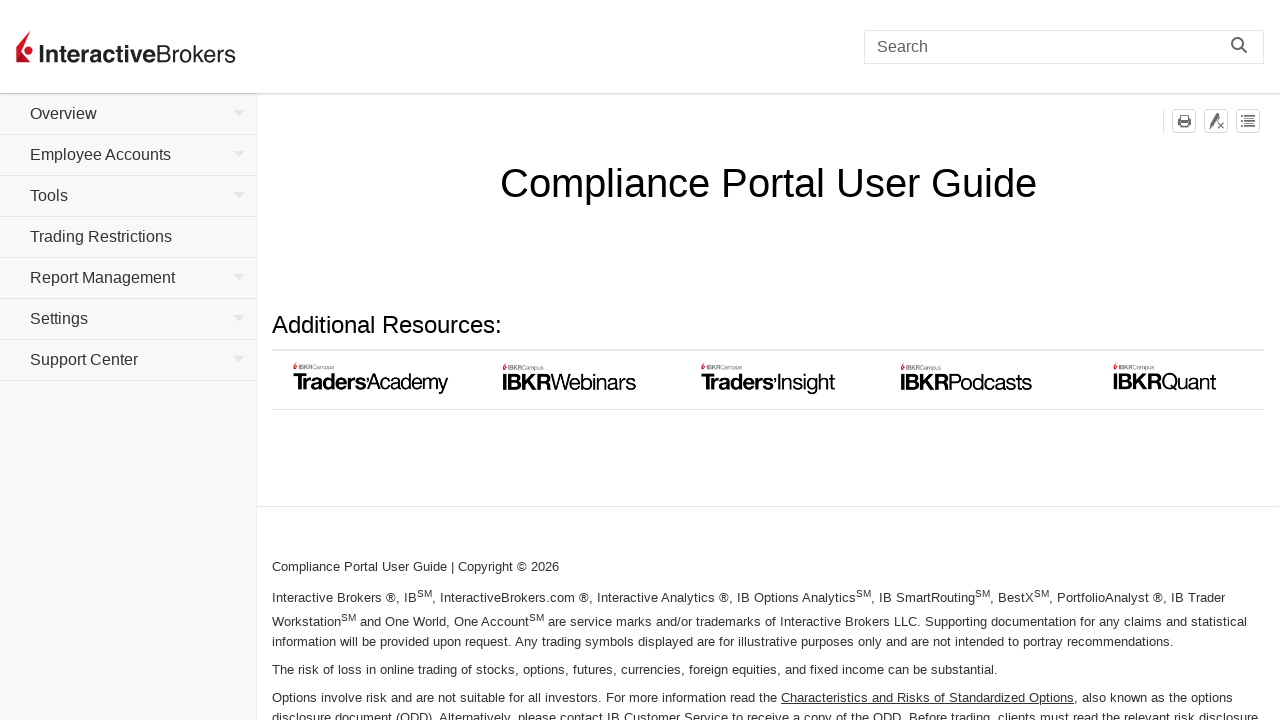

Found link: http://www.asx.com.au/
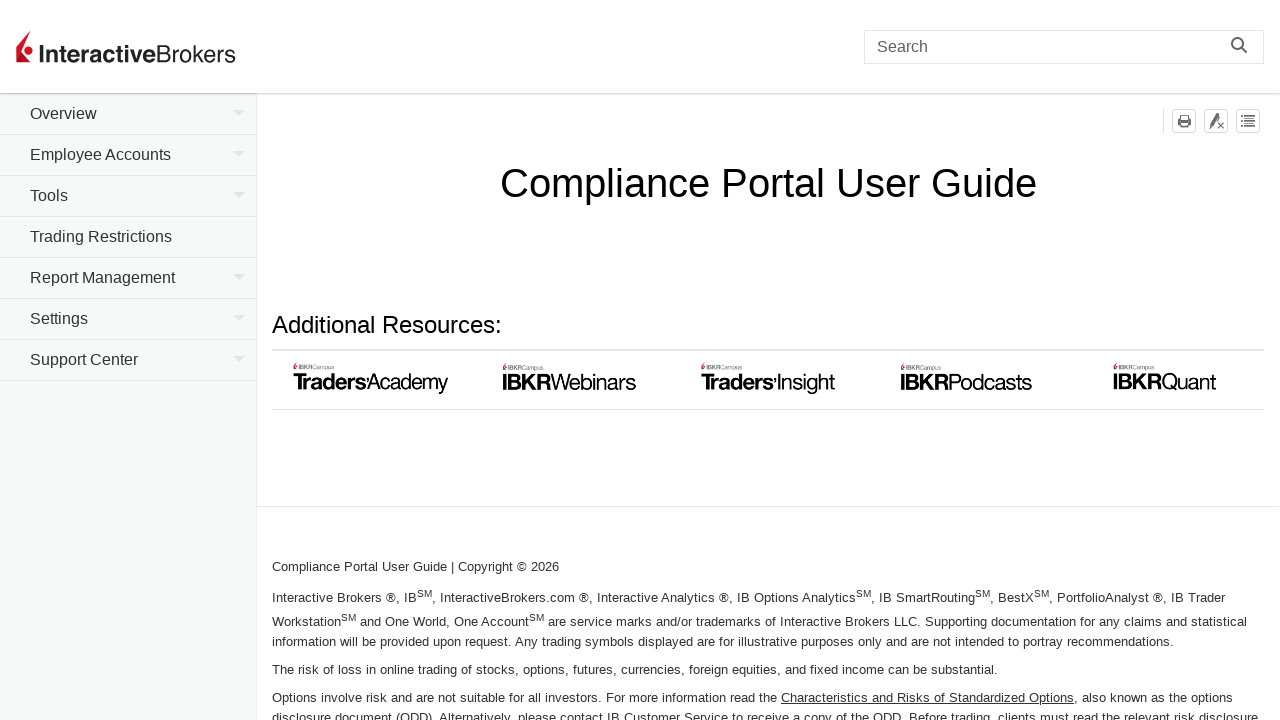

Found link: http://www.asx.com.au/
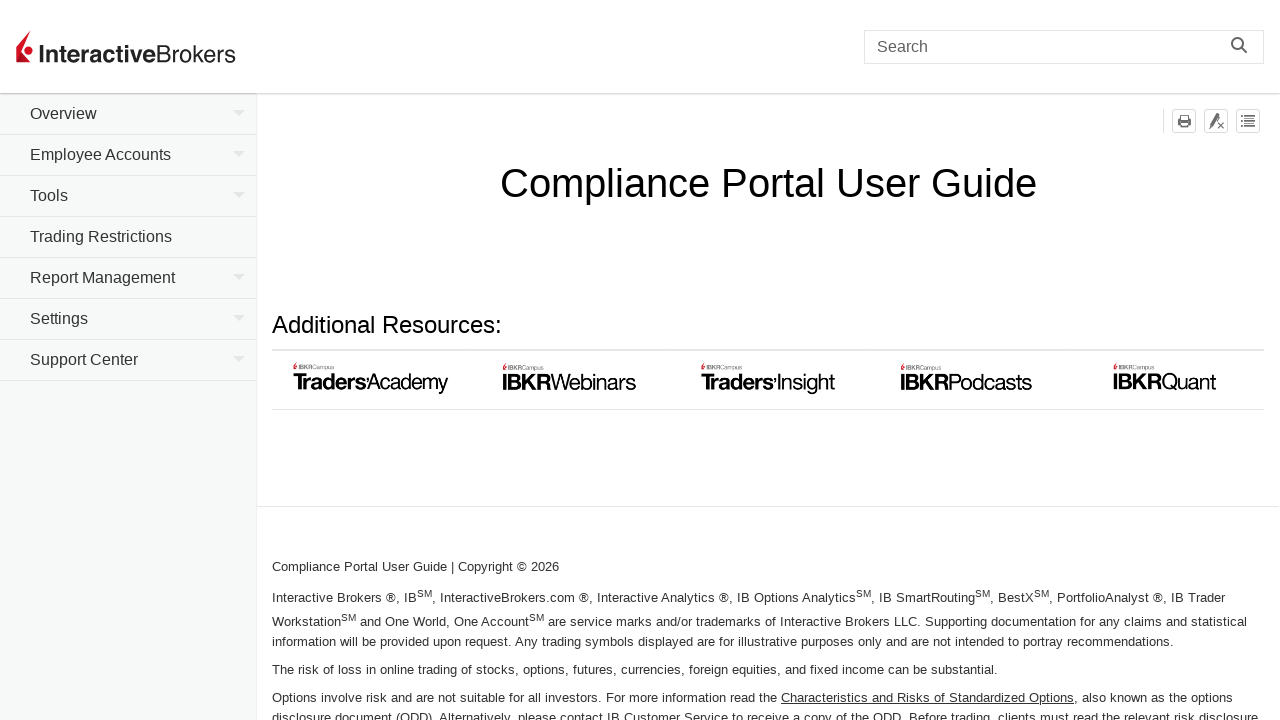

Found link: https://www.cboe.com.au/
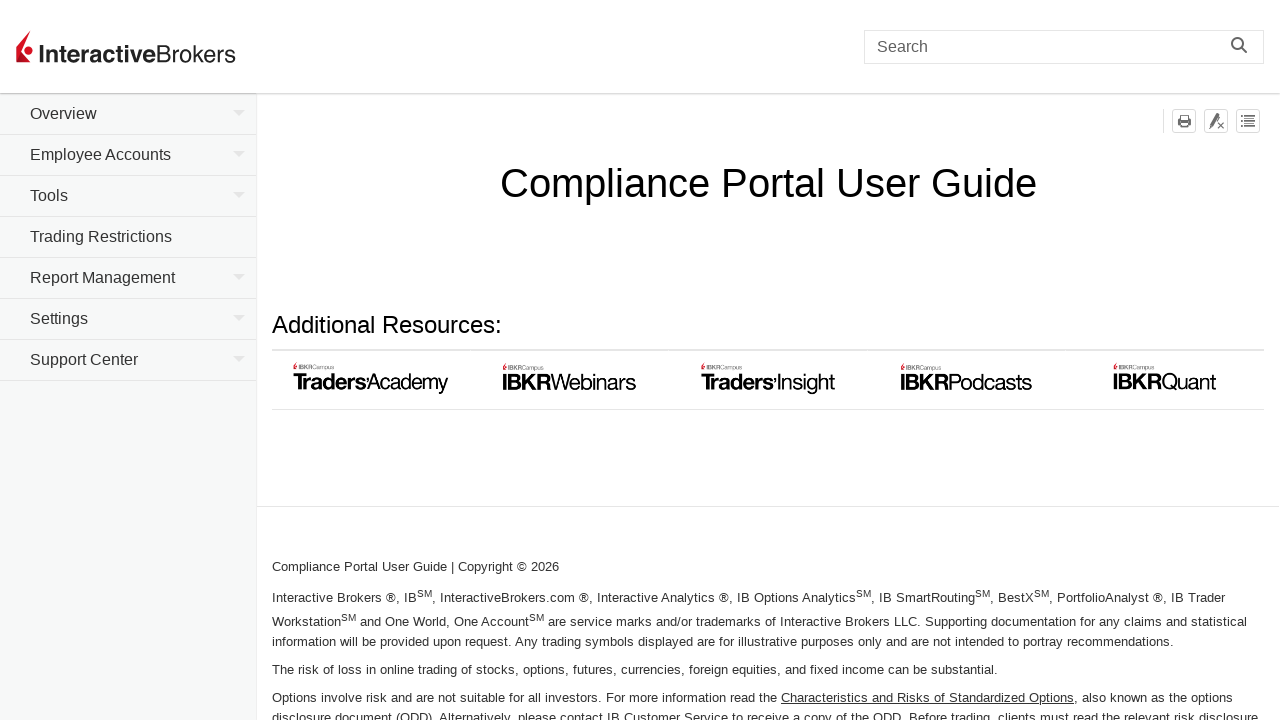

Found link: https://www.interactivebrokers.com.au/en/home.php
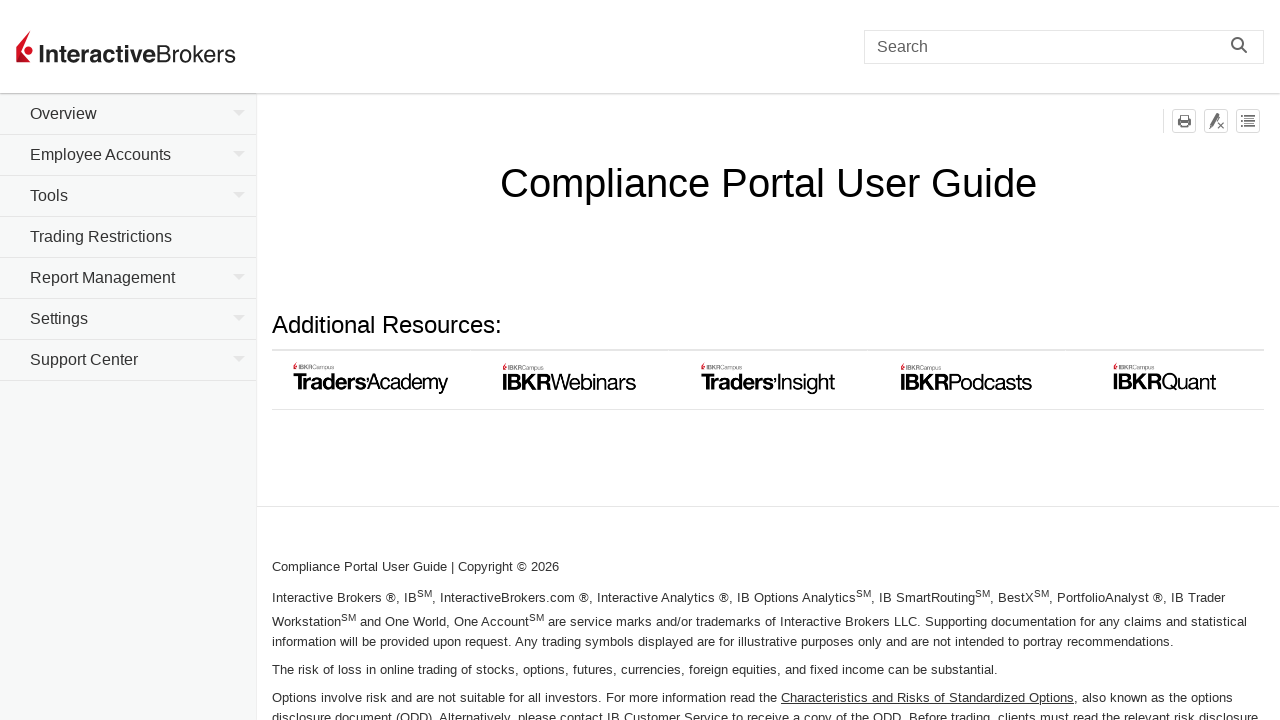

Found link: https://www.interactivebrokers.com.hk/en/home.php
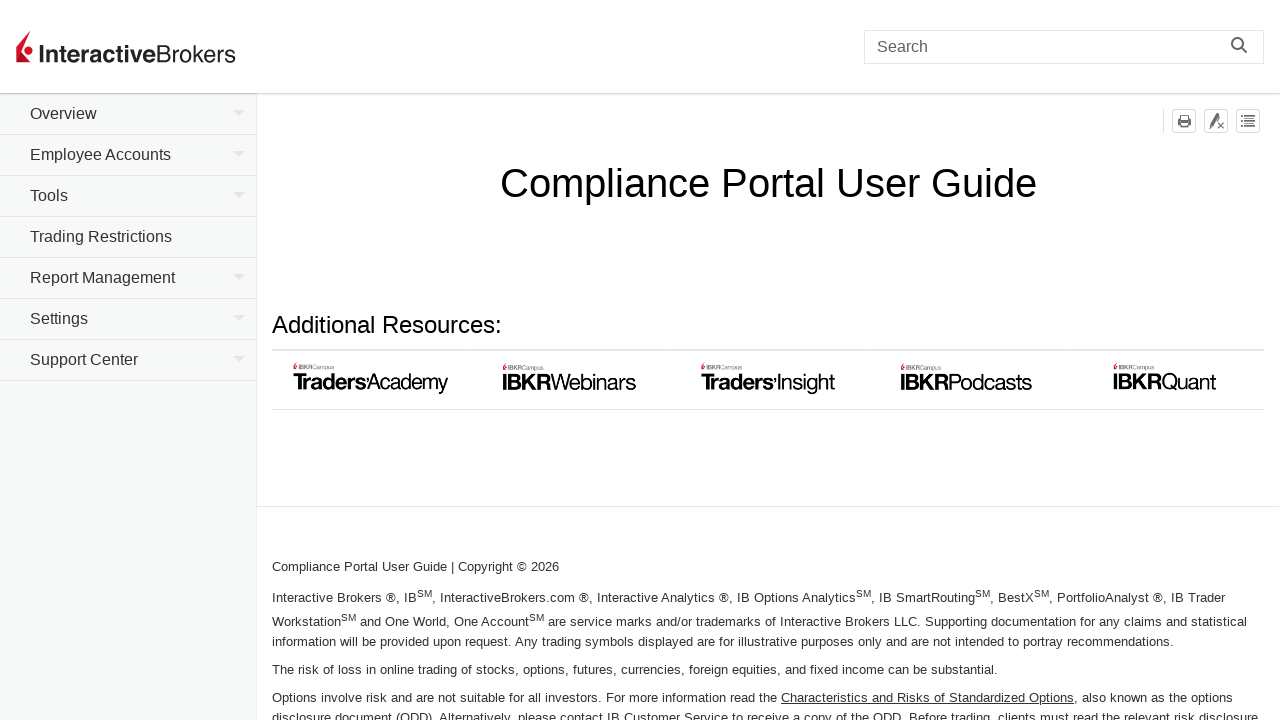

Found link: https://www.hkex.com.hk
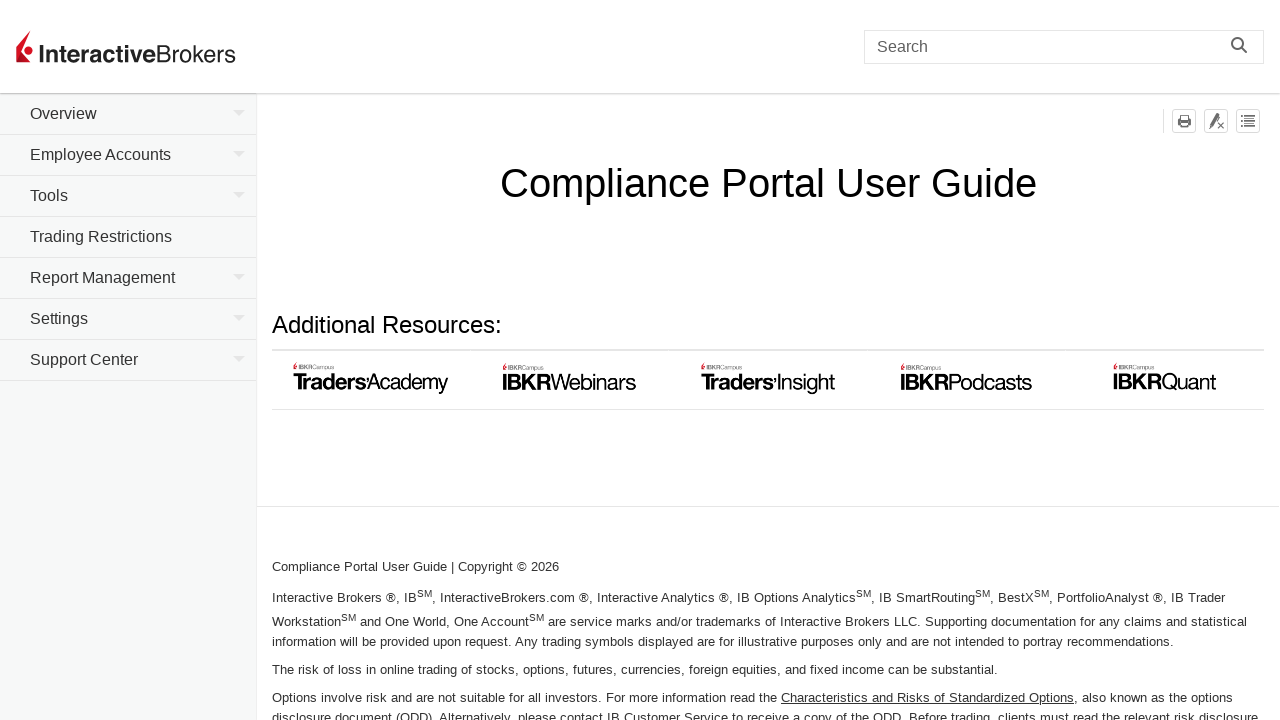

Found link: https://www.hkex.com.hk
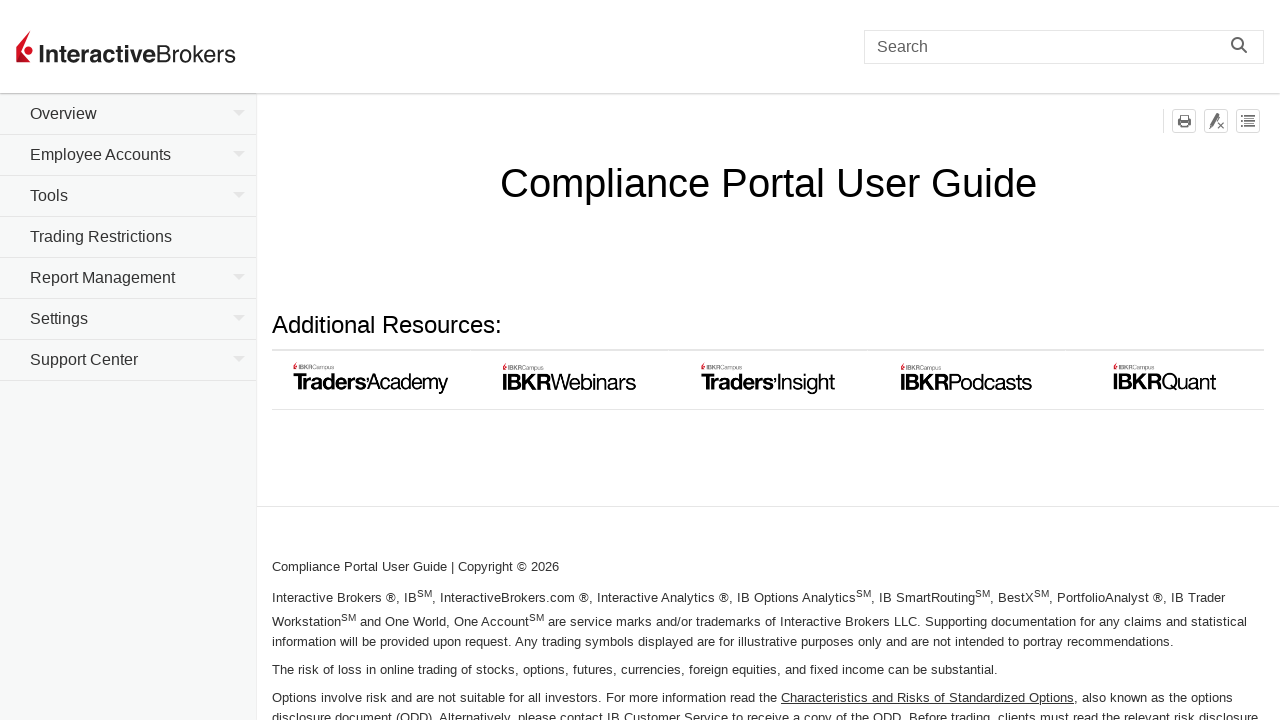

Found link: https://www.interactivebrokers.com.hk/en/home.php
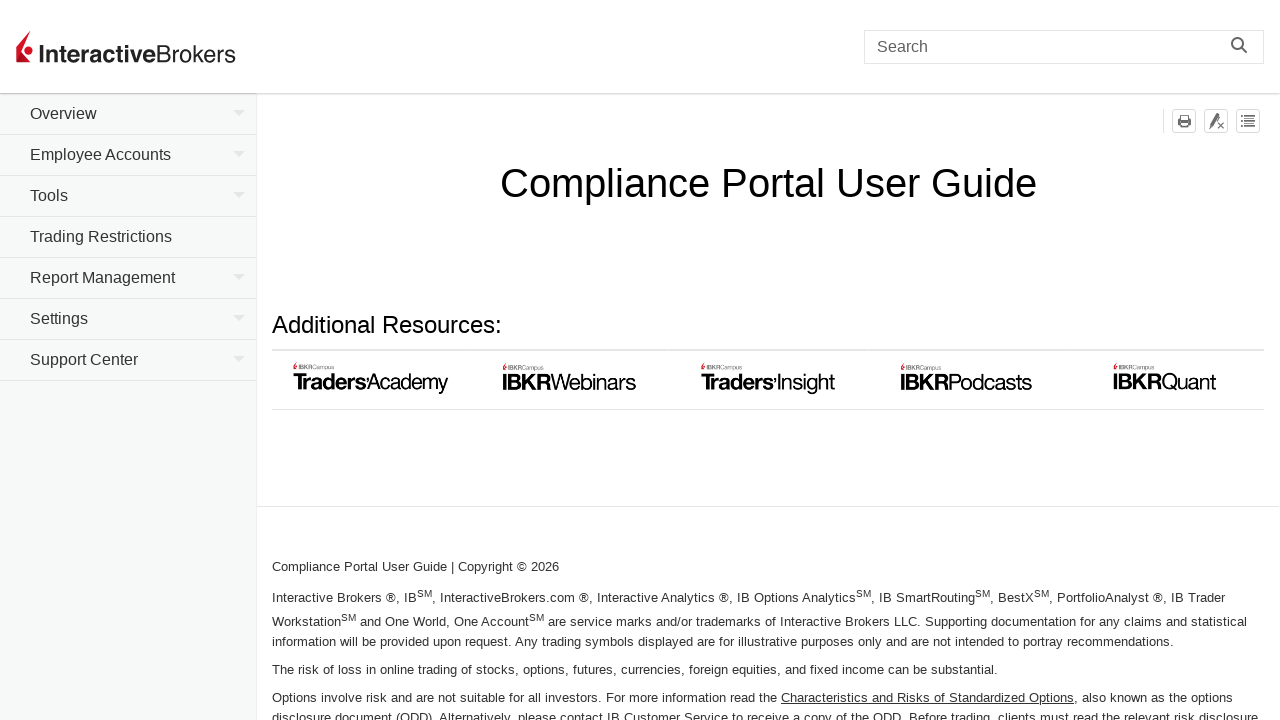

Found link: https://www.interactivebrokers.co.in/en/home.php
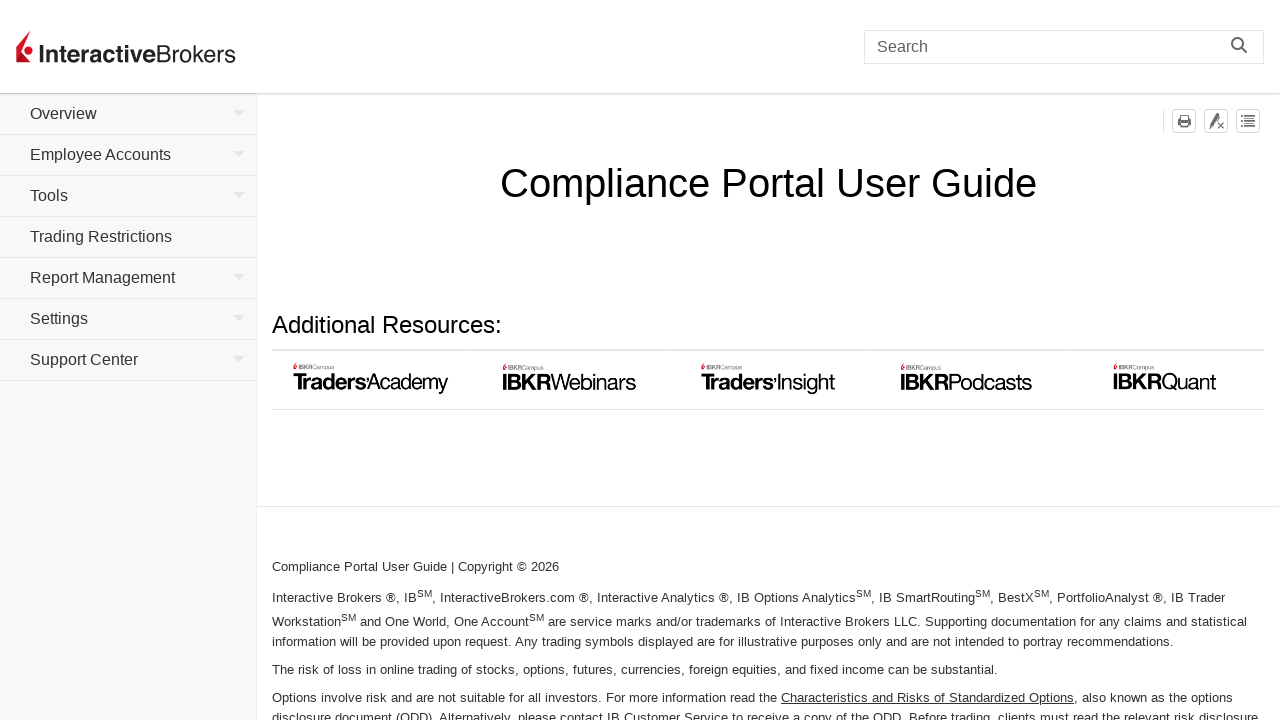

Found link: http://www.nseindia.com/
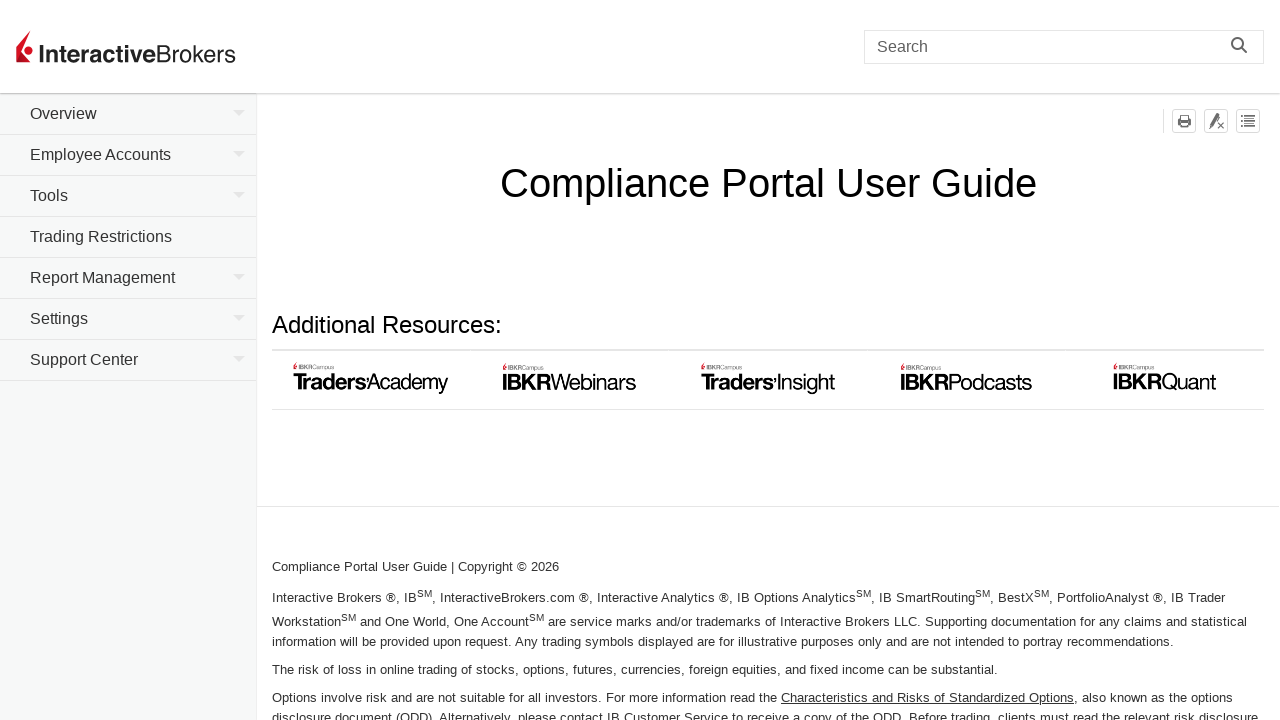

Found link: http://www.bseindia.com/
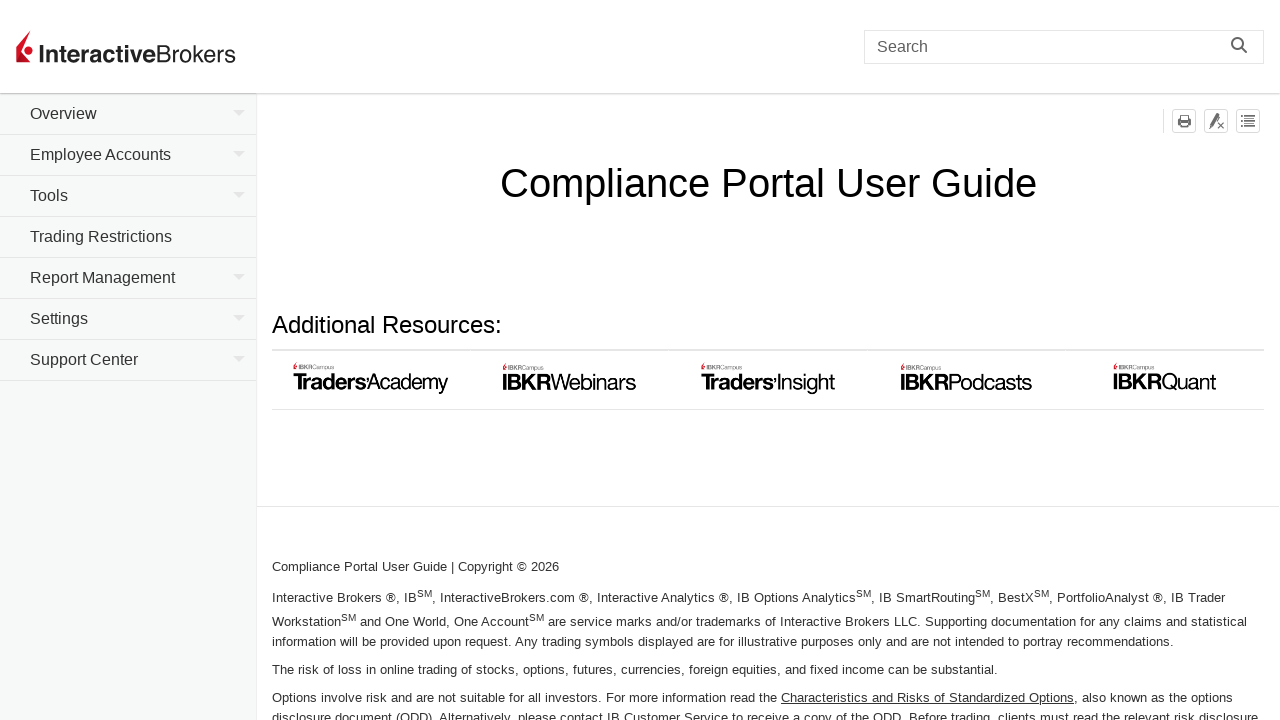

Found link: https://nsdl.co.in/
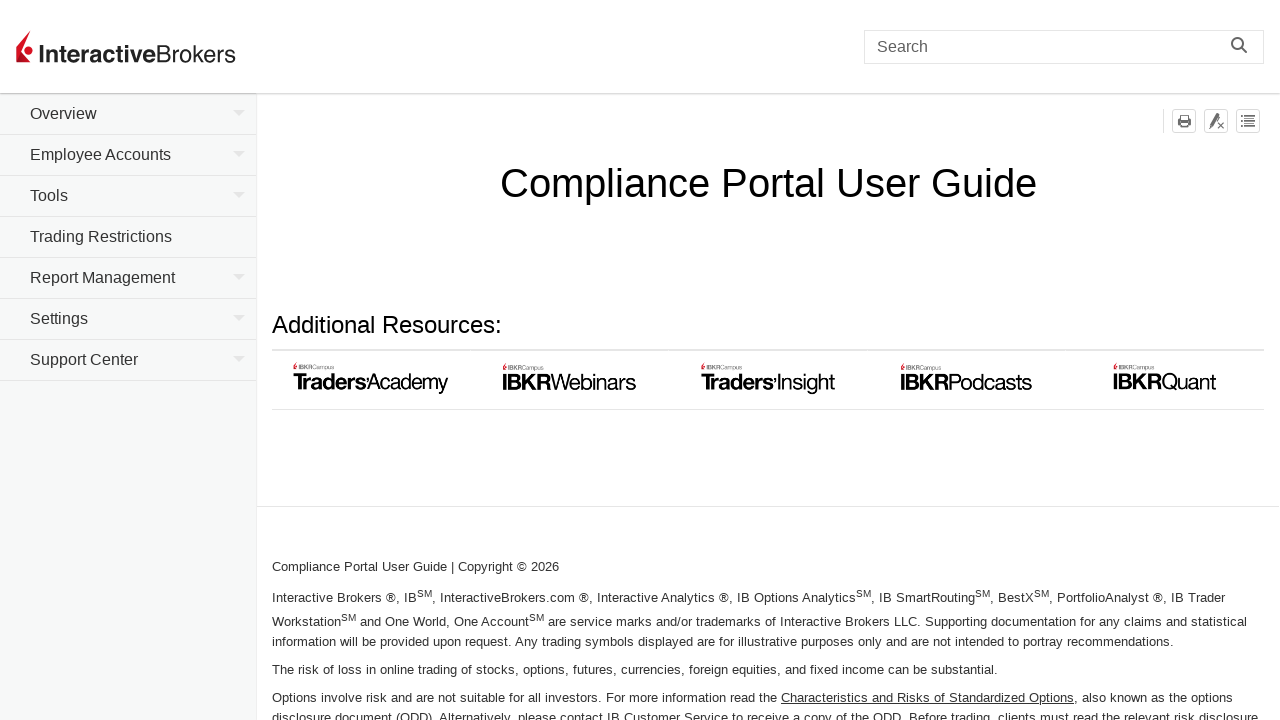

Found link: https://www.sebi.gov.in
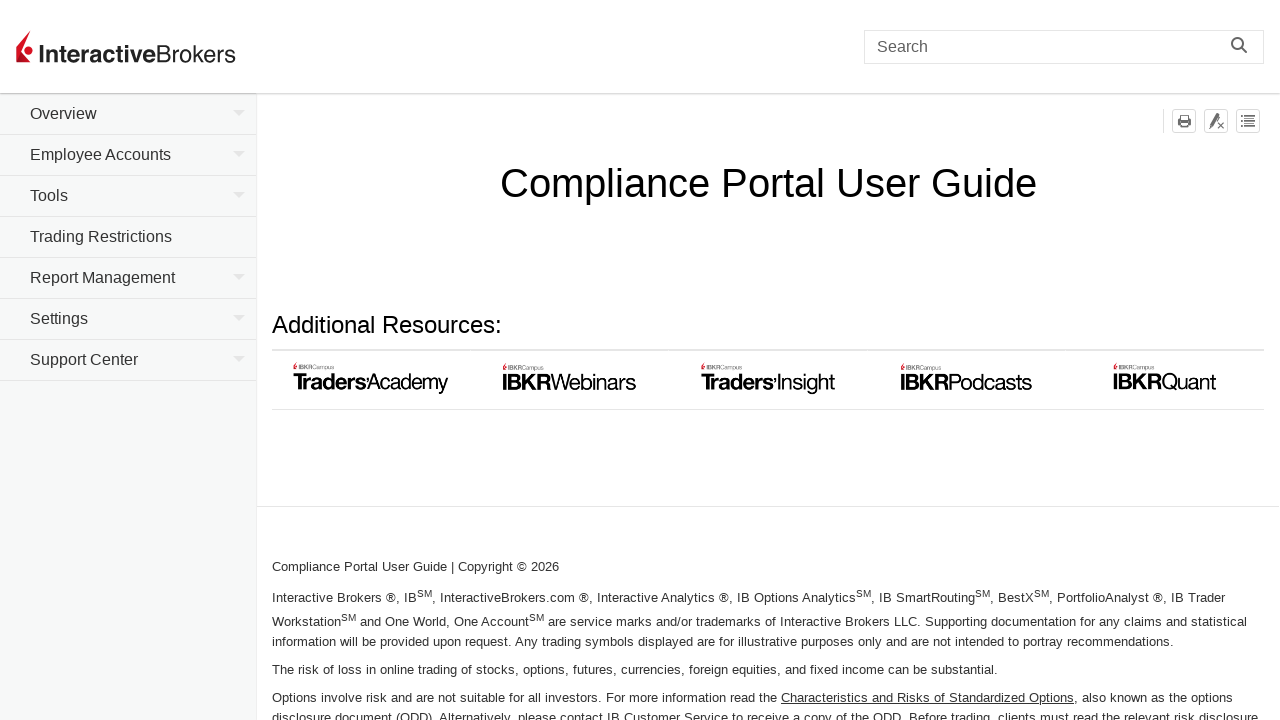

Found link: https://www.interactivebrokers.co.in/en/home.php
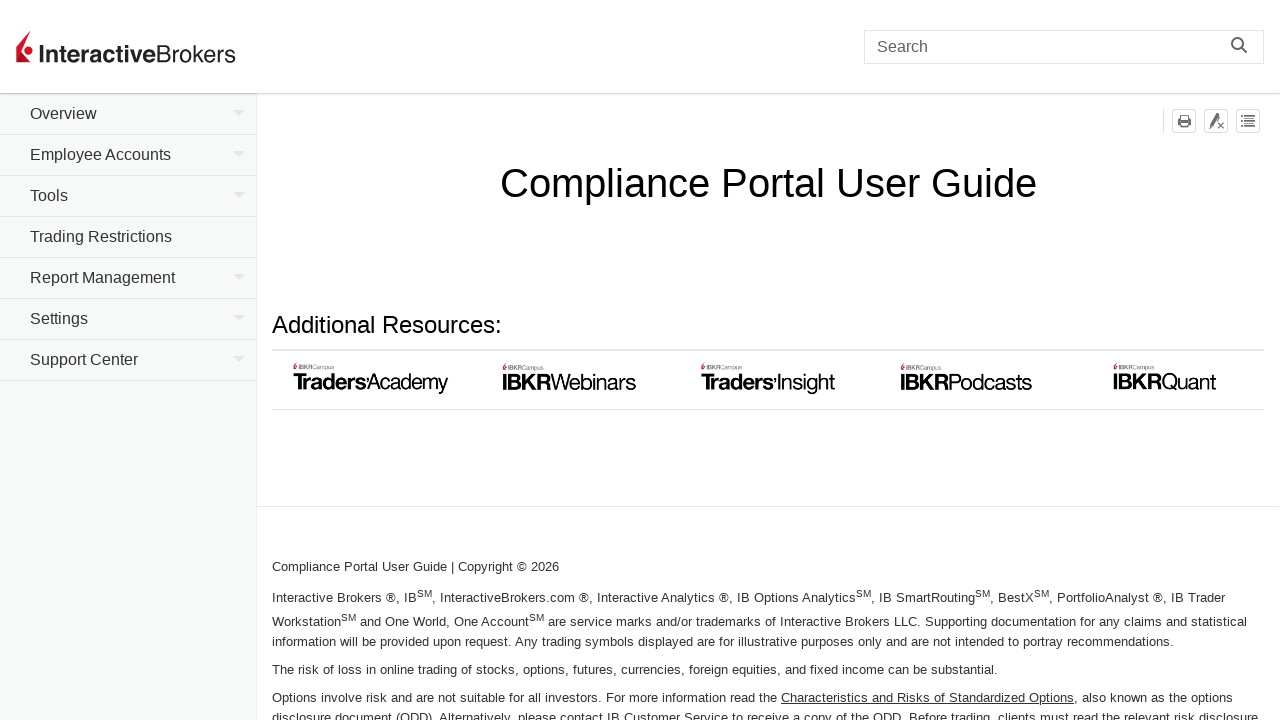

Found link: https://www.interactivebrokers.co.jp/en/home.php
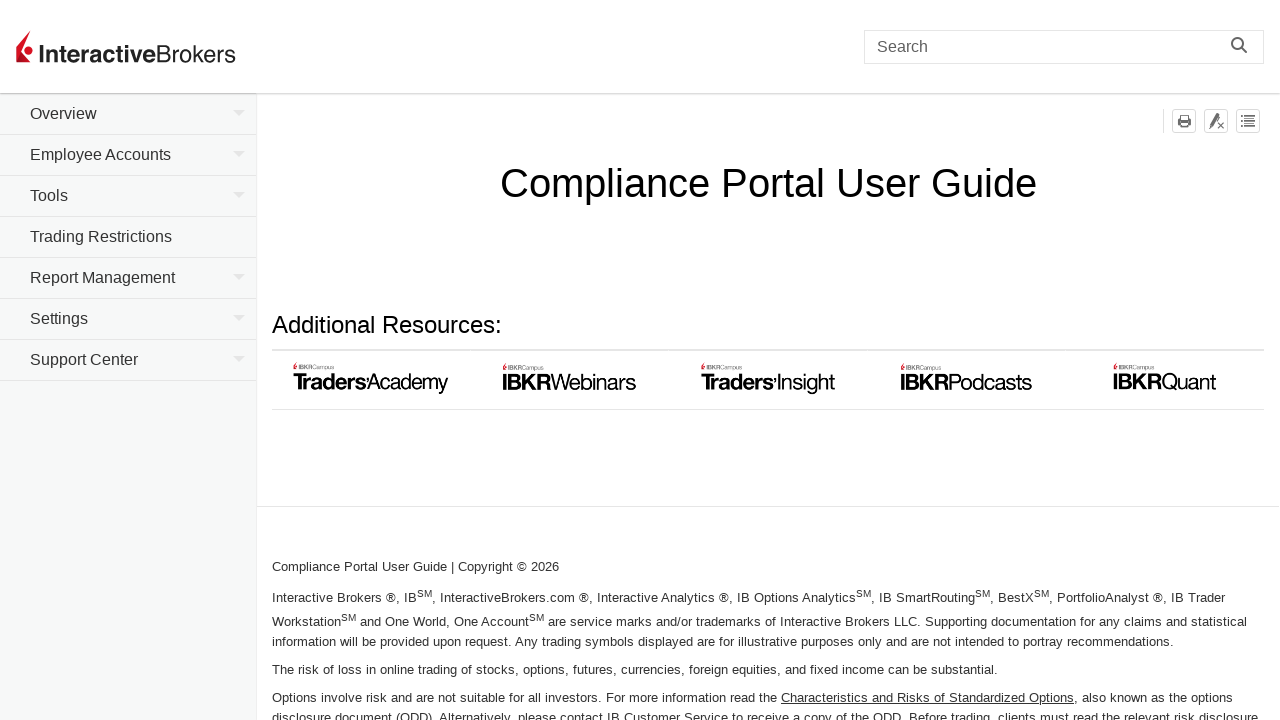

Found link: https://www.jsda.or.jp/
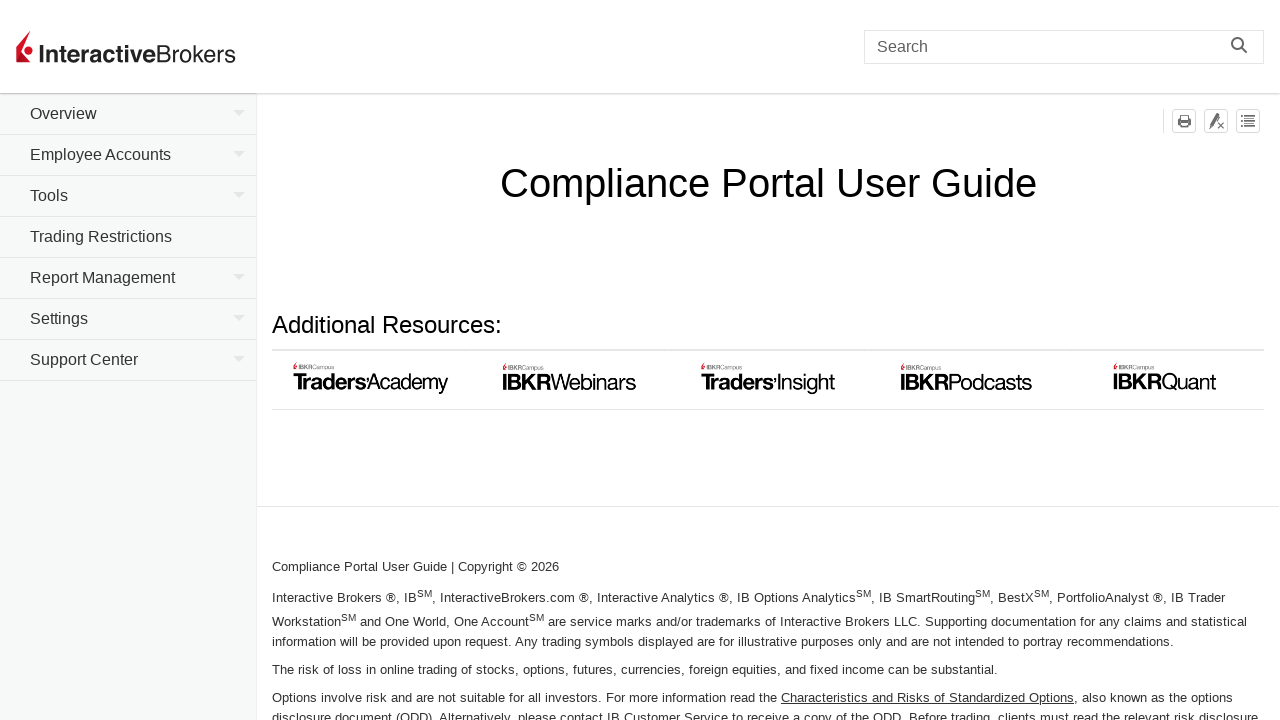

Found link: https://www.nisshokyo.or.jp
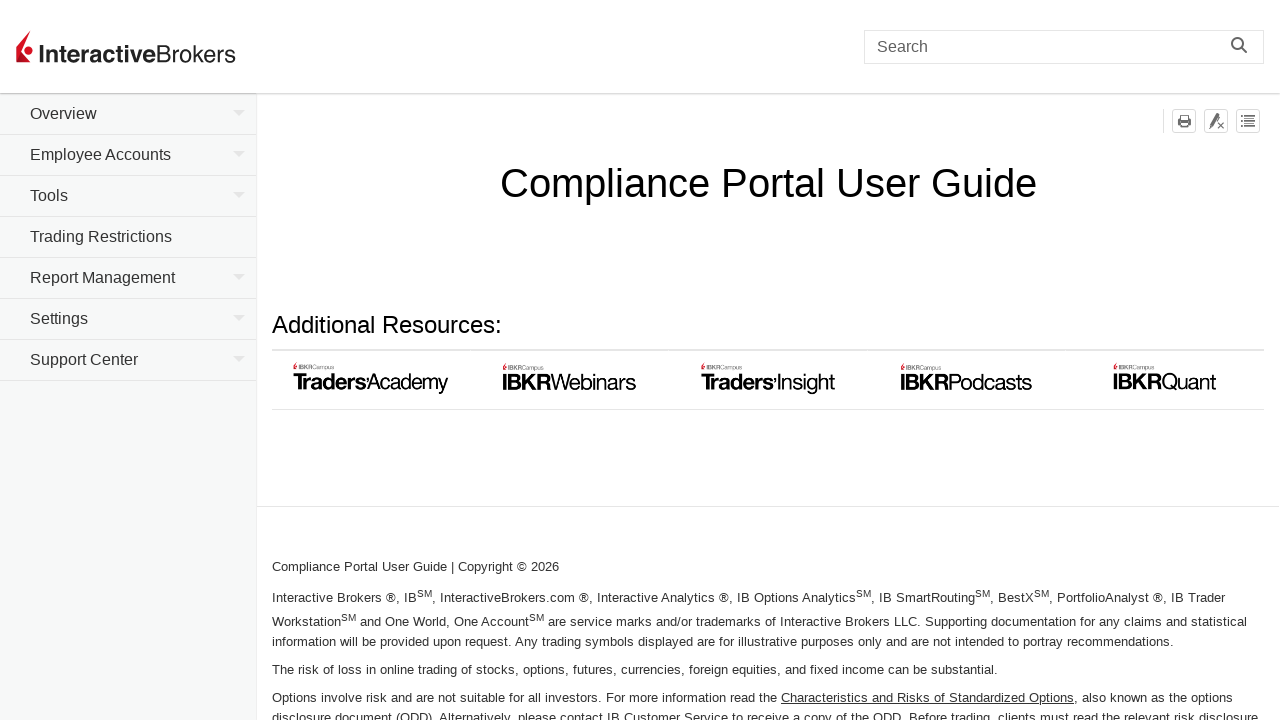

Found link: https://www.interactivebrokers.co.jp/en/home.php
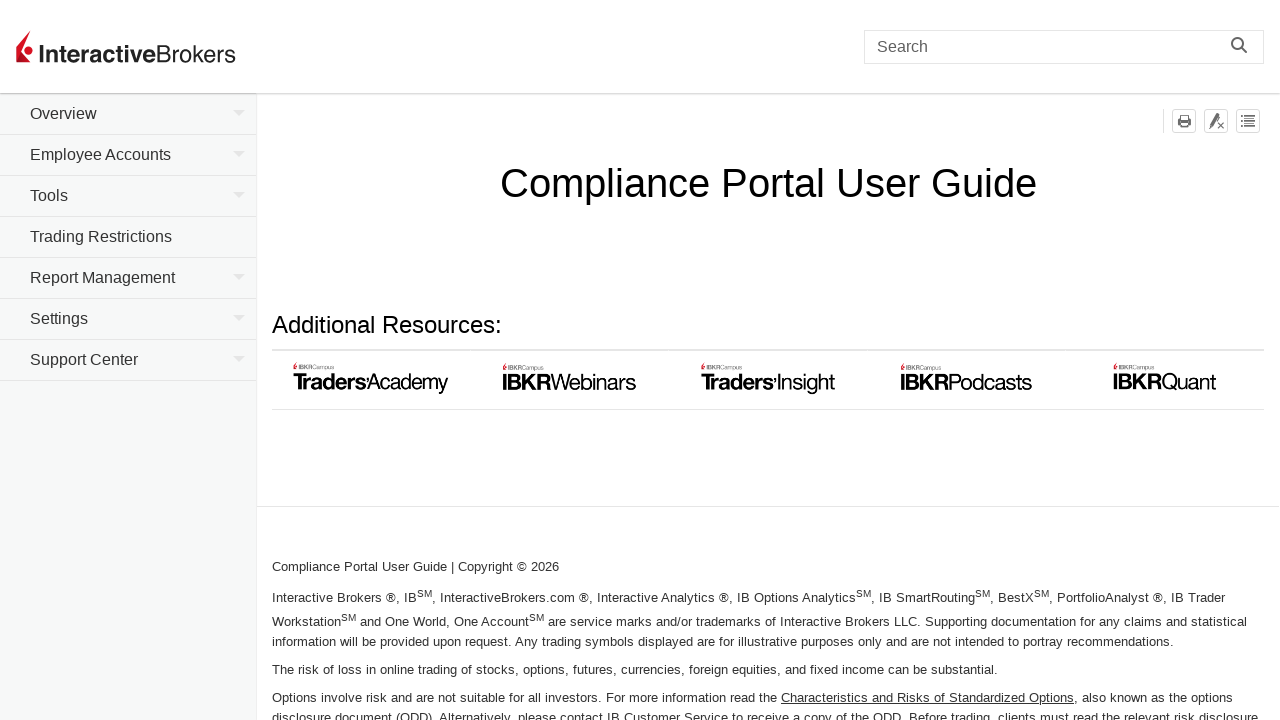

Found link: https://www.interactivebrokers.com.sg/en/home.php
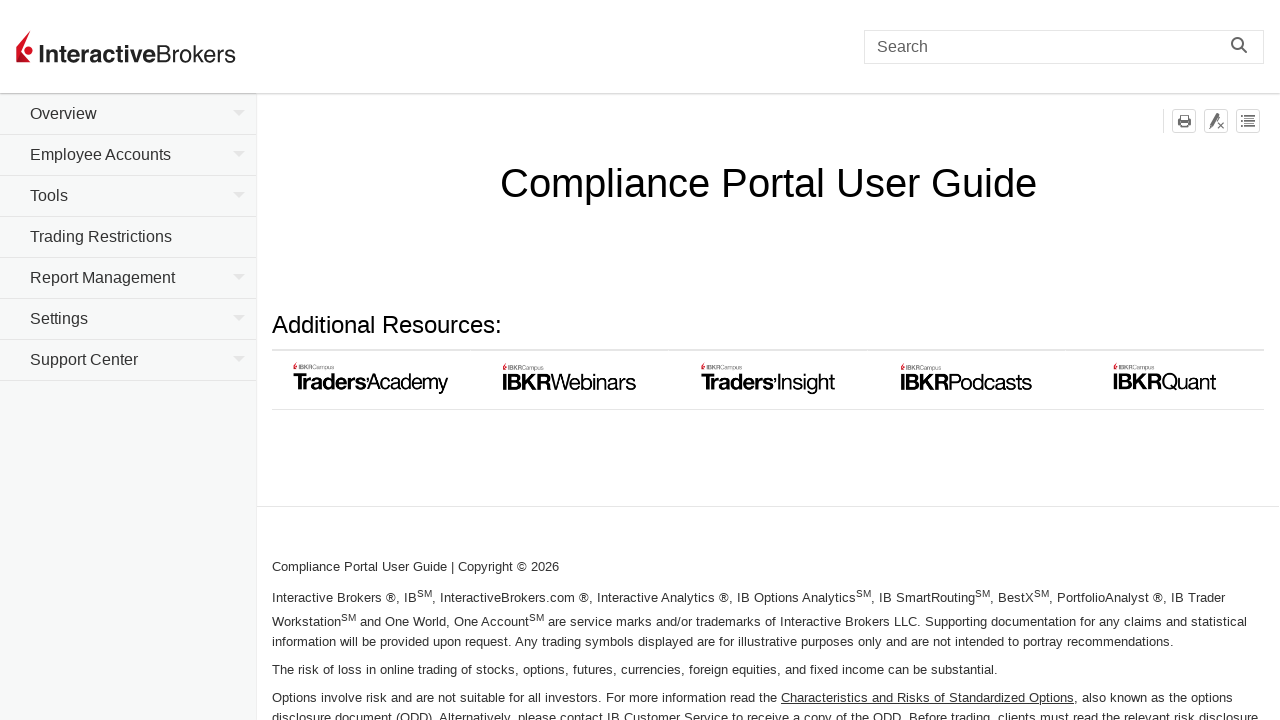

Found link: https://www.interactivebrokers.com.sg/en/home.php
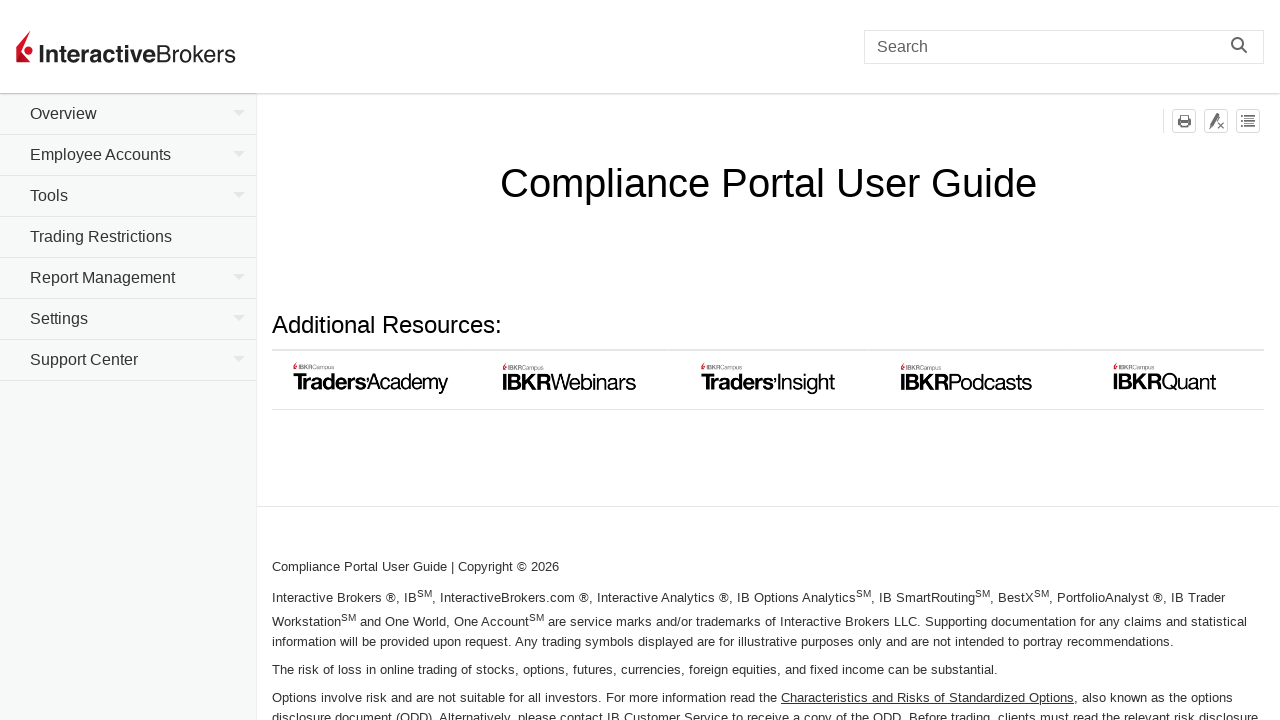

Found link: None
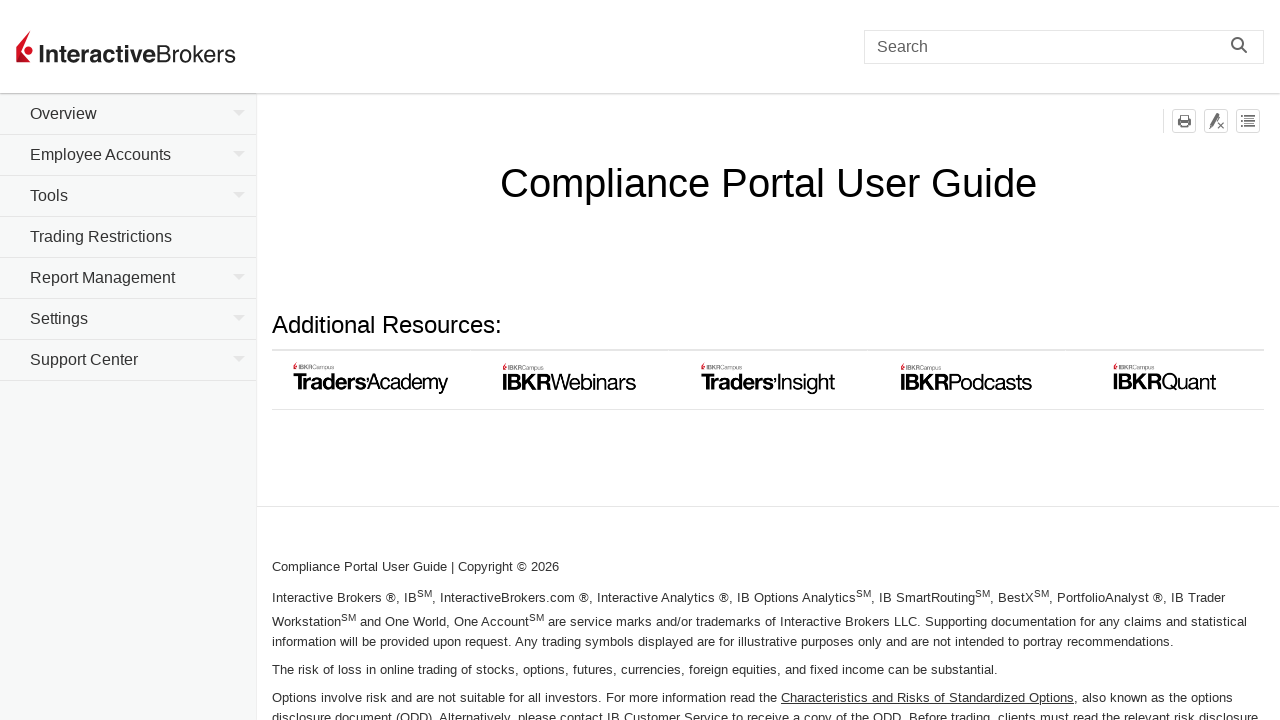

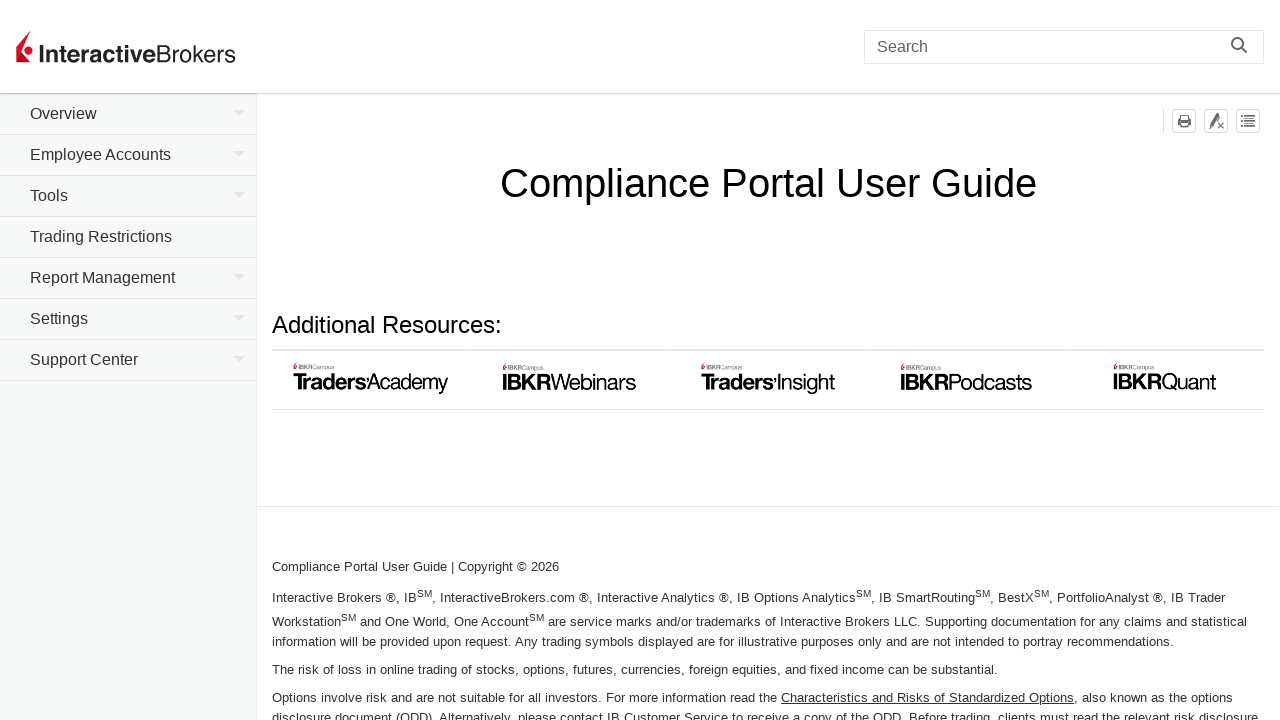